Tests filling a large form with multiple input fields by entering the same text in all inputs and submitting the form

Starting URL: http://suninjuly.github.io/huge_form.html

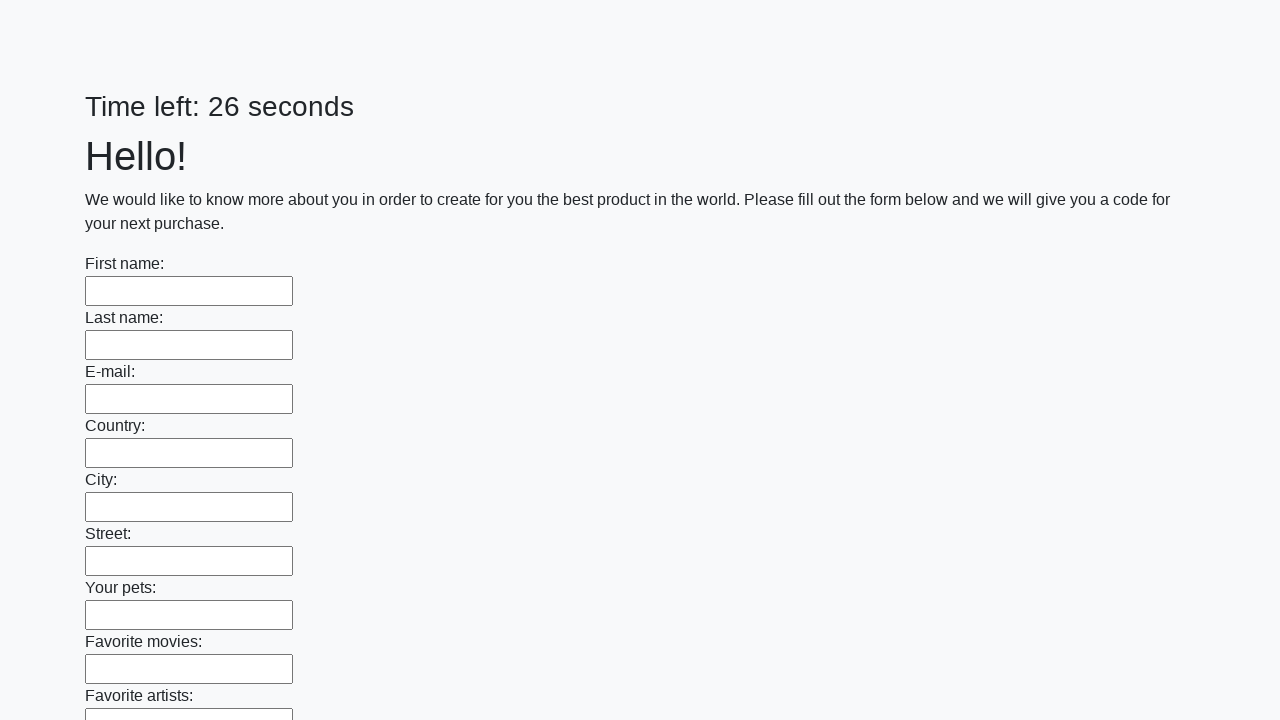

Located all input elements on the huge form
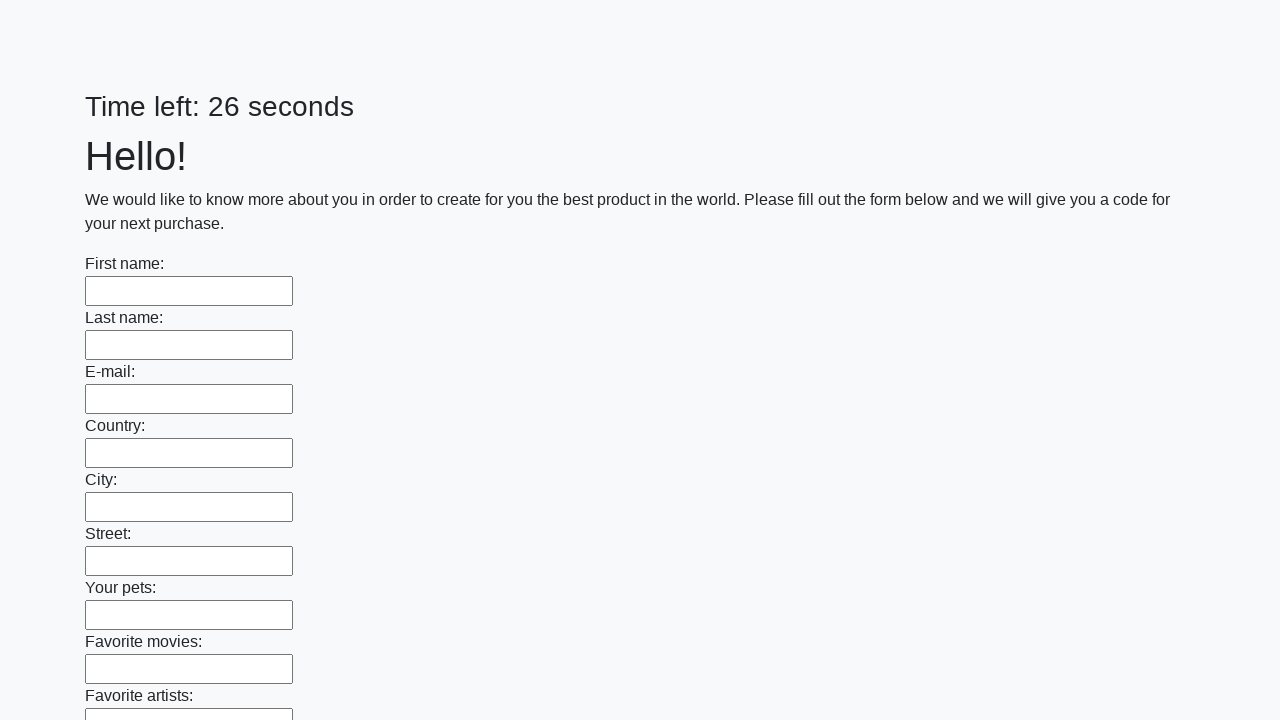

Filled an input field with 'My answer' on input >> nth=0
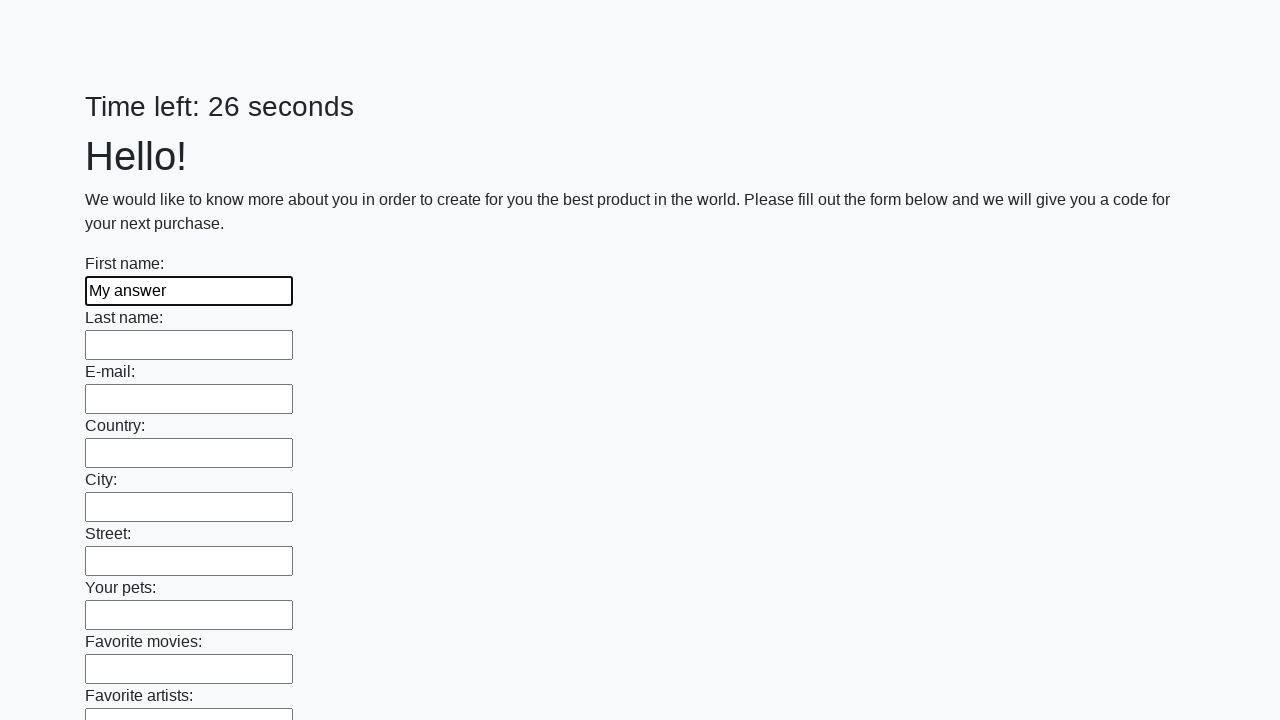

Filled an input field with 'My answer' on input >> nth=1
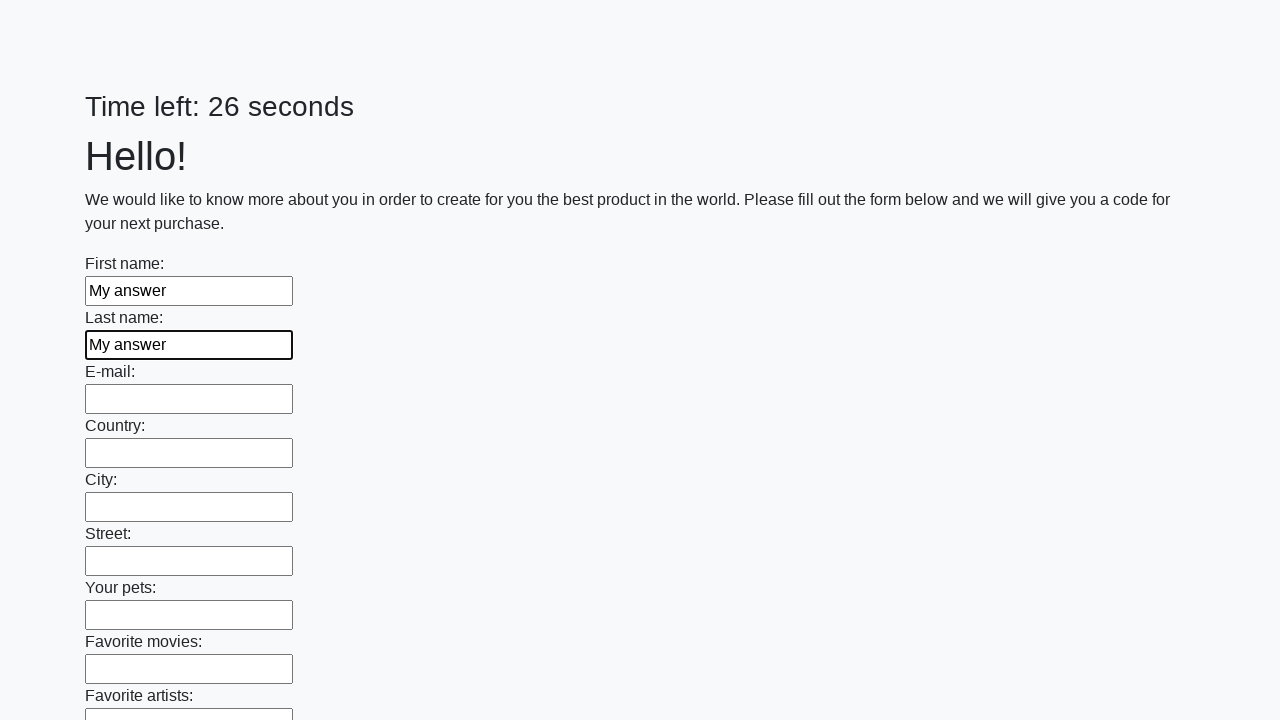

Filled an input field with 'My answer' on input >> nth=2
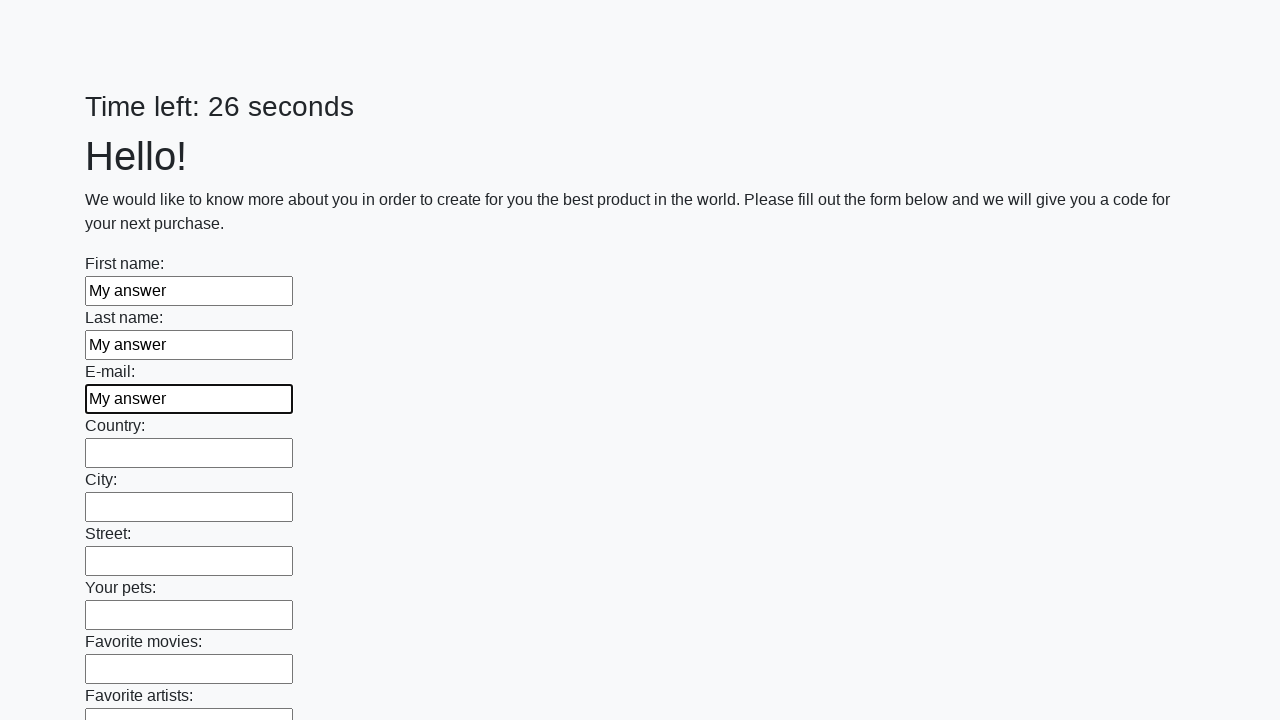

Filled an input field with 'My answer' on input >> nth=3
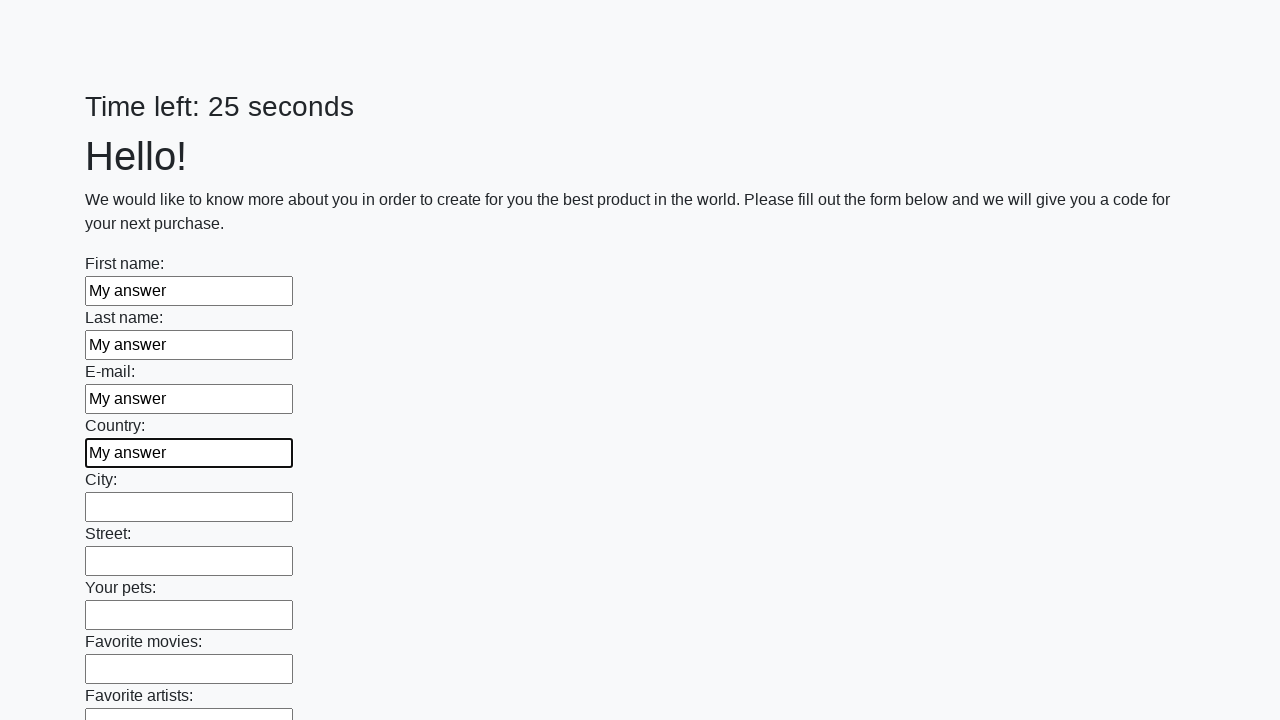

Filled an input field with 'My answer' on input >> nth=4
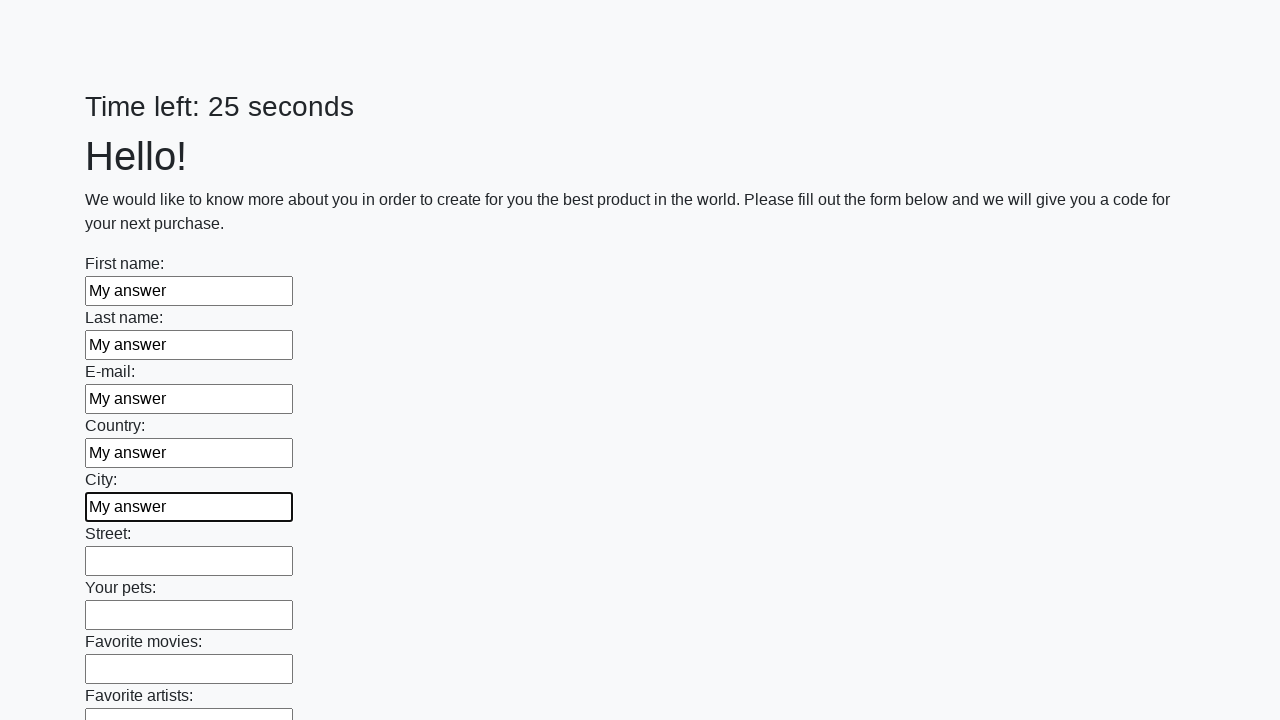

Filled an input field with 'My answer' on input >> nth=5
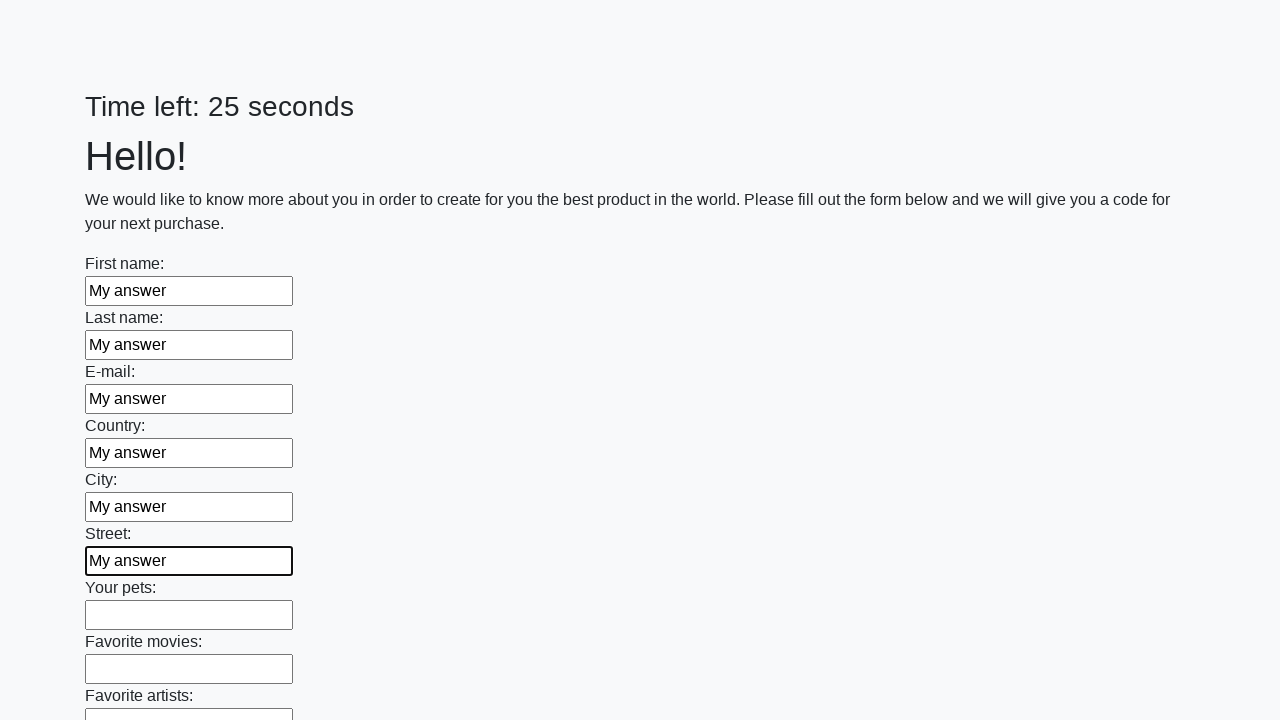

Filled an input field with 'My answer' on input >> nth=6
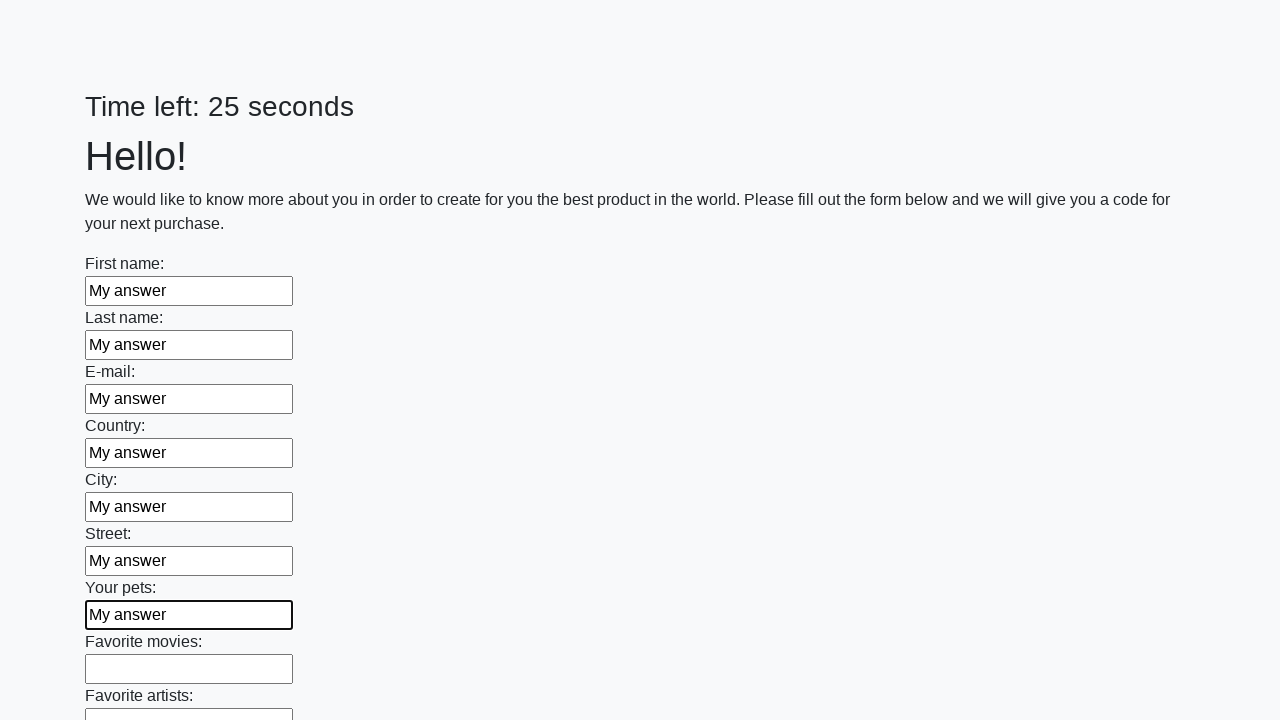

Filled an input field with 'My answer' on input >> nth=7
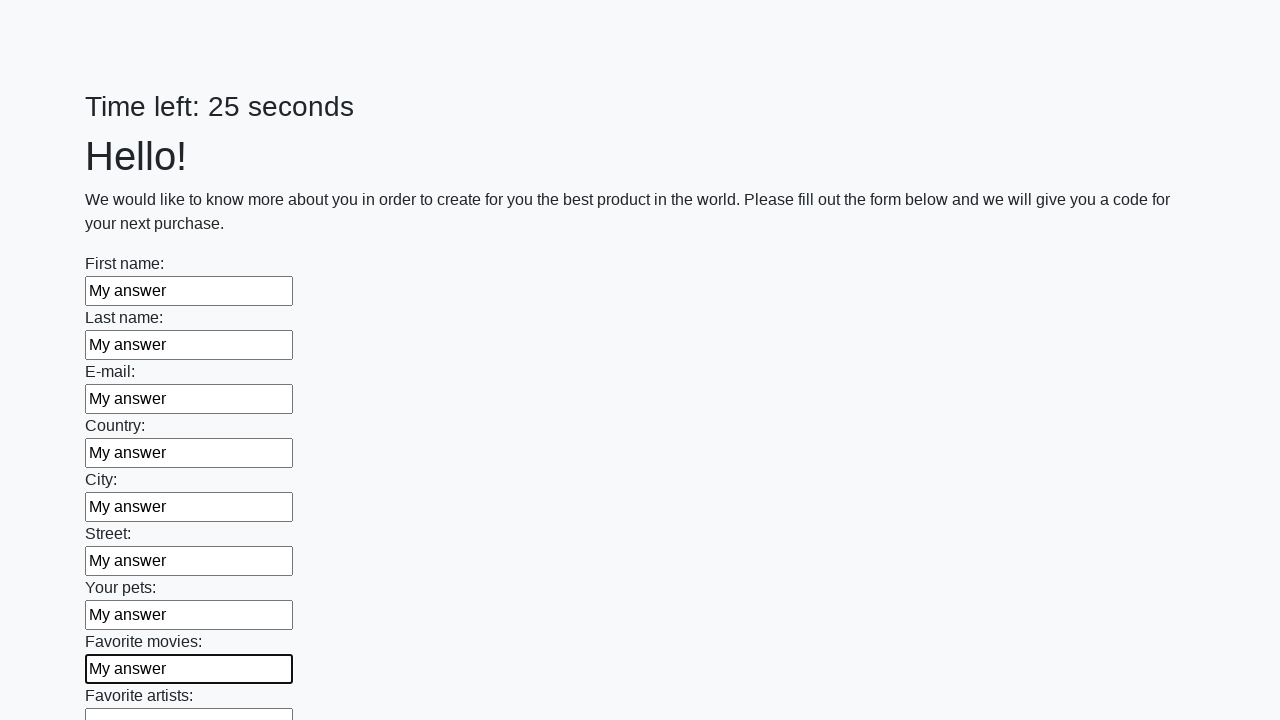

Filled an input field with 'My answer' on input >> nth=8
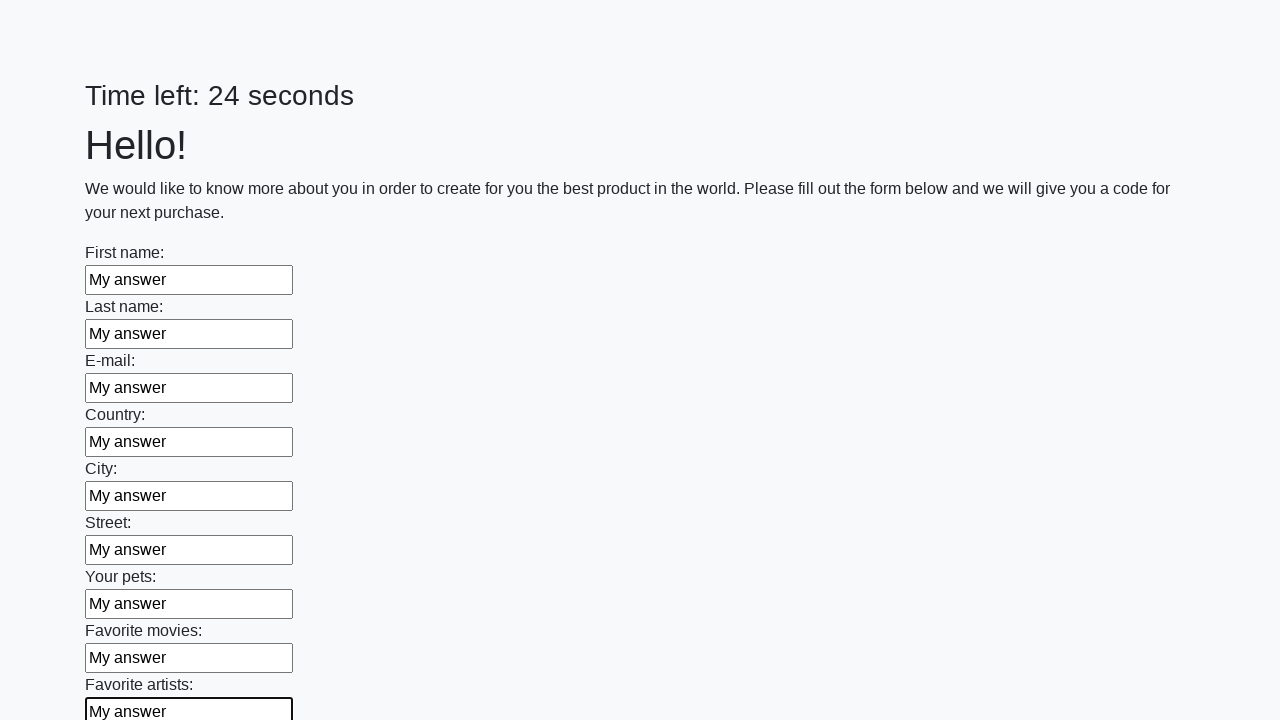

Filled an input field with 'My answer' on input >> nth=9
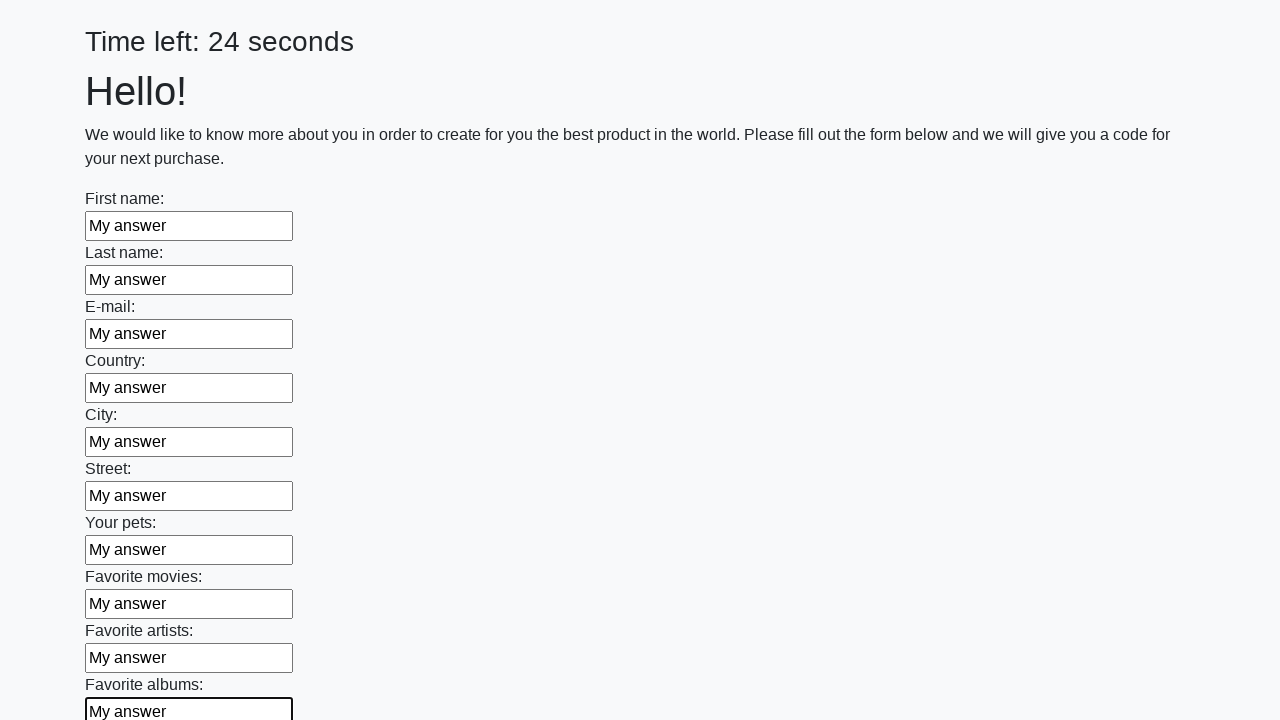

Filled an input field with 'My answer' on input >> nth=10
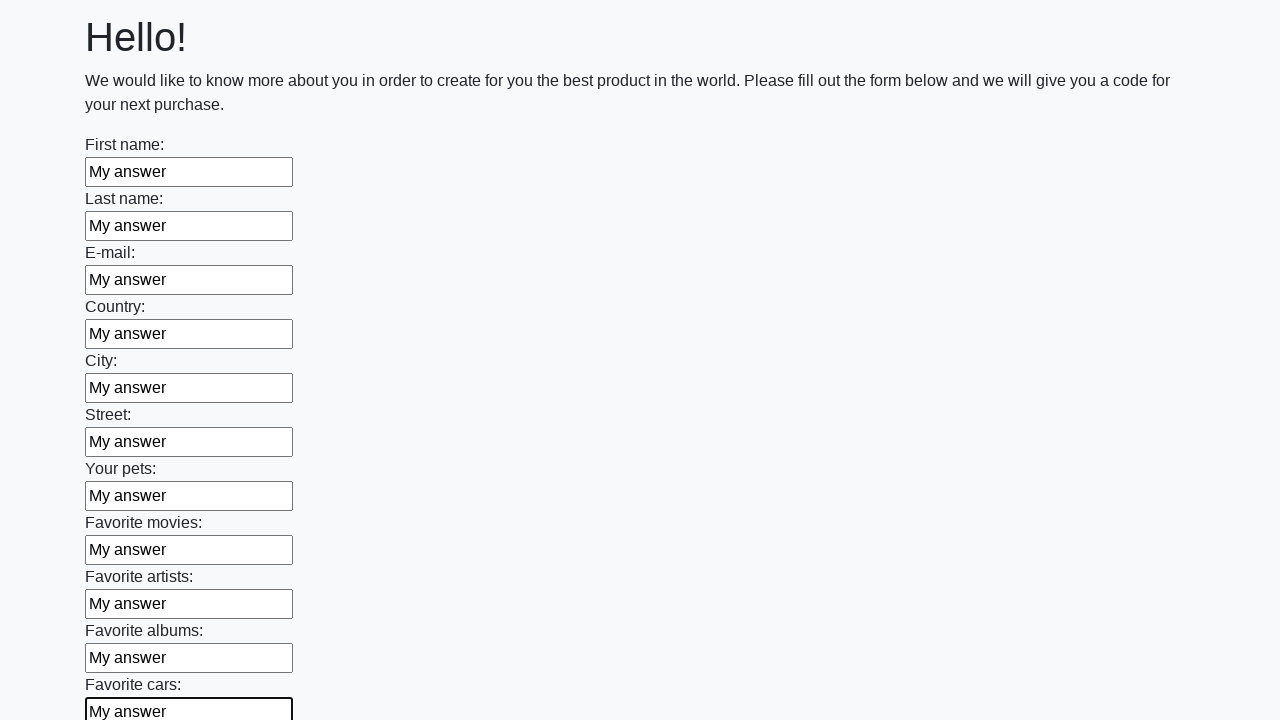

Filled an input field with 'My answer' on input >> nth=11
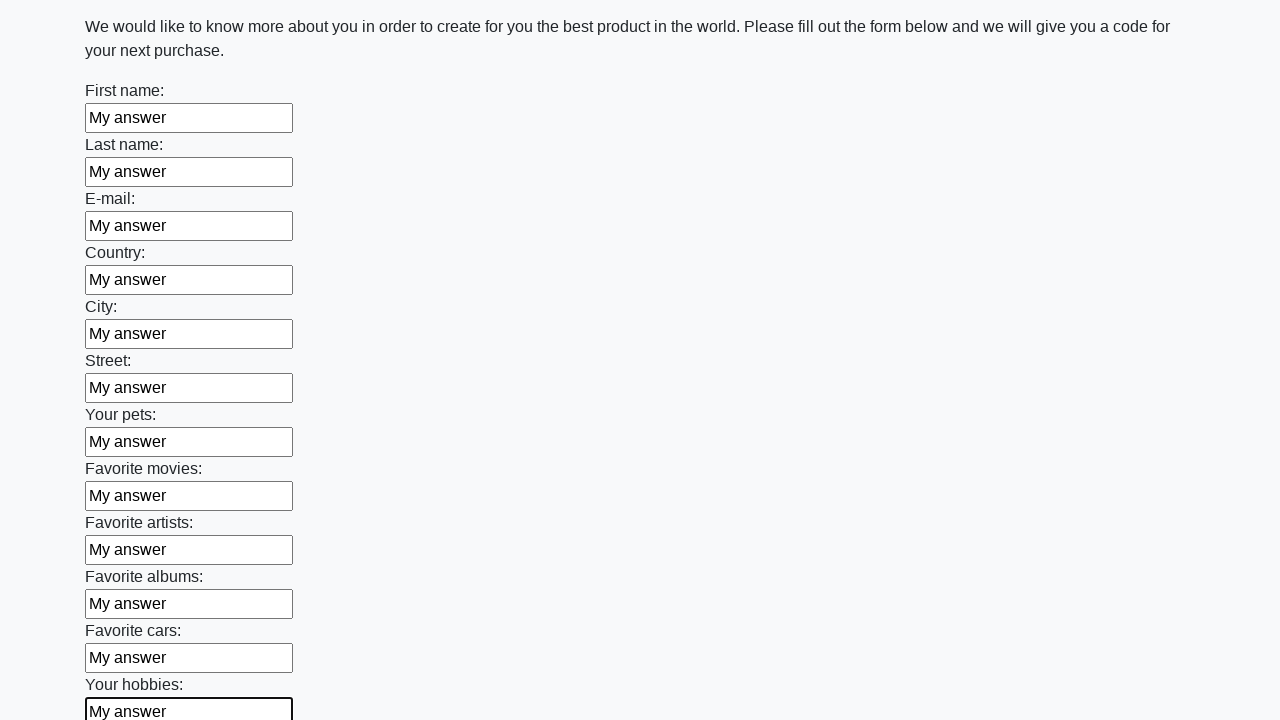

Filled an input field with 'My answer' on input >> nth=12
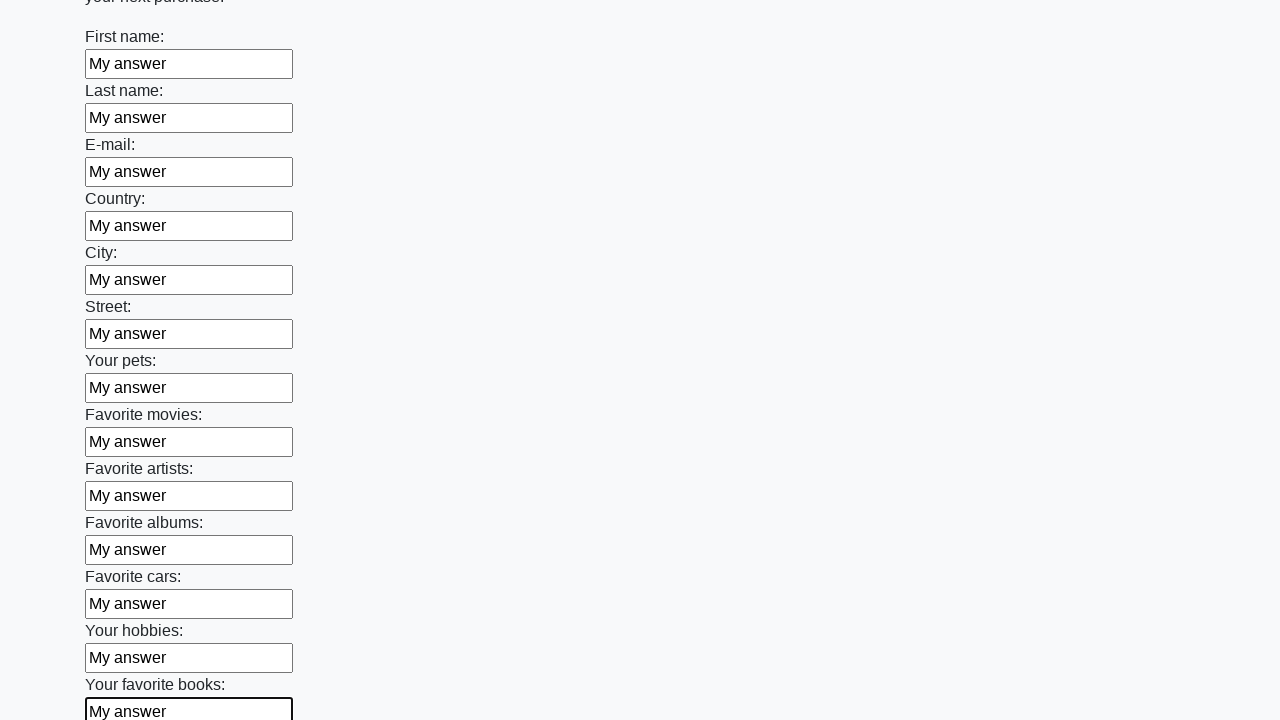

Filled an input field with 'My answer' on input >> nth=13
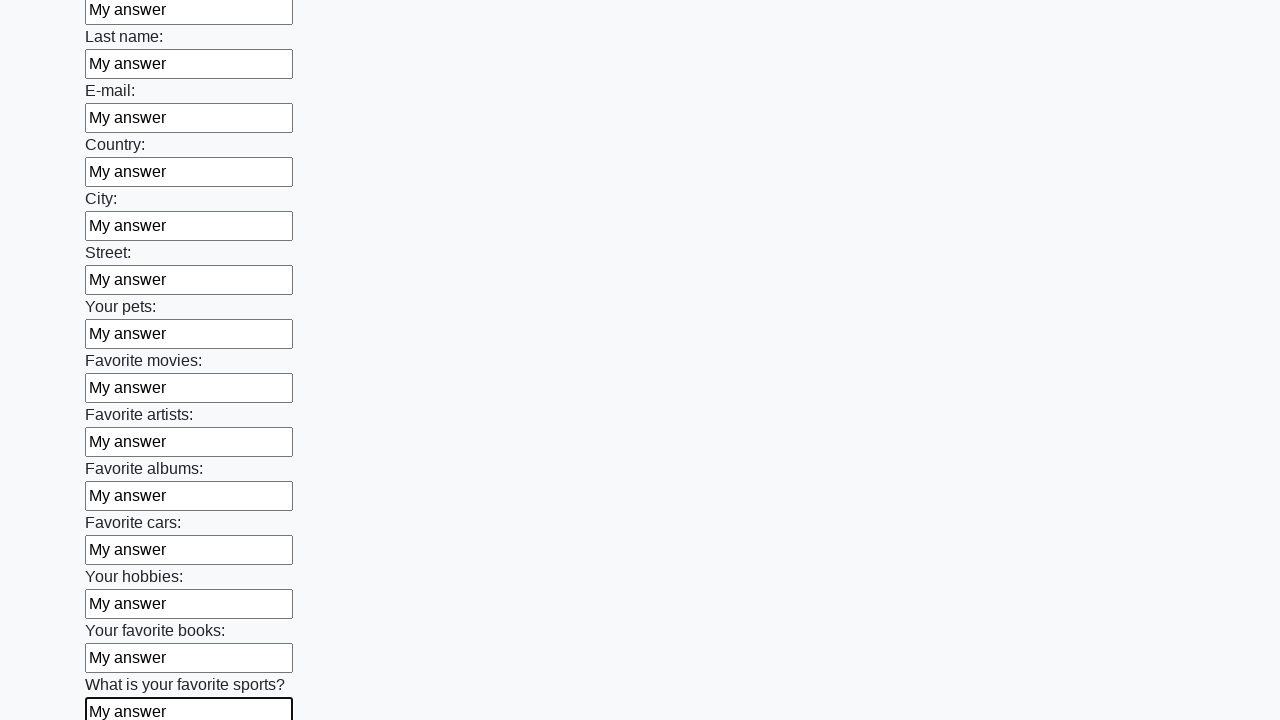

Filled an input field with 'My answer' on input >> nth=14
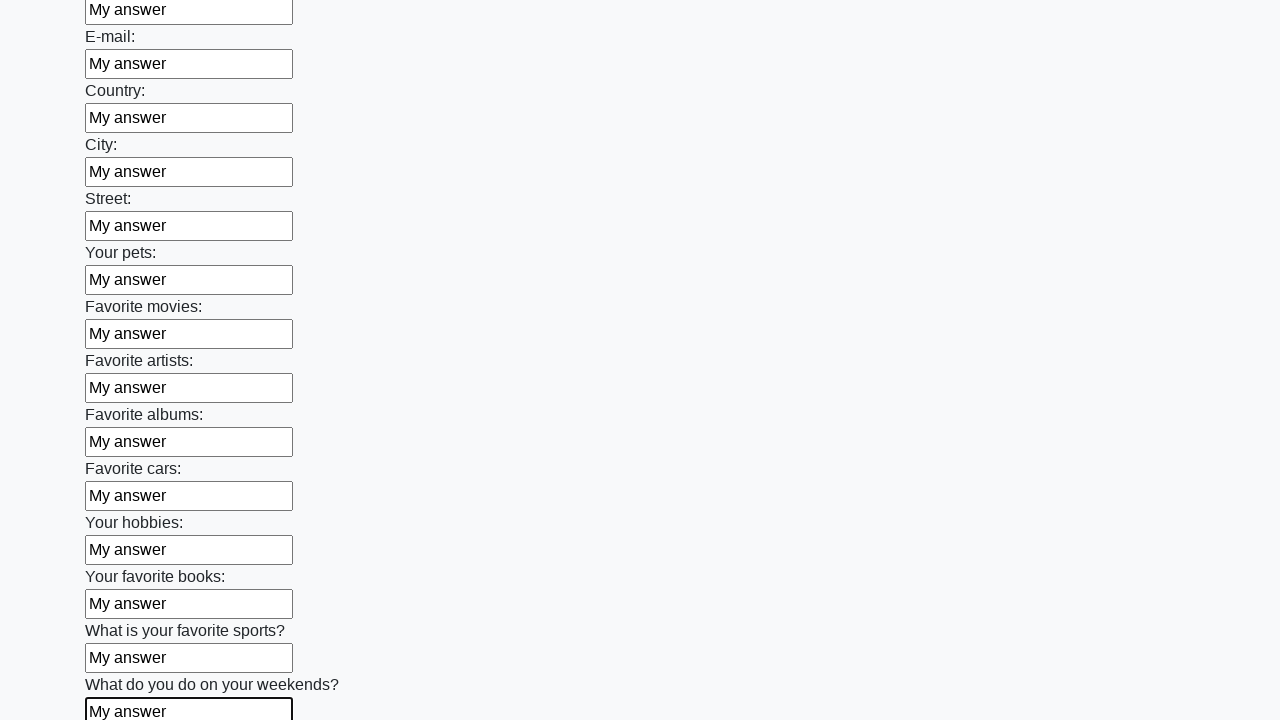

Filled an input field with 'My answer' on input >> nth=15
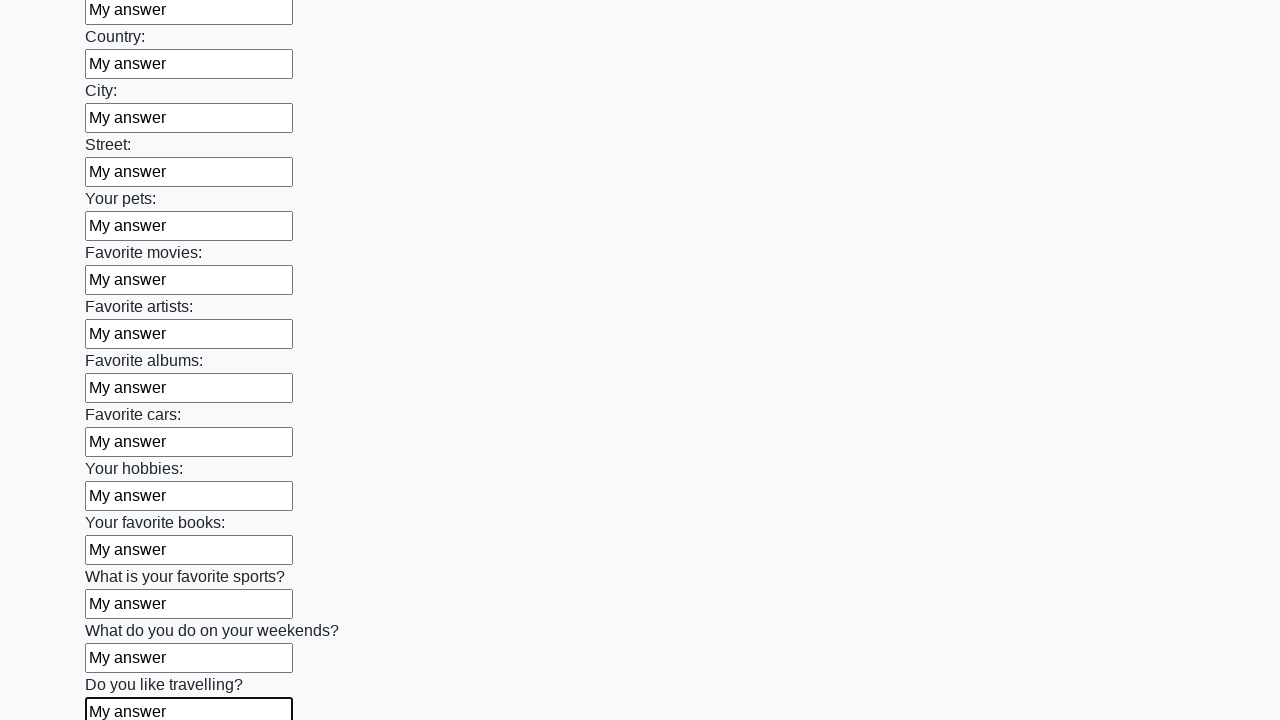

Filled an input field with 'My answer' on input >> nth=16
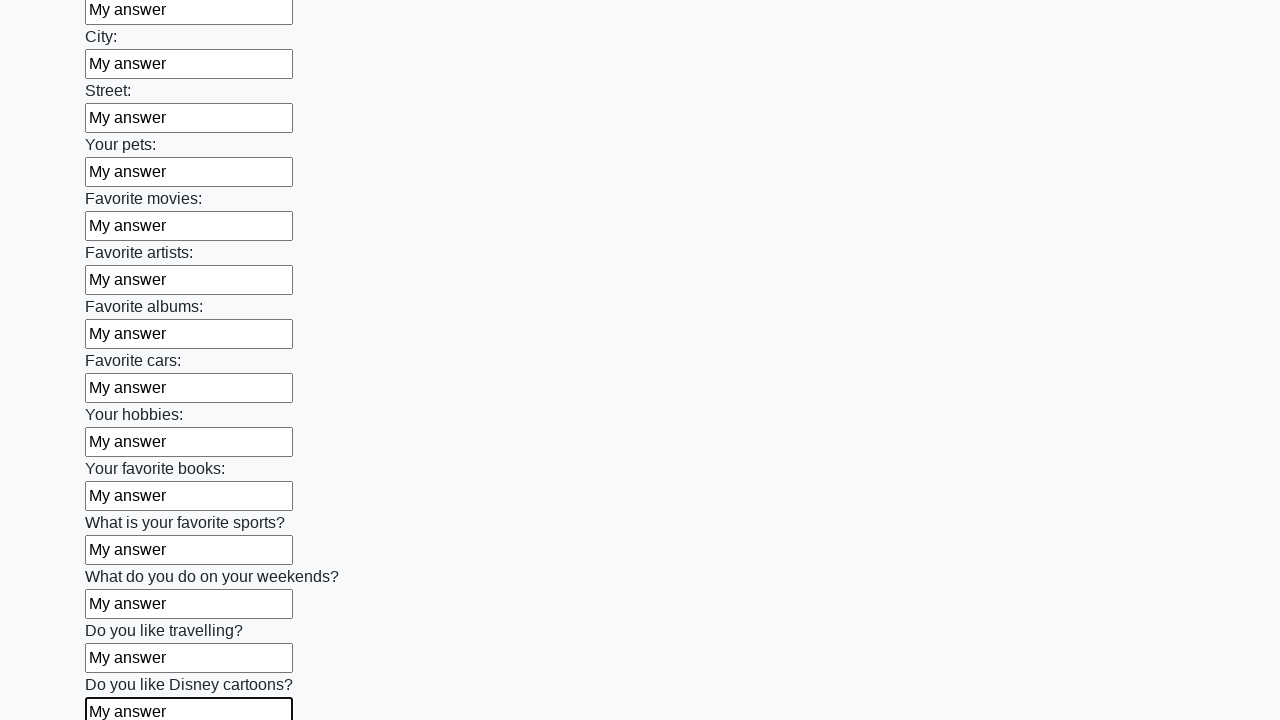

Filled an input field with 'My answer' on input >> nth=17
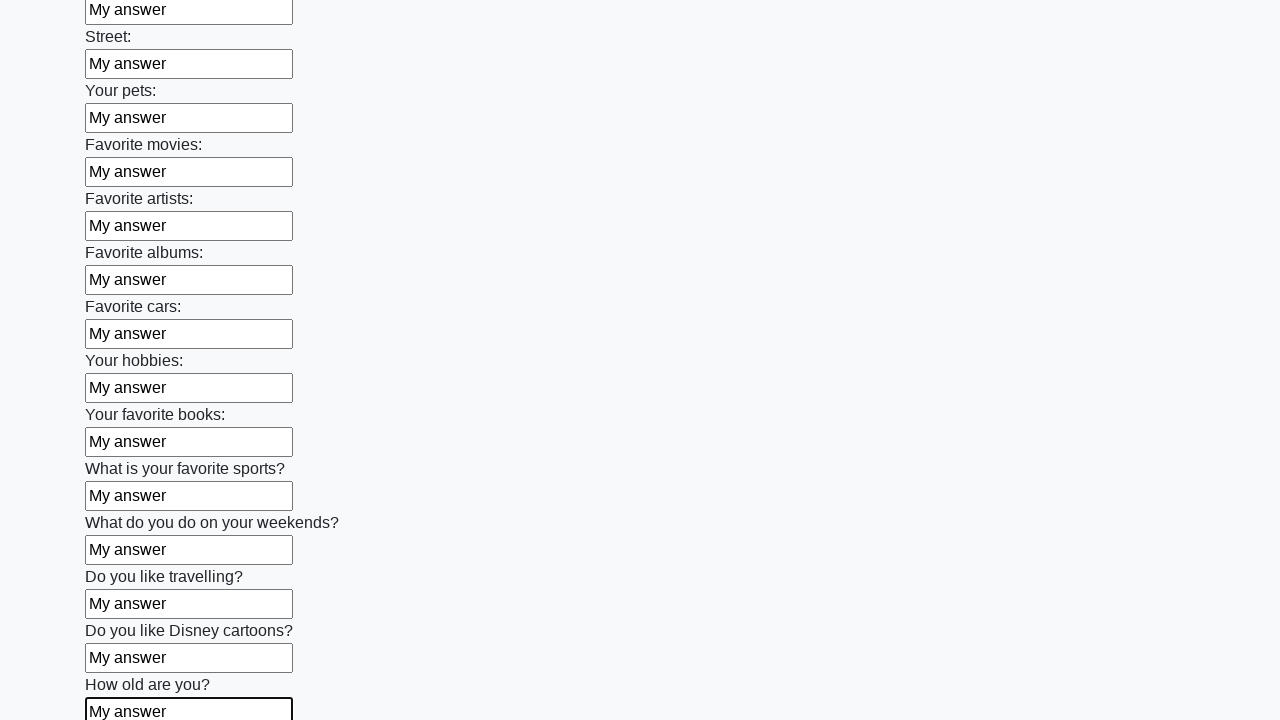

Filled an input field with 'My answer' on input >> nth=18
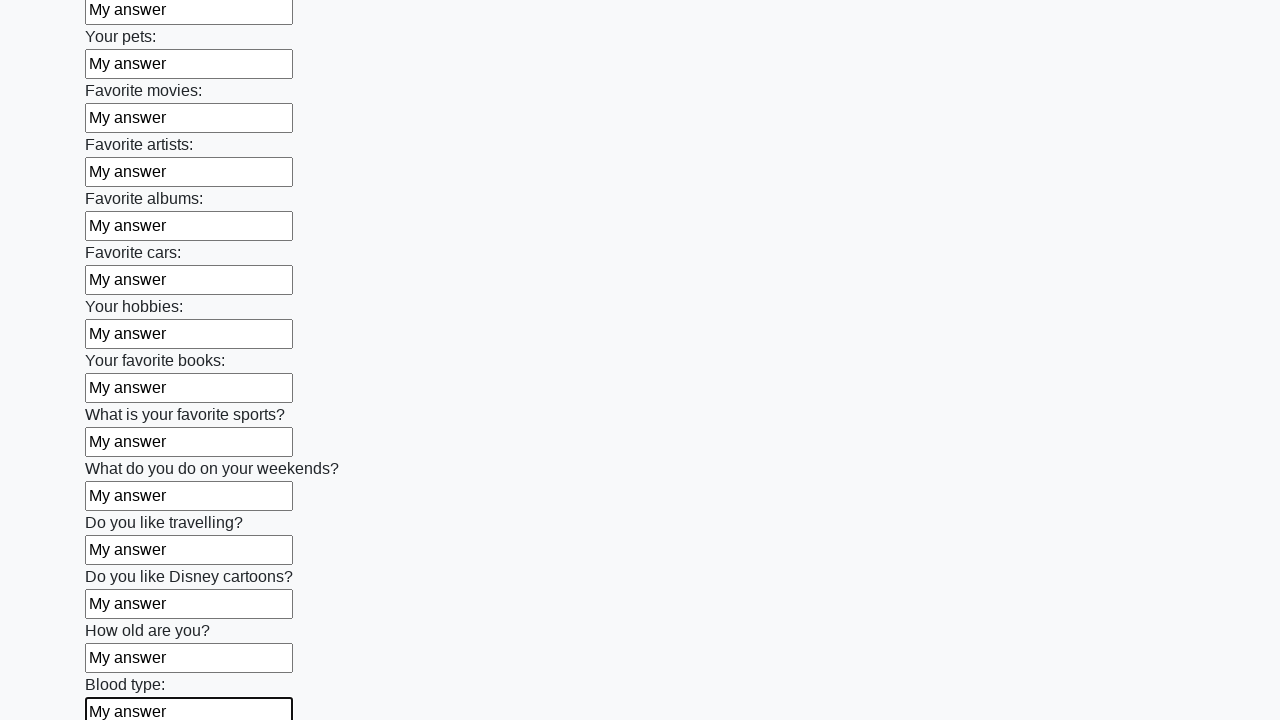

Filled an input field with 'My answer' on input >> nth=19
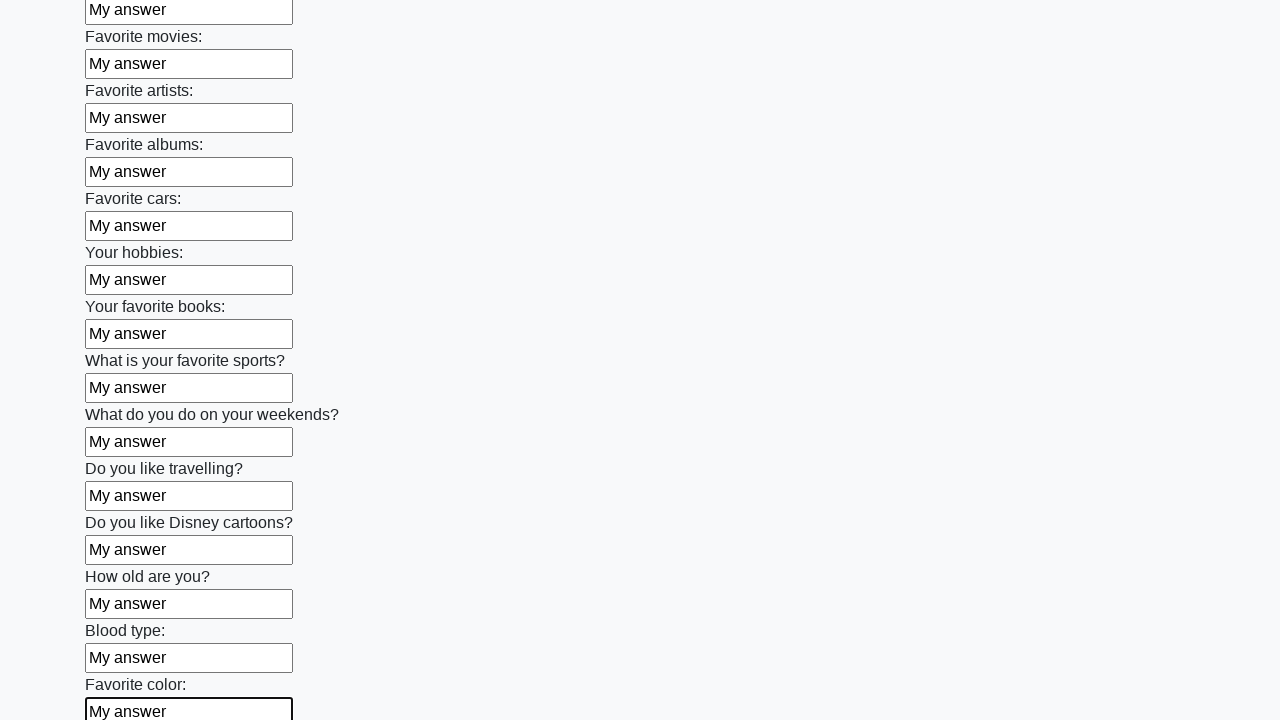

Filled an input field with 'My answer' on input >> nth=20
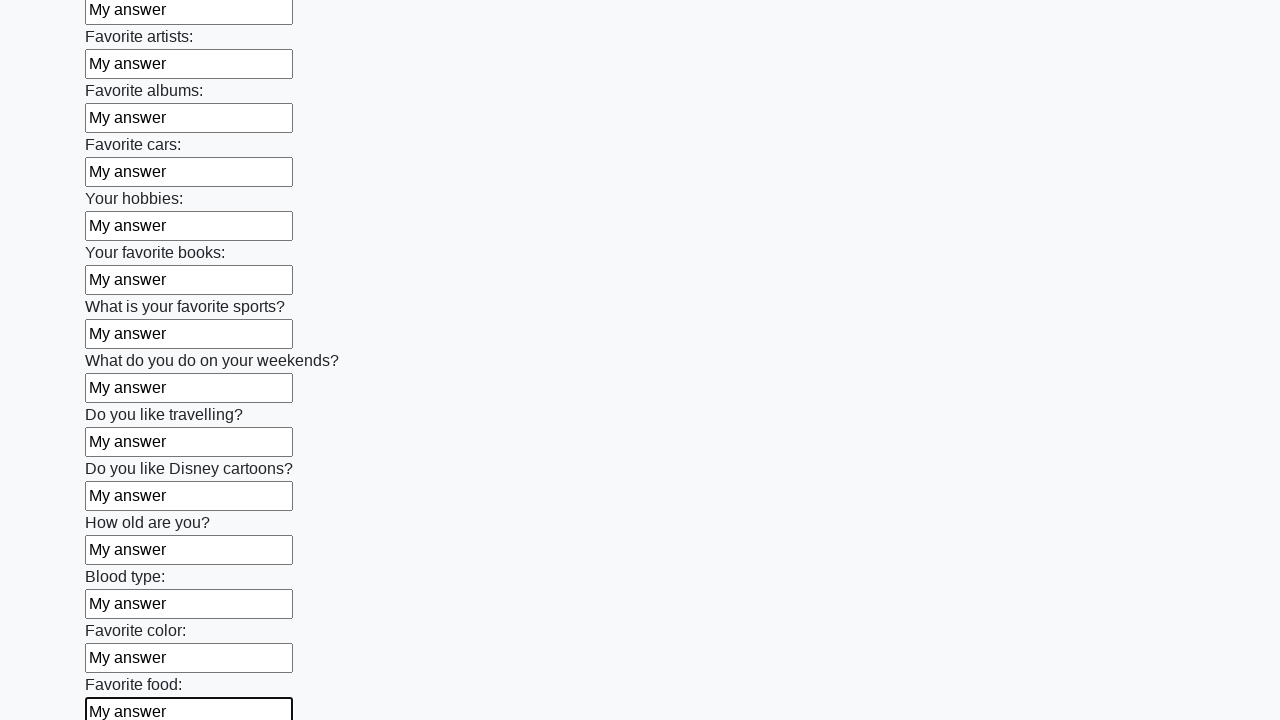

Filled an input field with 'My answer' on input >> nth=21
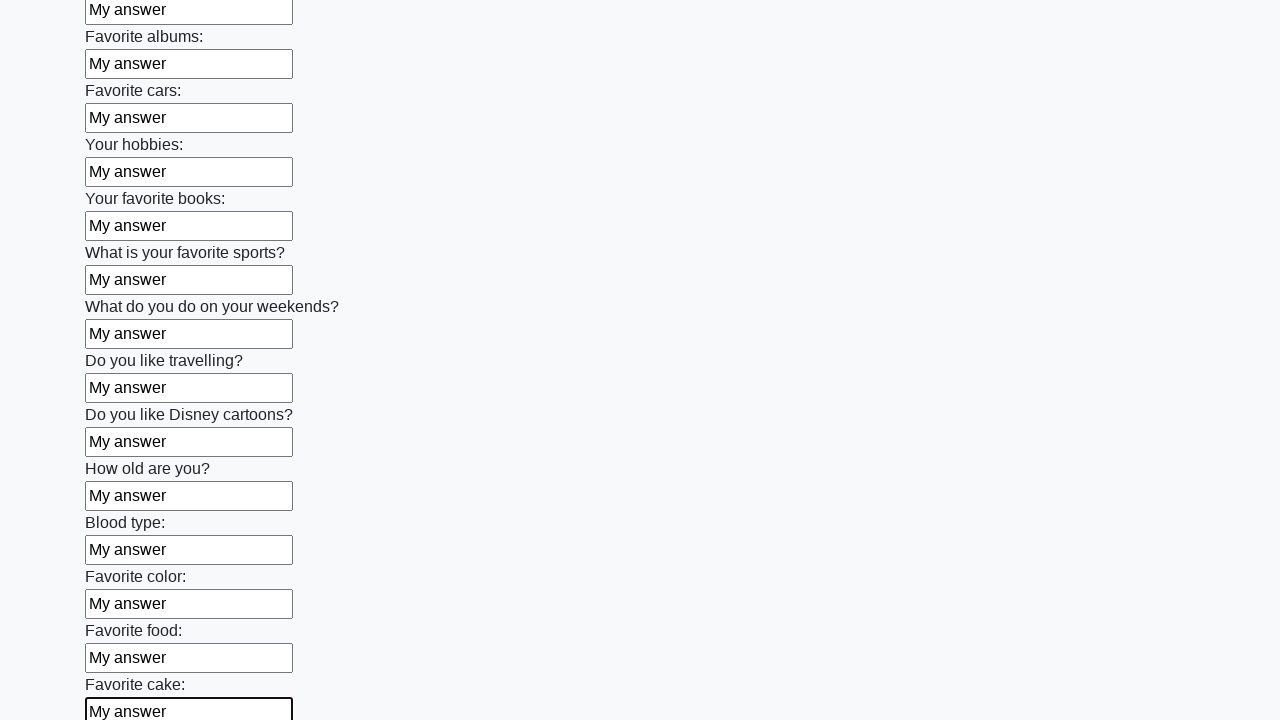

Filled an input field with 'My answer' on input >> nth=22
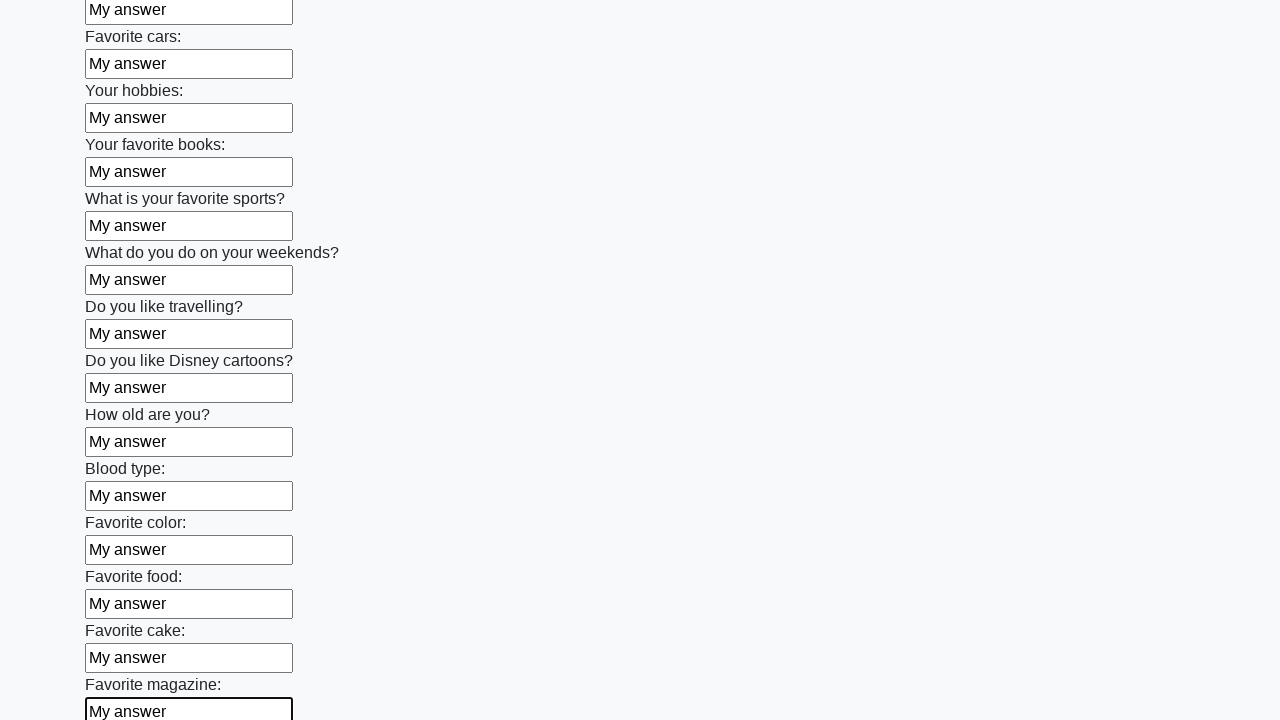

Filled an input field with 'My answer' on input >> nth=23
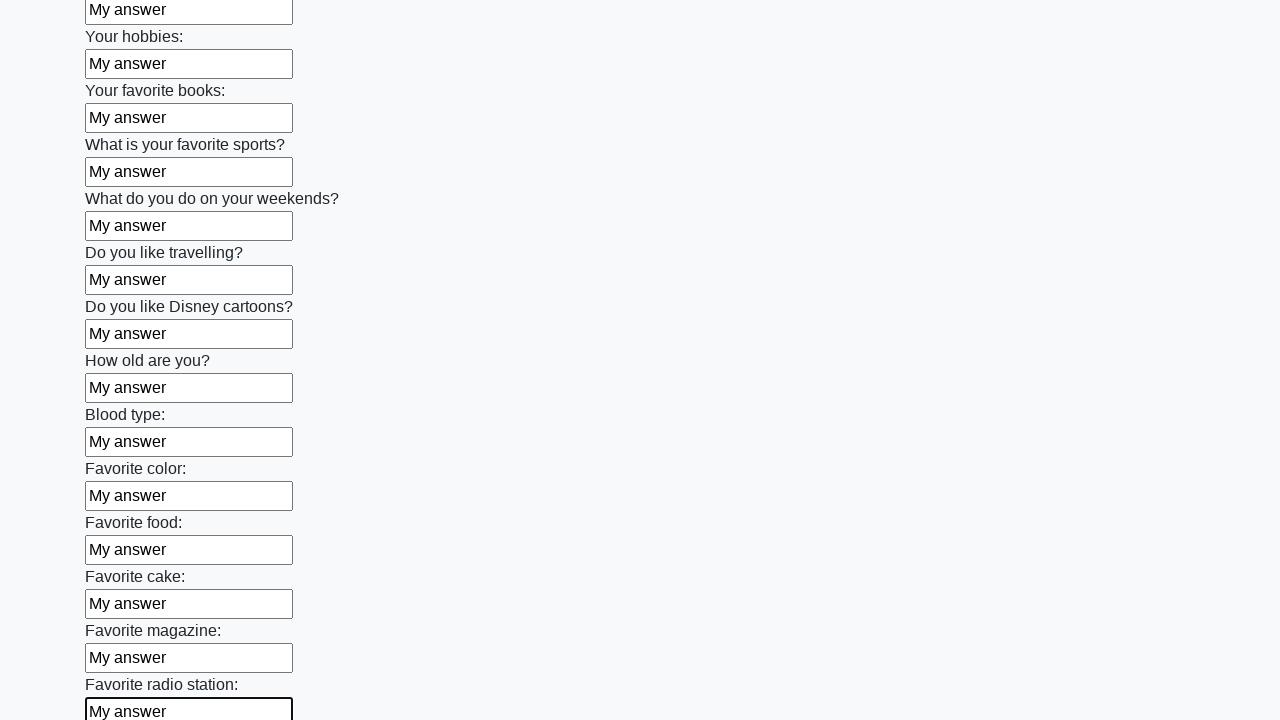

Filled an input field with 'My answer' on input >> nth=24
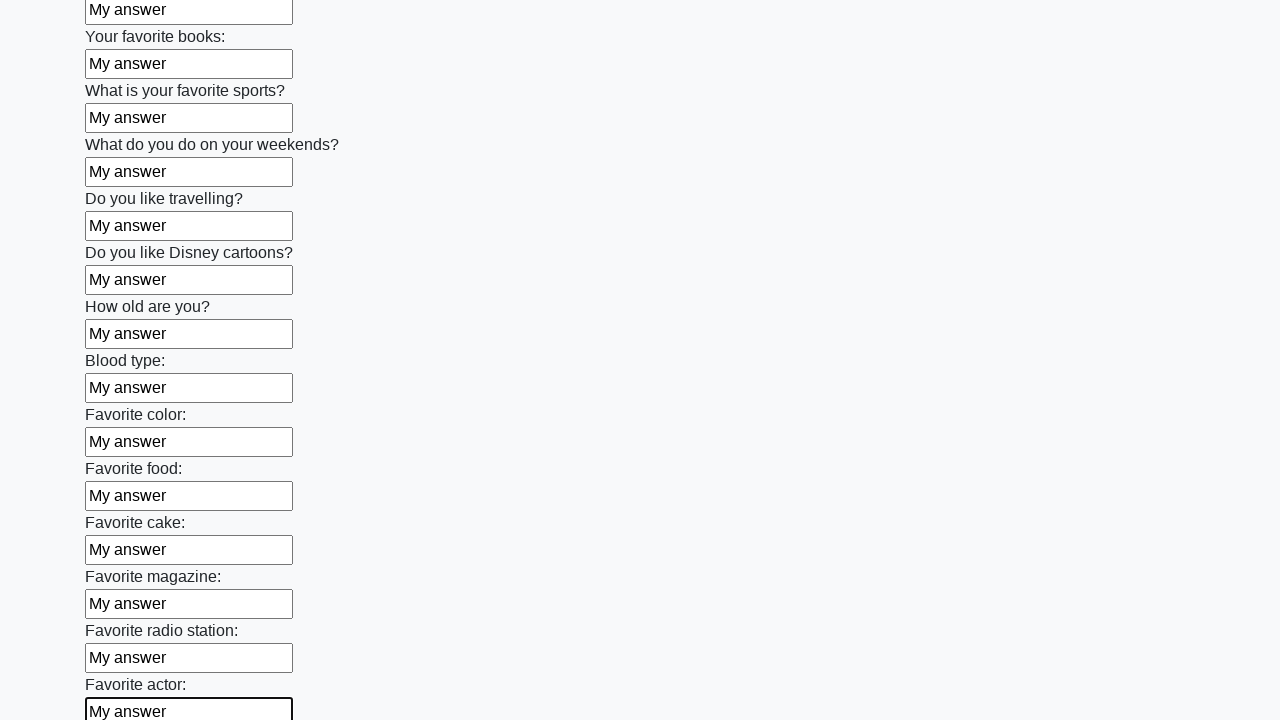

Filled an input field with 'My answer' on input >> nth=25
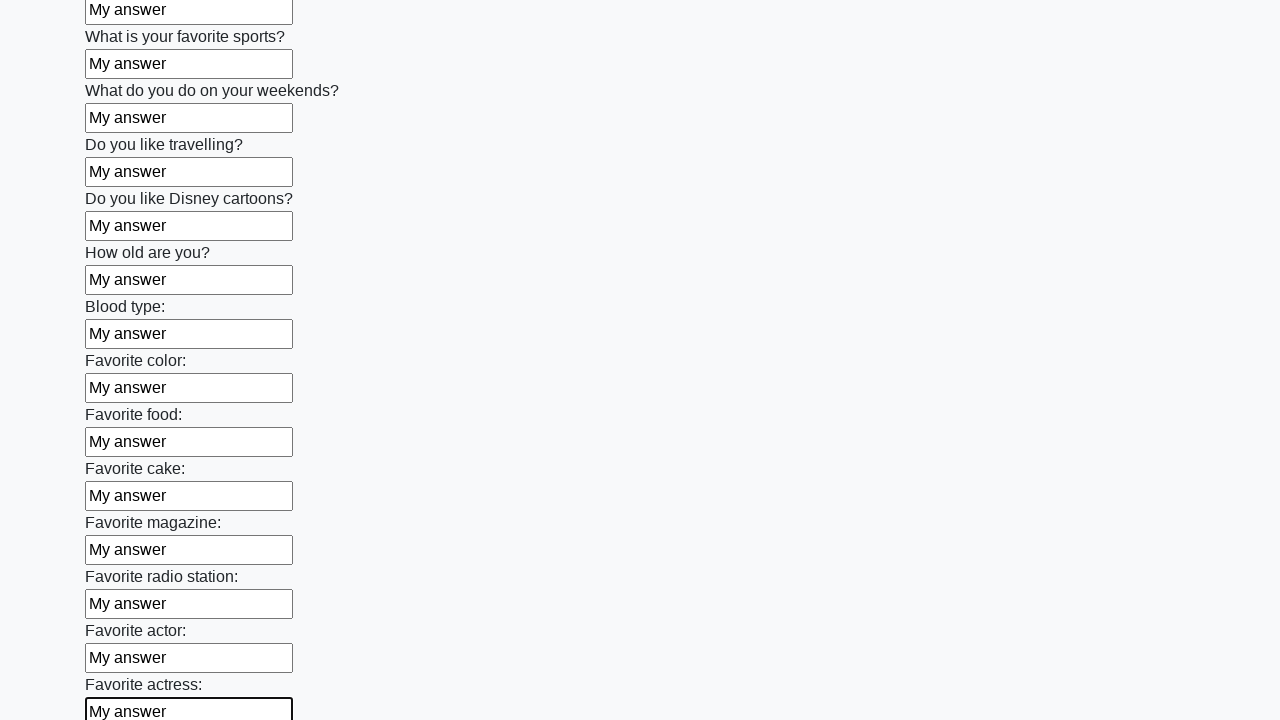

Filled an input field with 'My answer' on input >> nth=26
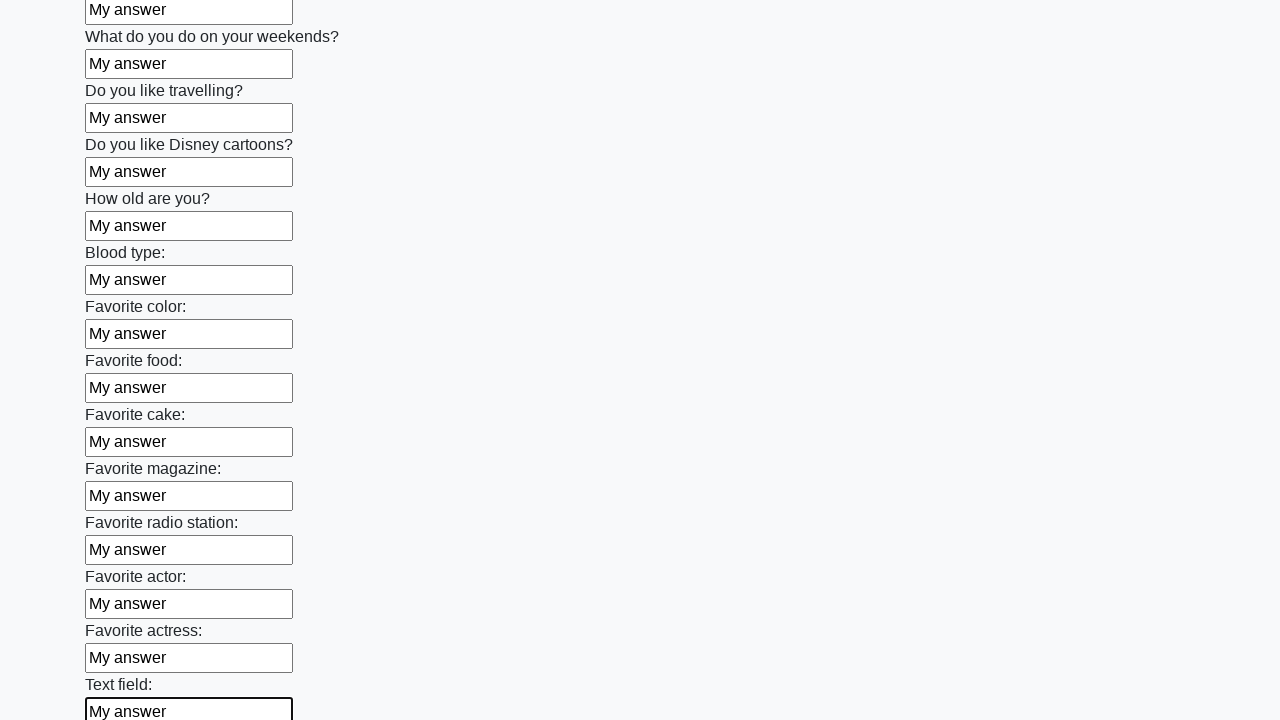

Filled an input field with 'My answer' on input >> nth=27
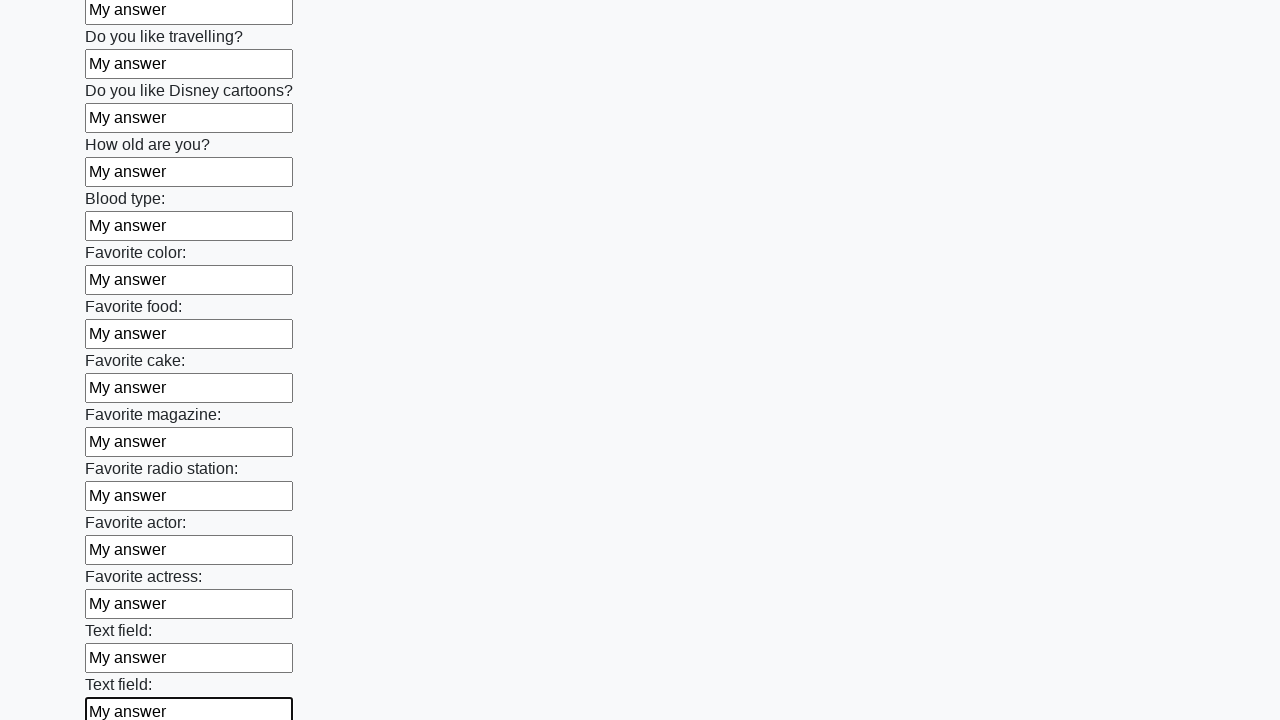

Filled an input field with 'My answer' on input >> nth=28
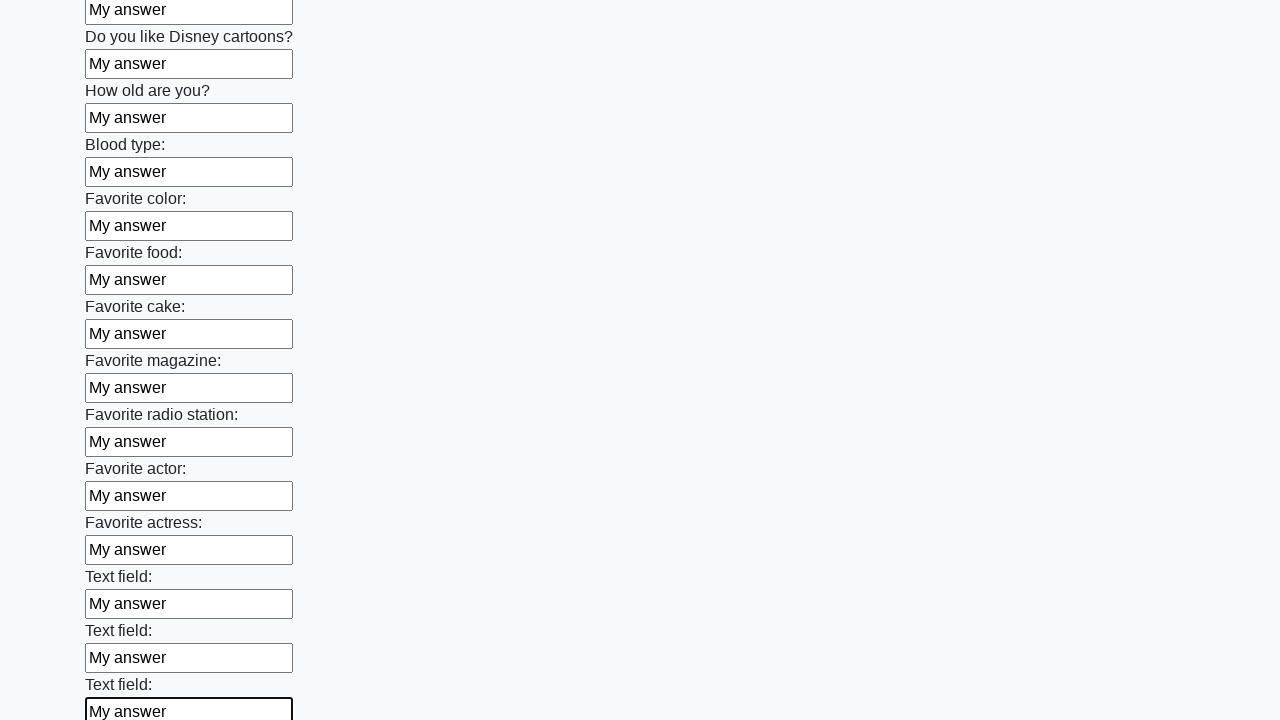

Filled an input field with 'My answer' on input >> nth=29
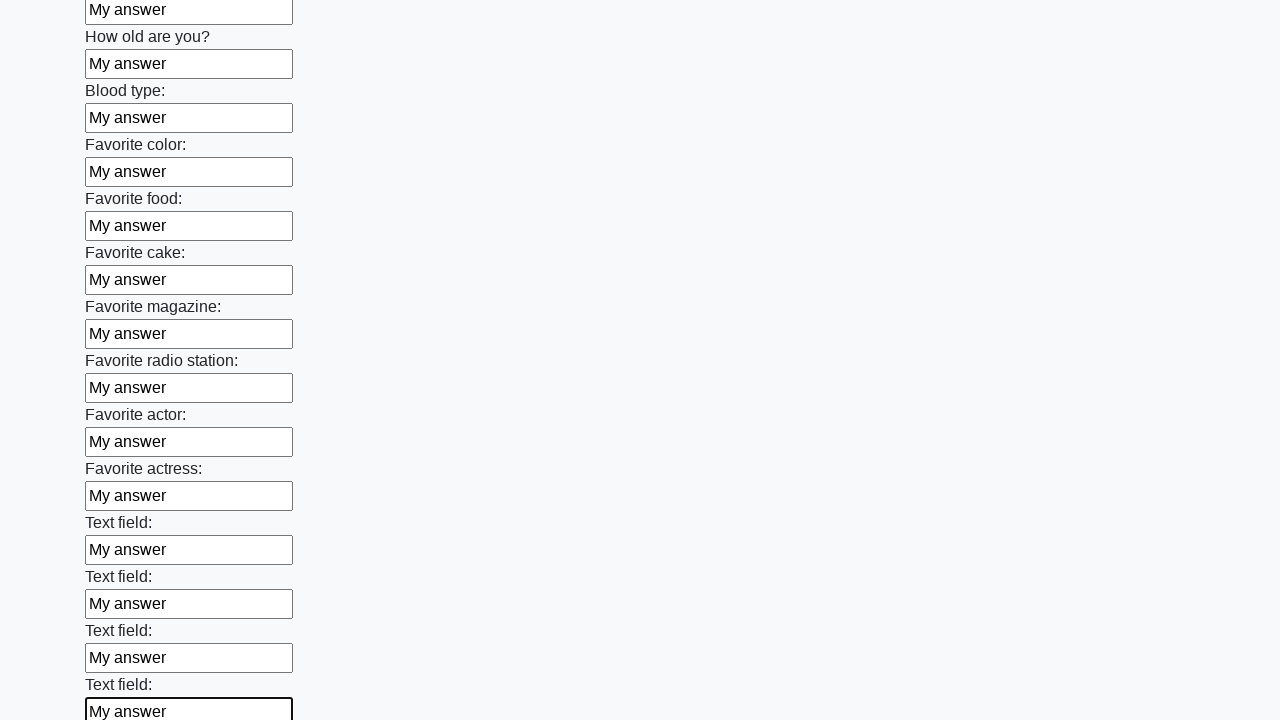

Filled an input field with 'My answer' on input >> nth=30
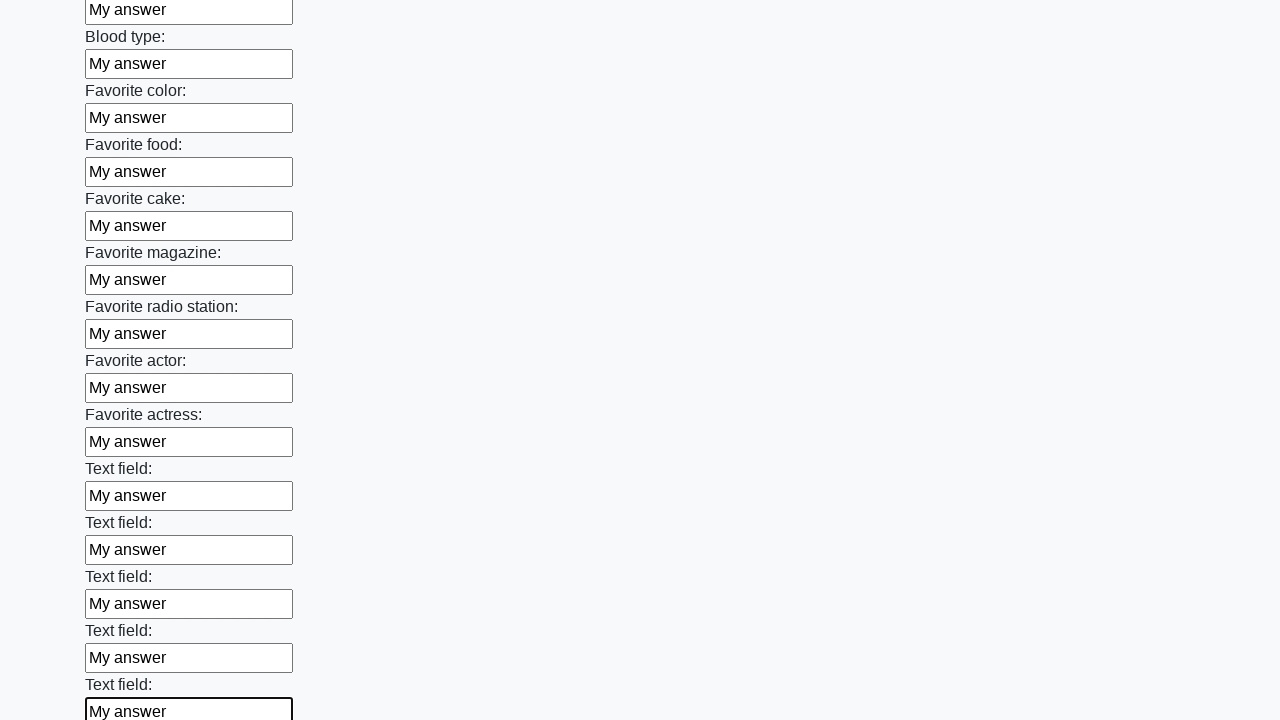

Filled an input field with 'My answer' on input >> nth=31
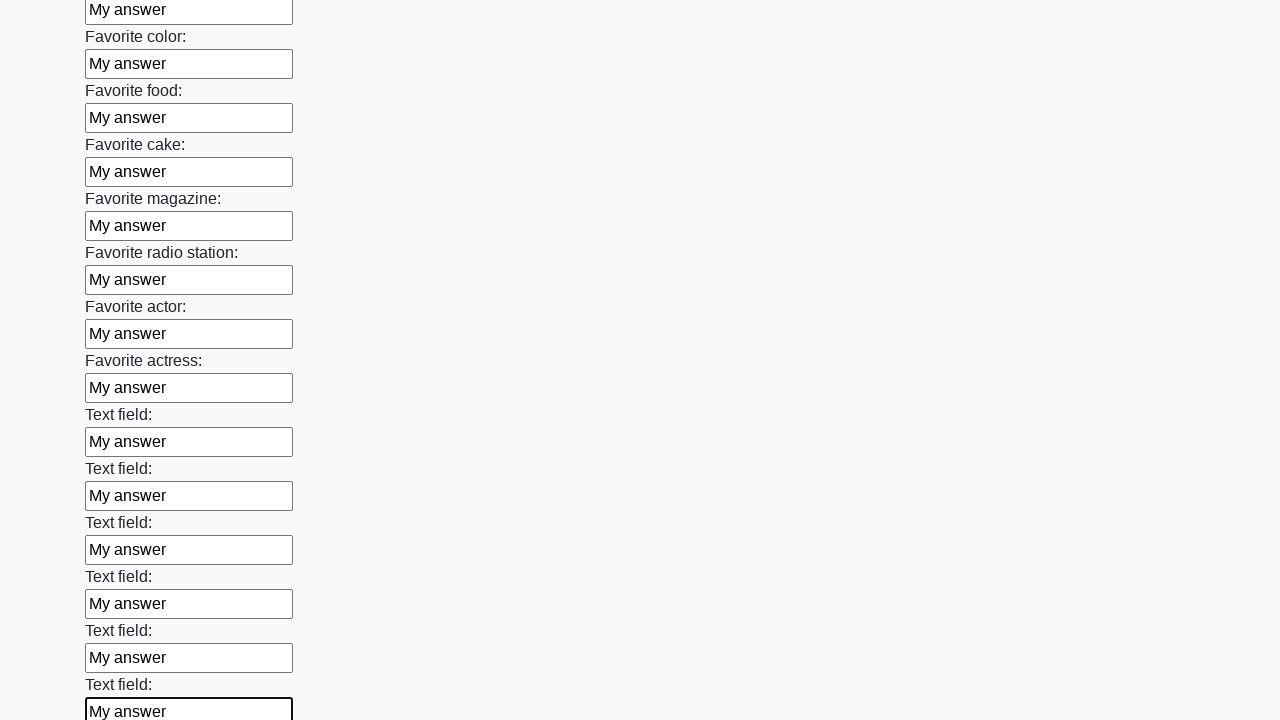

Filled an input field with 'My answer' on input >> nth=32
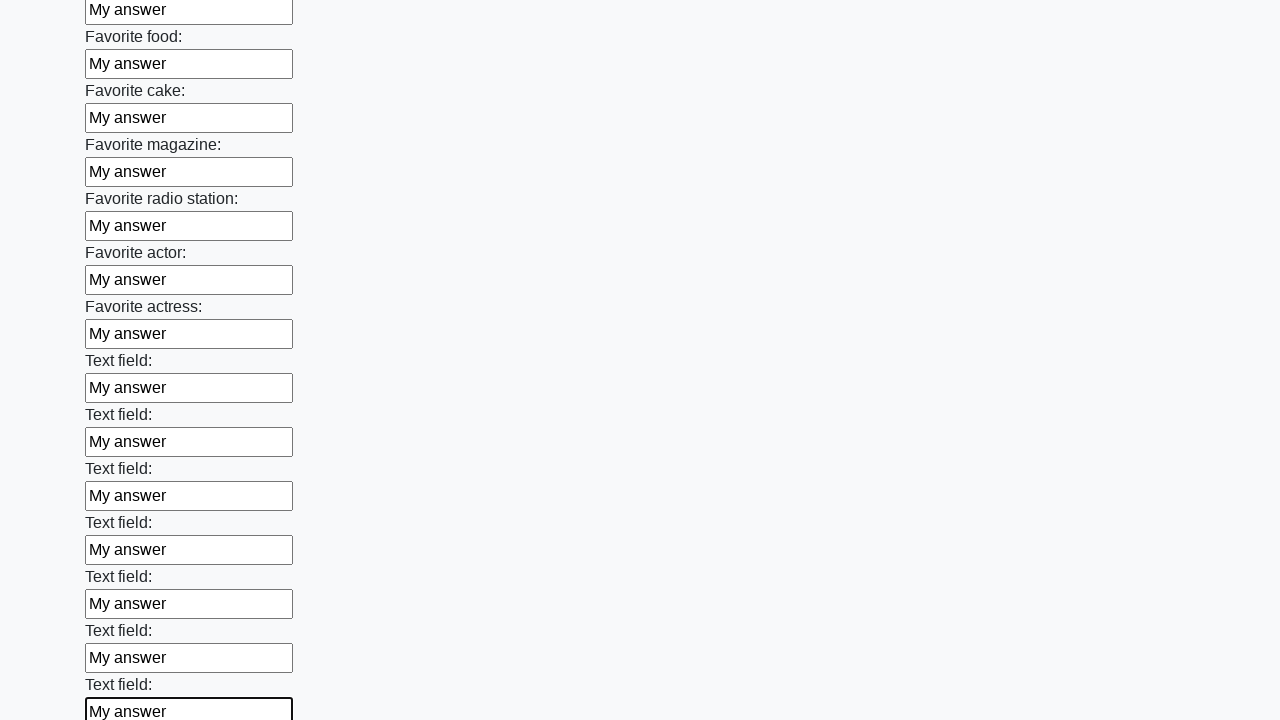

Filled an input field with 'My answer' on input >> nth=33
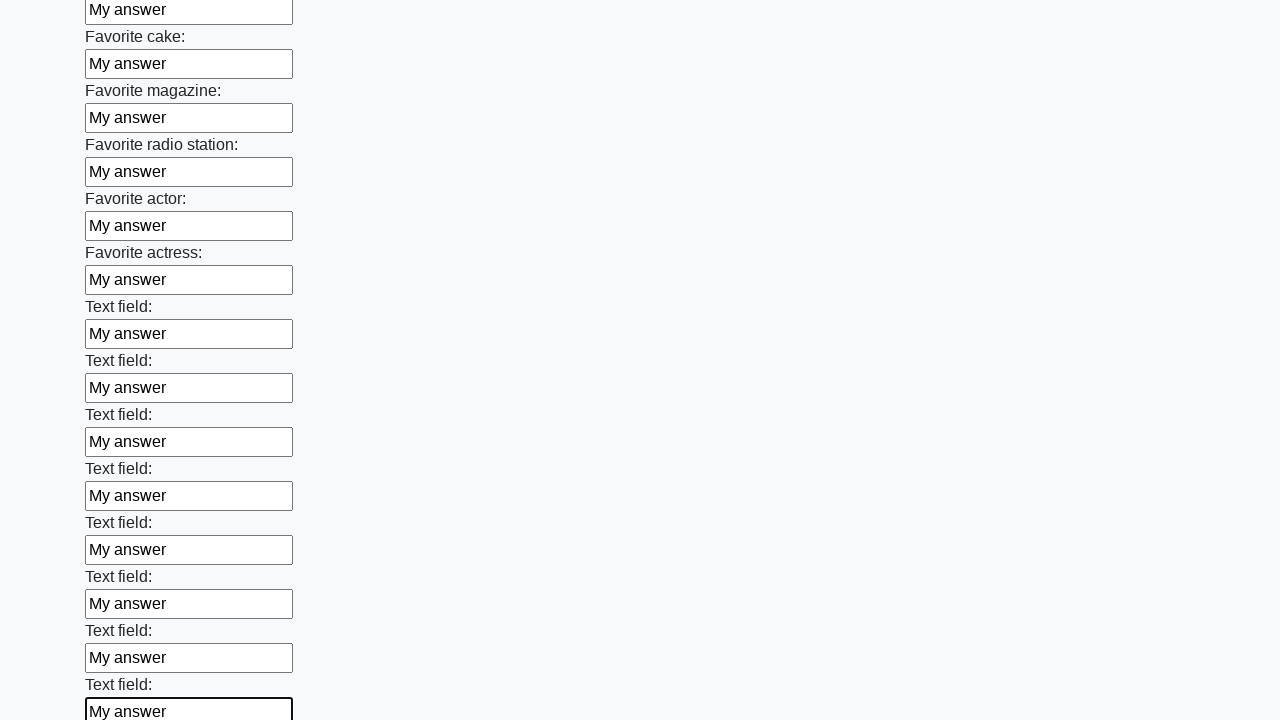

Filled an input field with 'My answer' on input >> nth=34
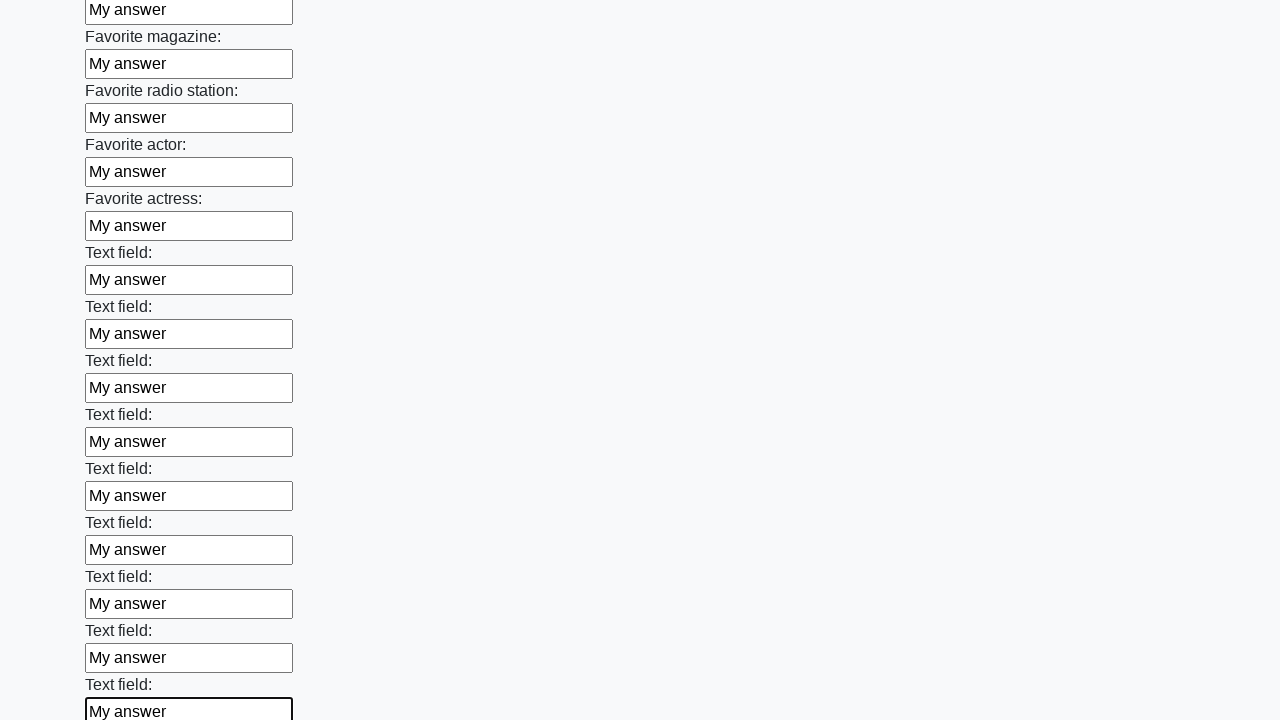

Filled an input field with 'My answer' on input >> nth=35
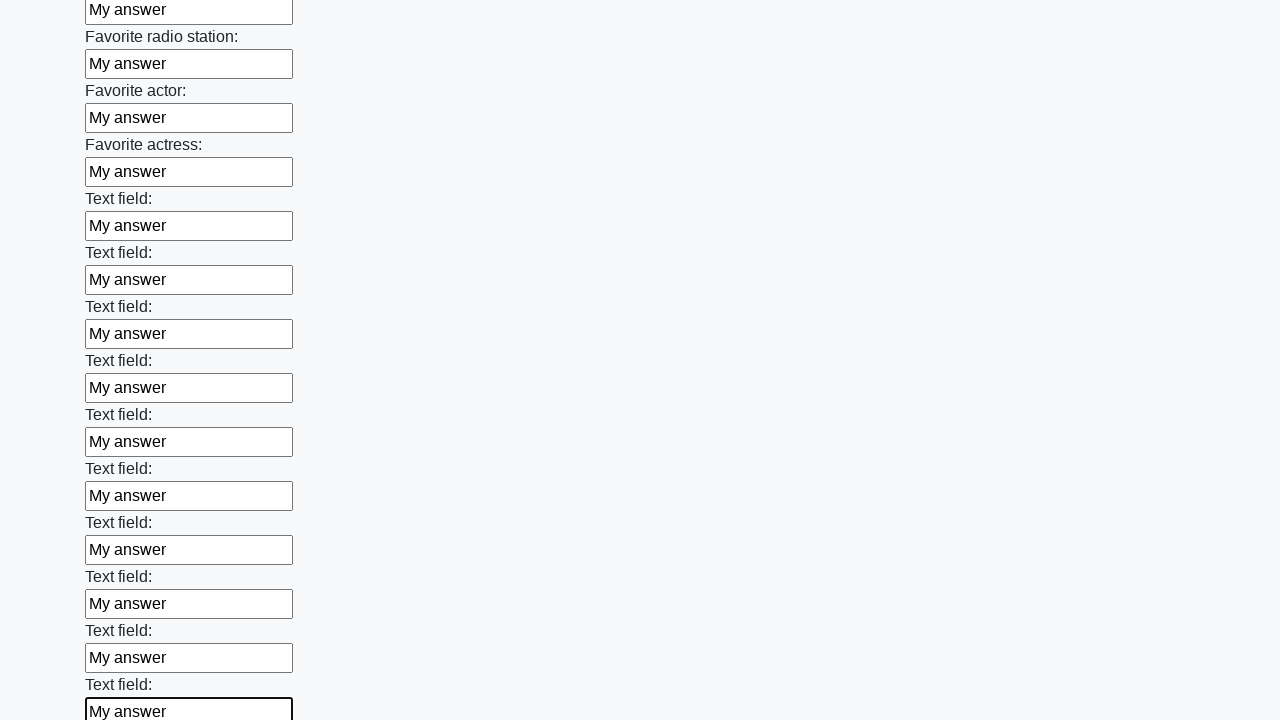

Filled an input field with 'My answer' on input >> nth=36
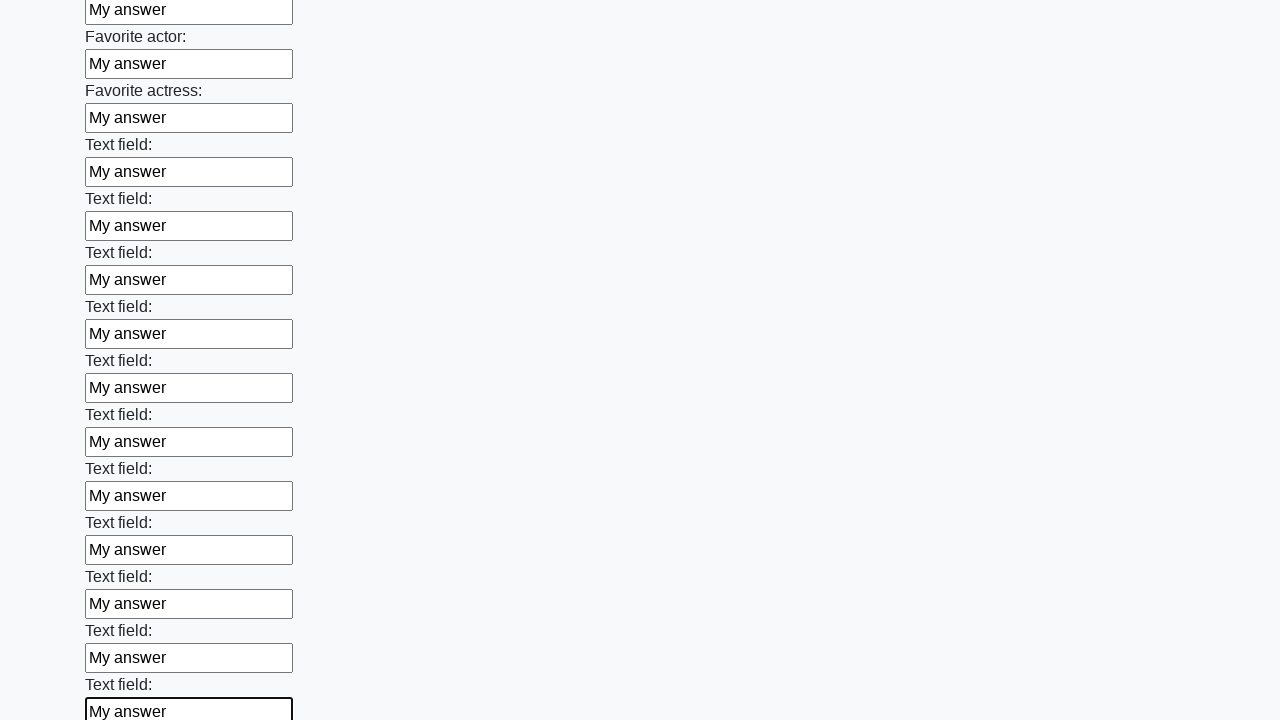

Filled an input field with 'My answer' on input >> nth=37
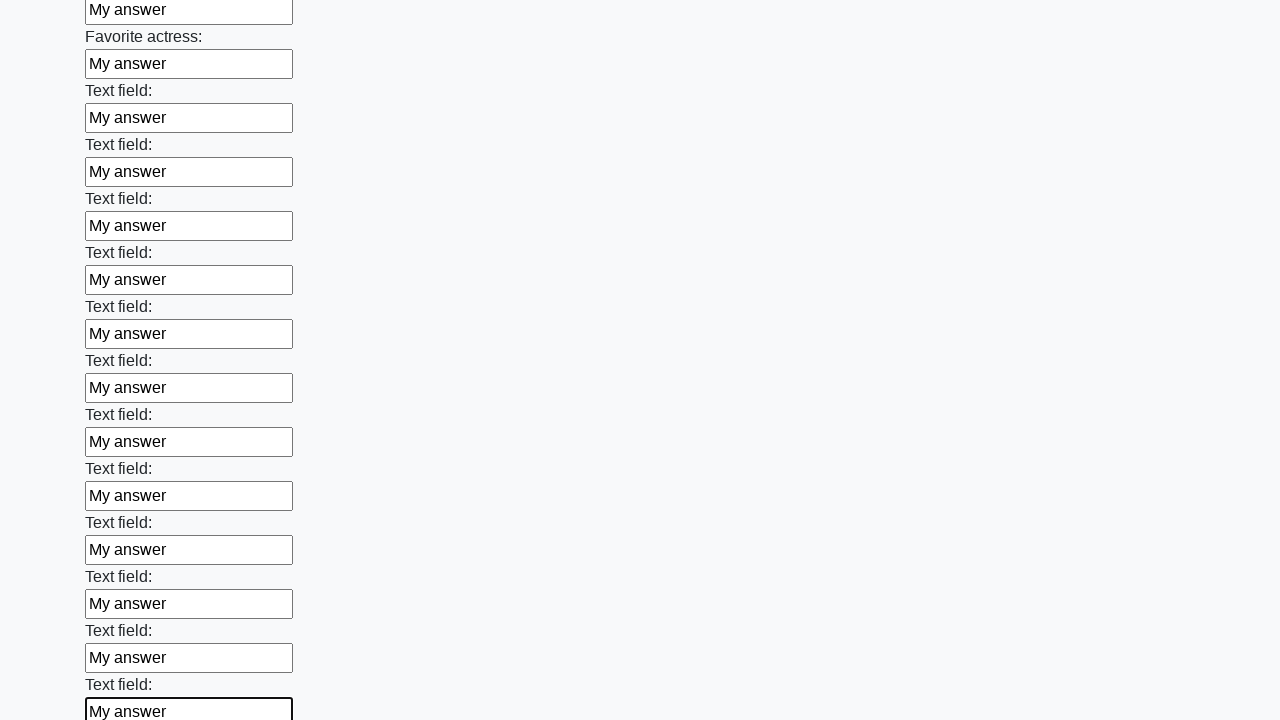

Filled an input field with 'My answer' on input >> nth=38
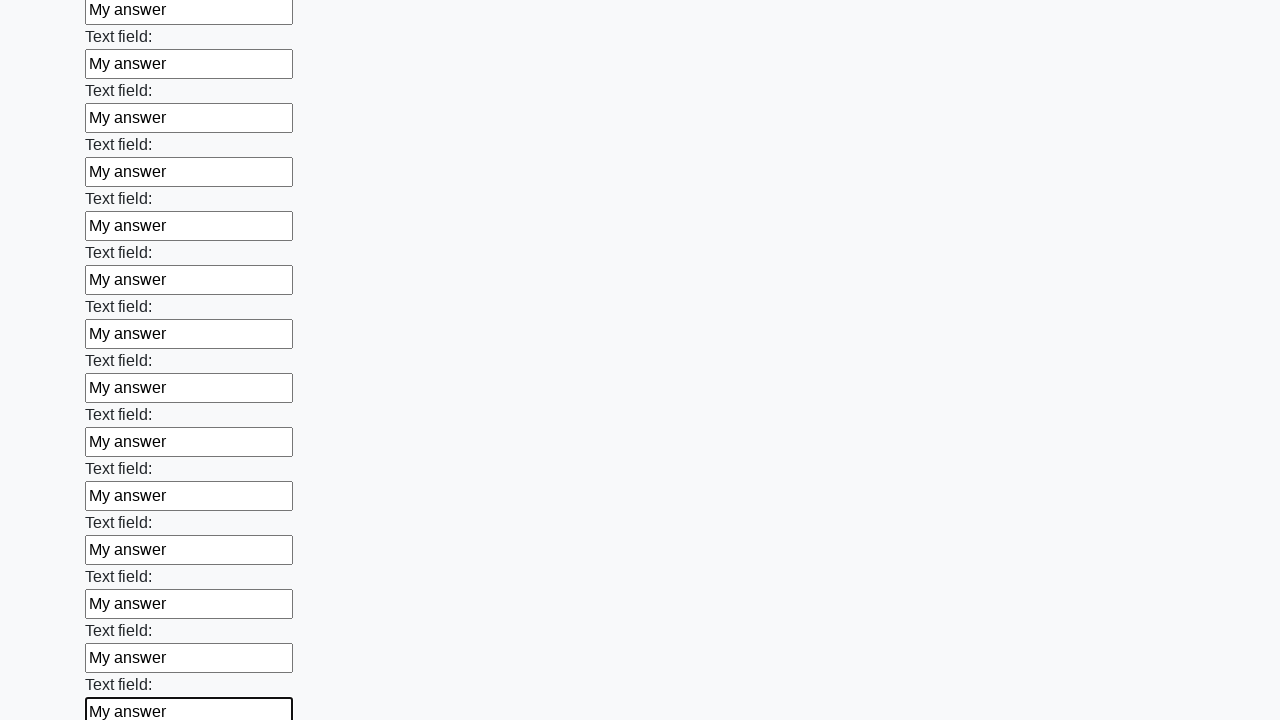

Filled an input field with 'My answer' on input >> nth=39
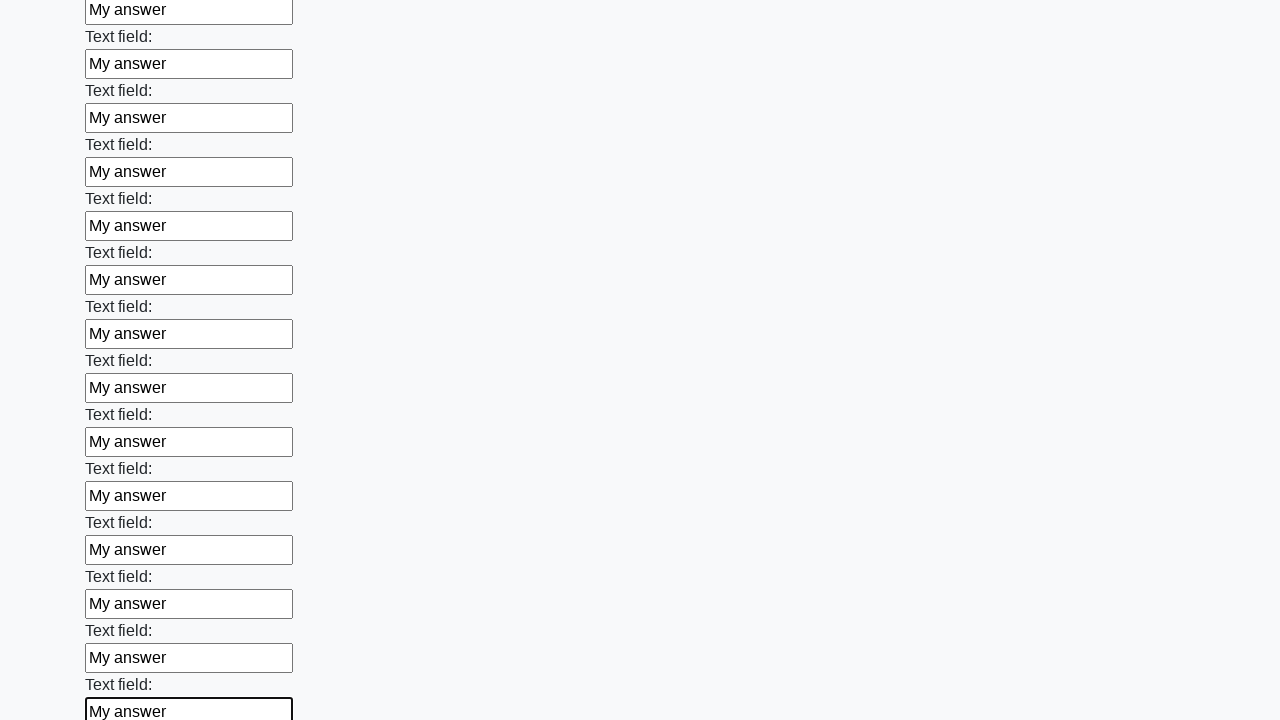

Filled an input field with 'My answer' on input >> nth=40
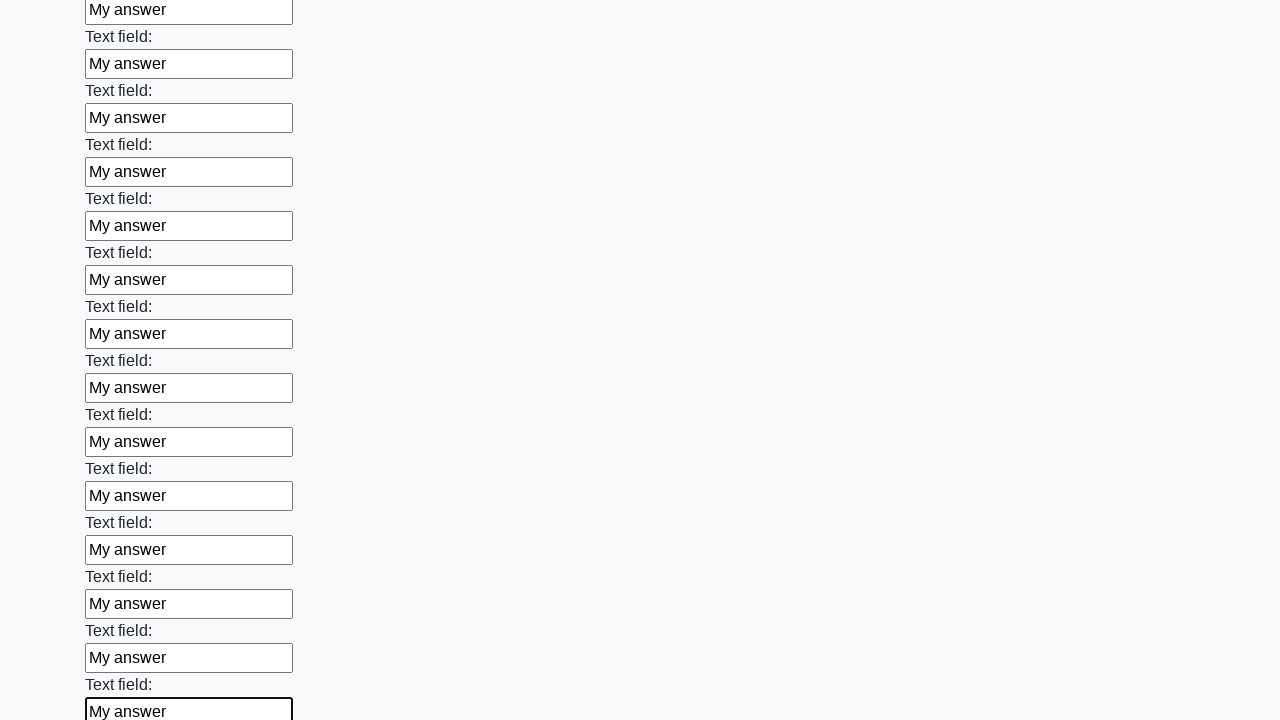

Filled an input field with 'My answer' on input >> nth=41
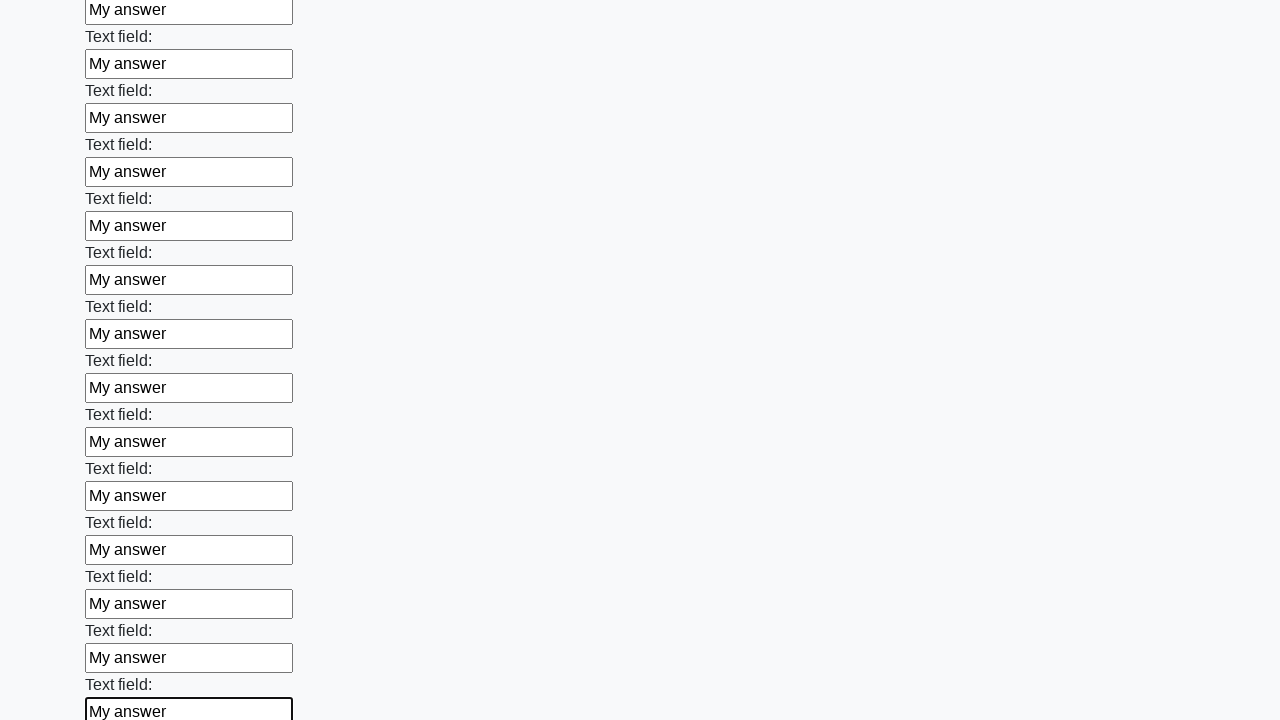

Filled an input field with 'My answer' on input >> nth=42
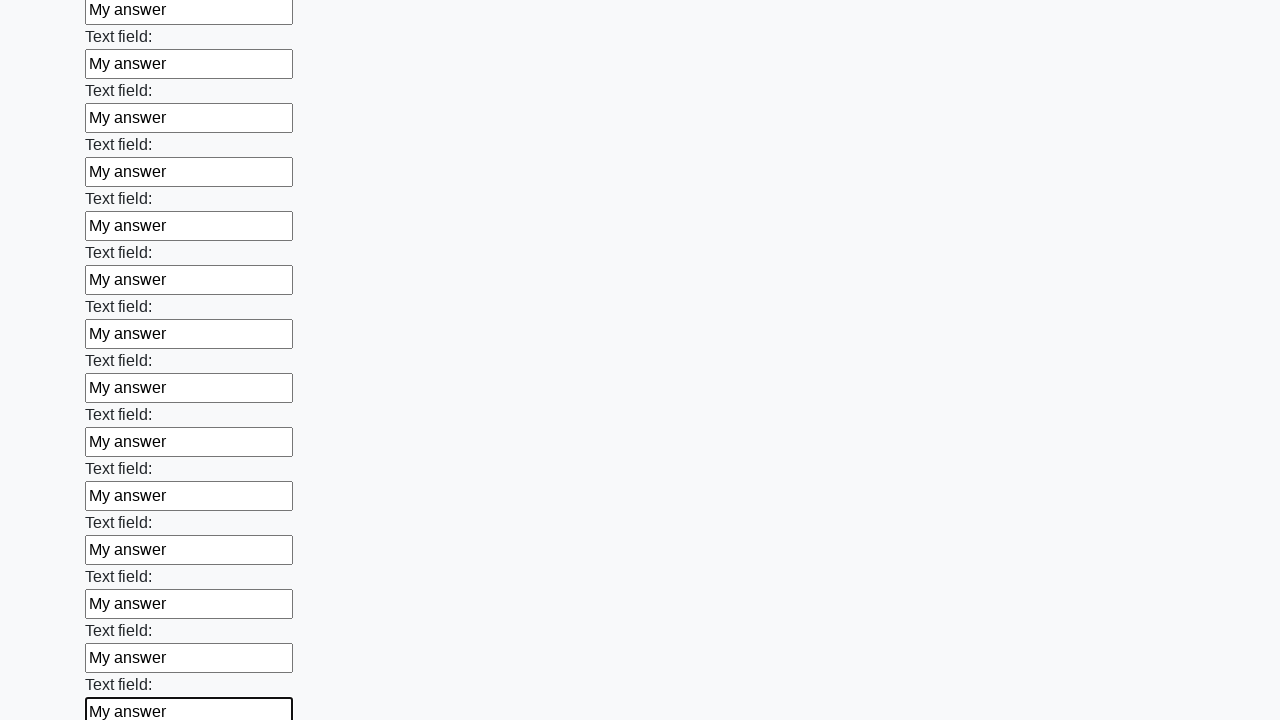

Filled an input field with 'My answer' on input >> nth=43
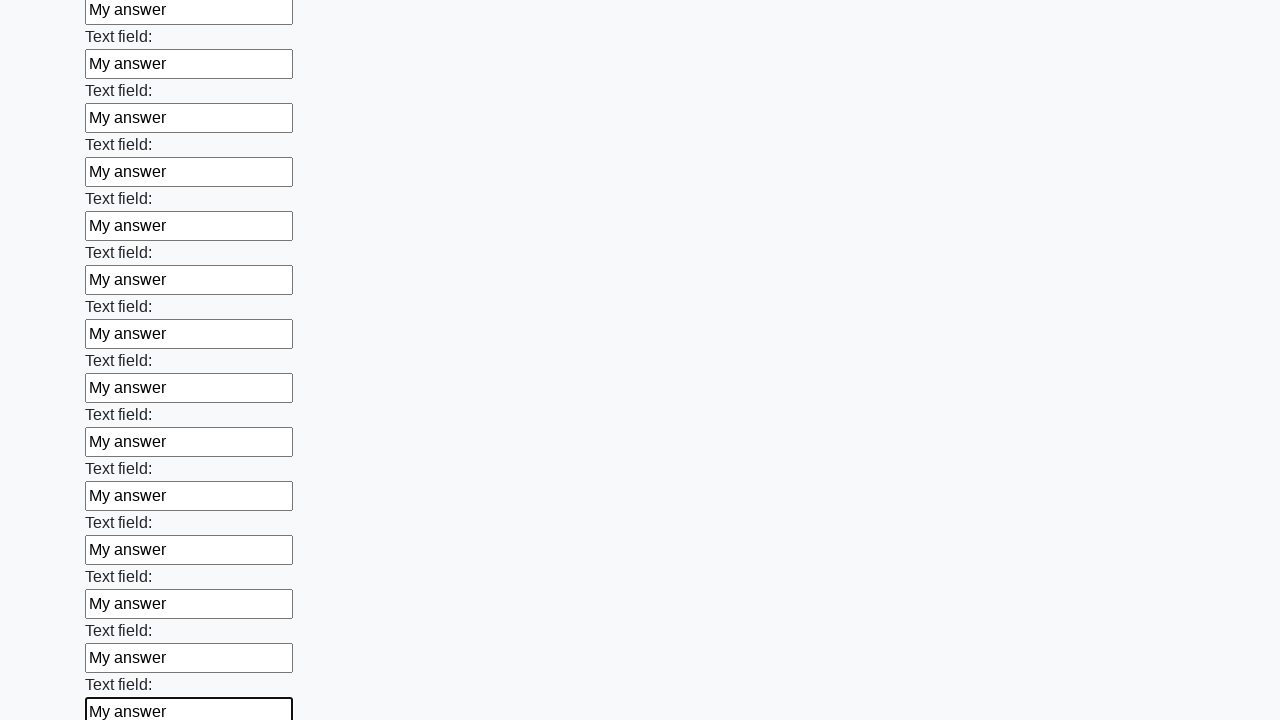

Filled an input field with 'My answer' on input >> nth=44
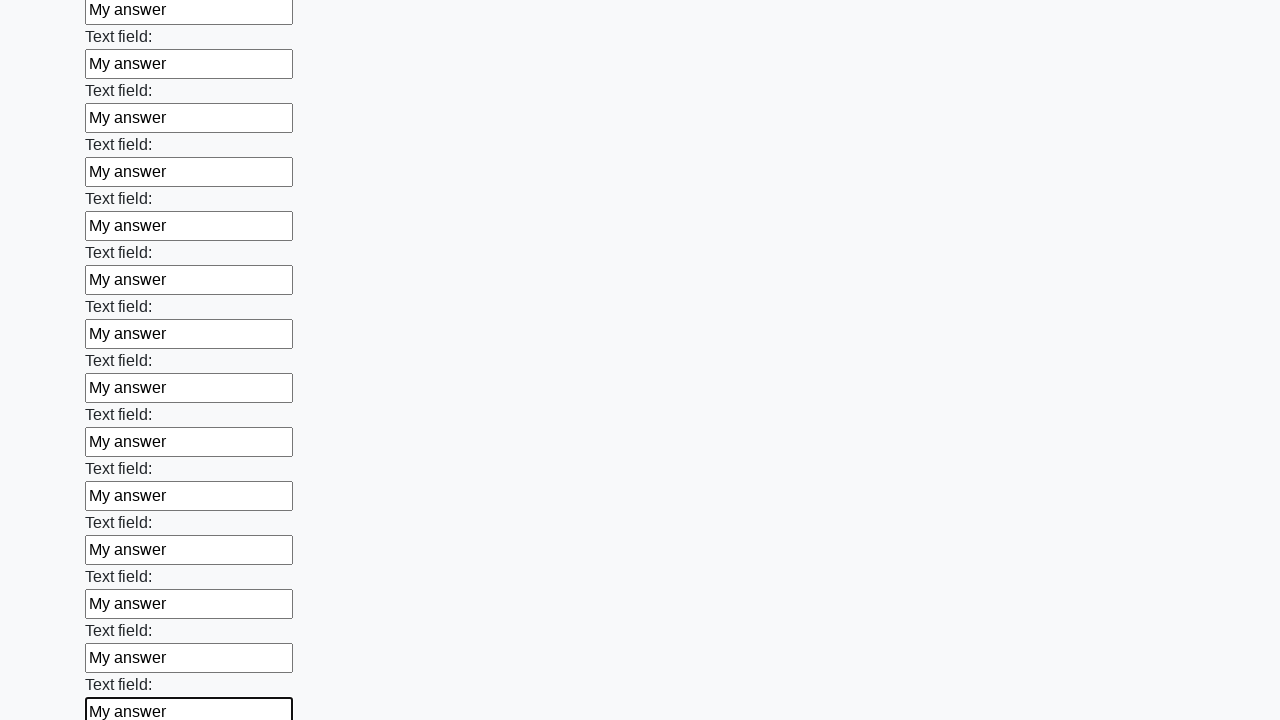

Filled an input field with 'My answer' on input >> nth=45
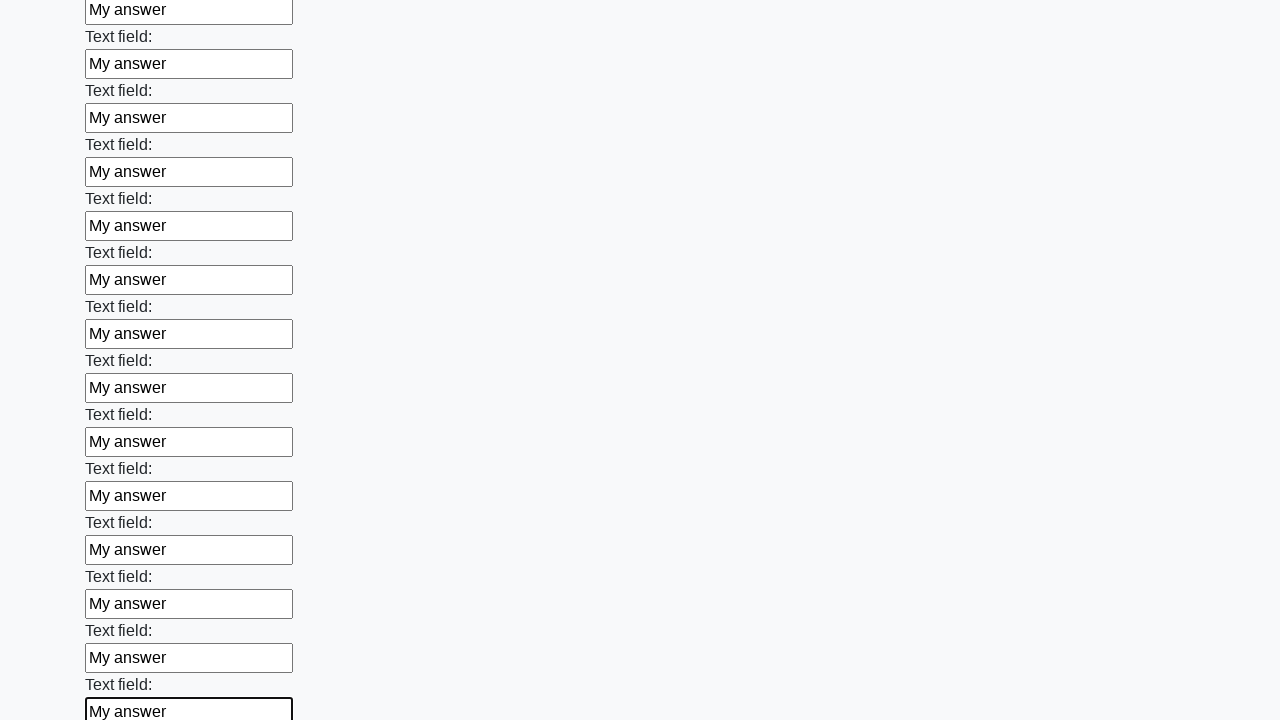

Filled an input field with 'My answer' on input >> nth=46
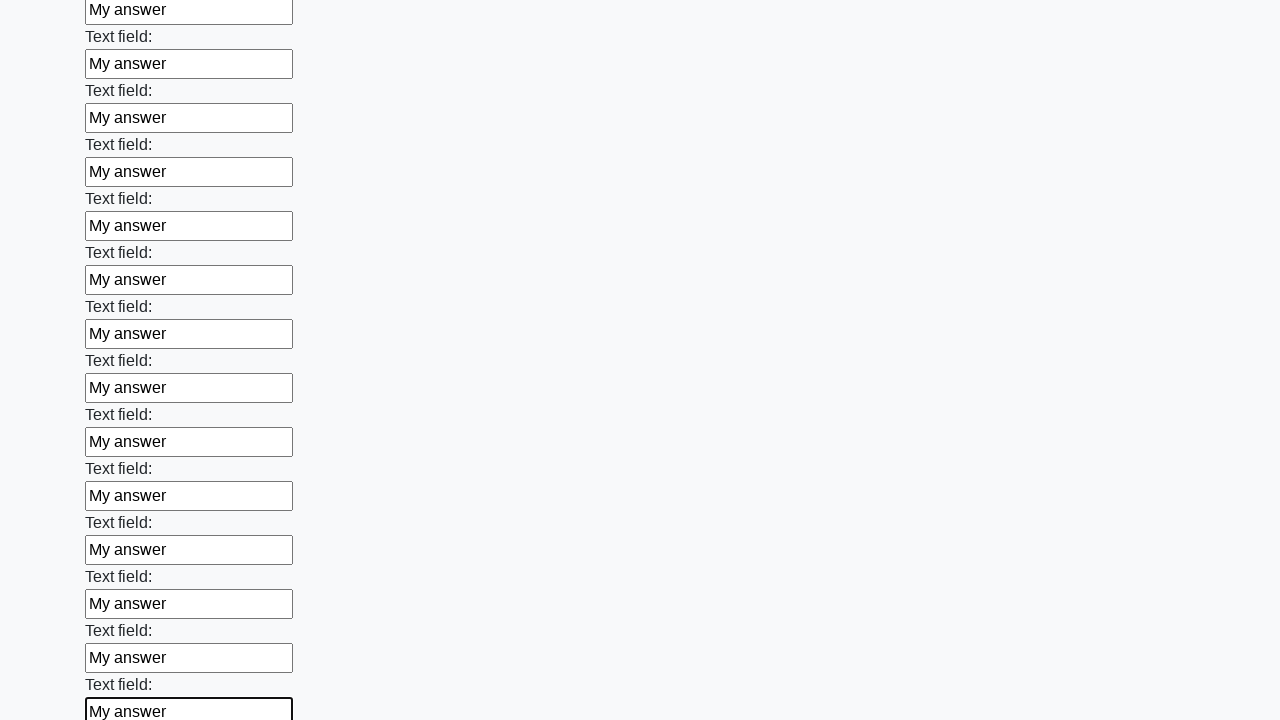

Filled an input field with 'My answer' on input >> nth=47
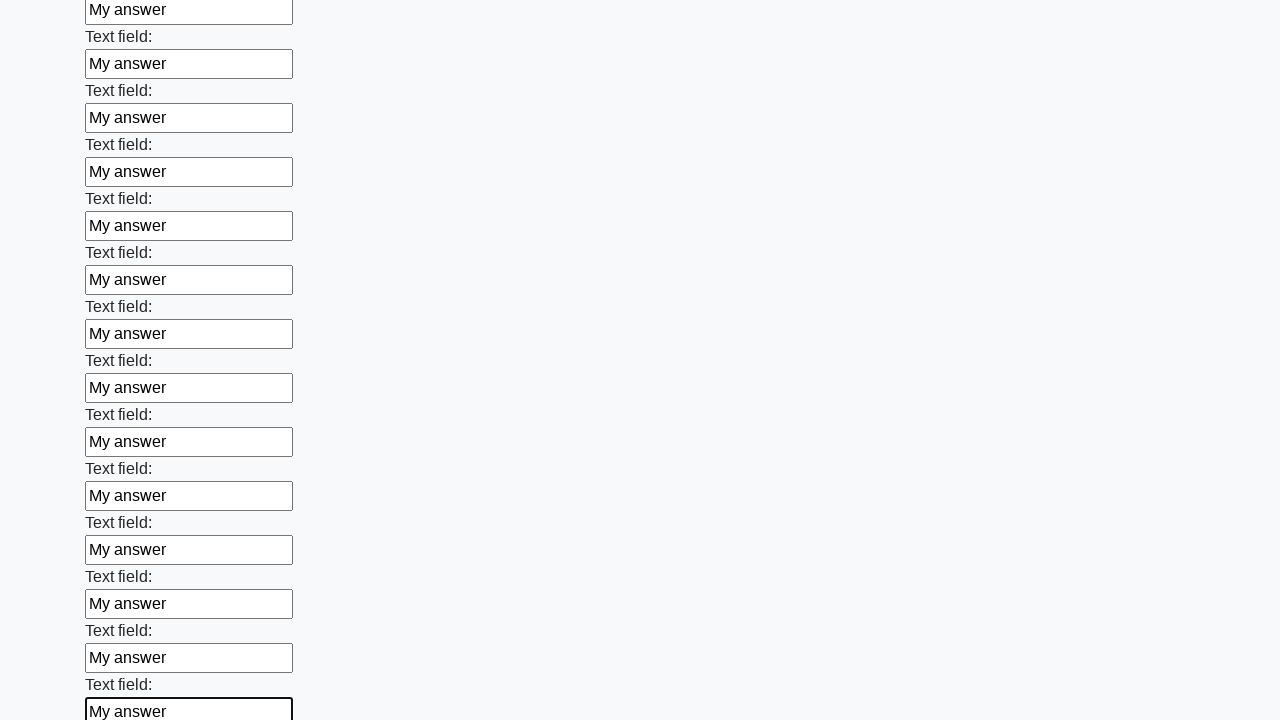

Filled an input field with 'My answer' on input >> nth=48
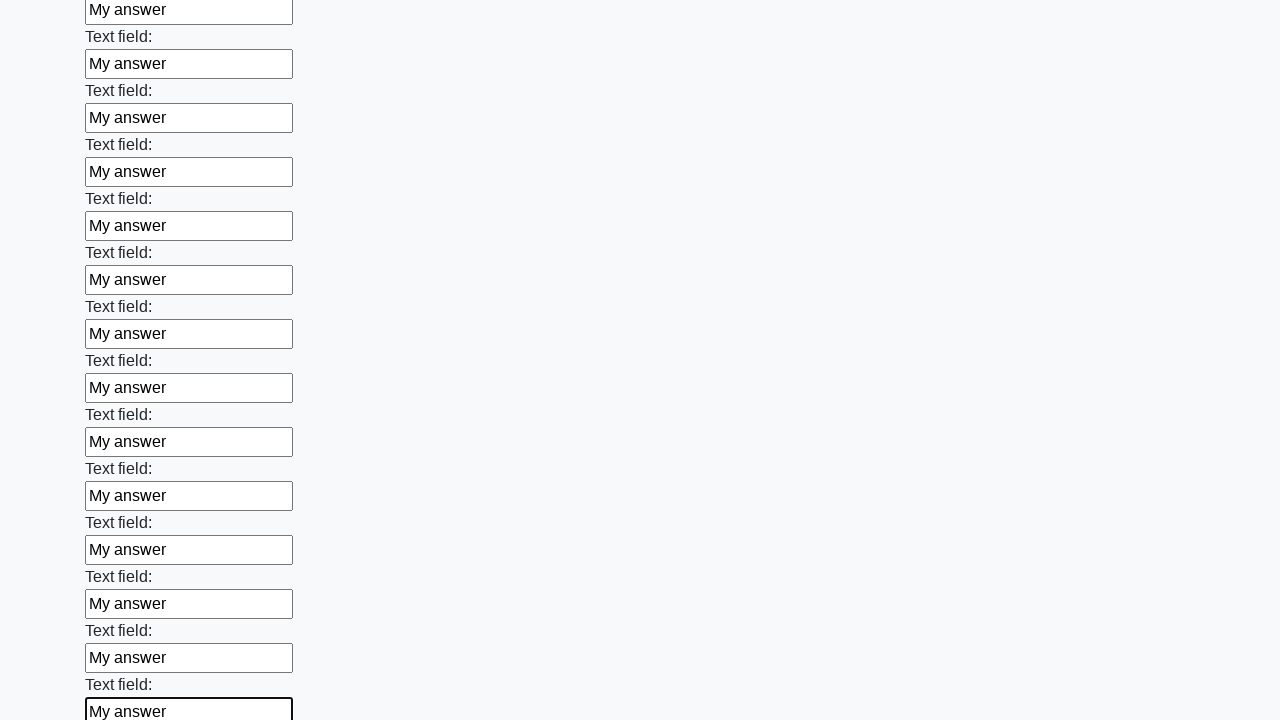

Filled an input field with 'My answer' on input >> nth=49
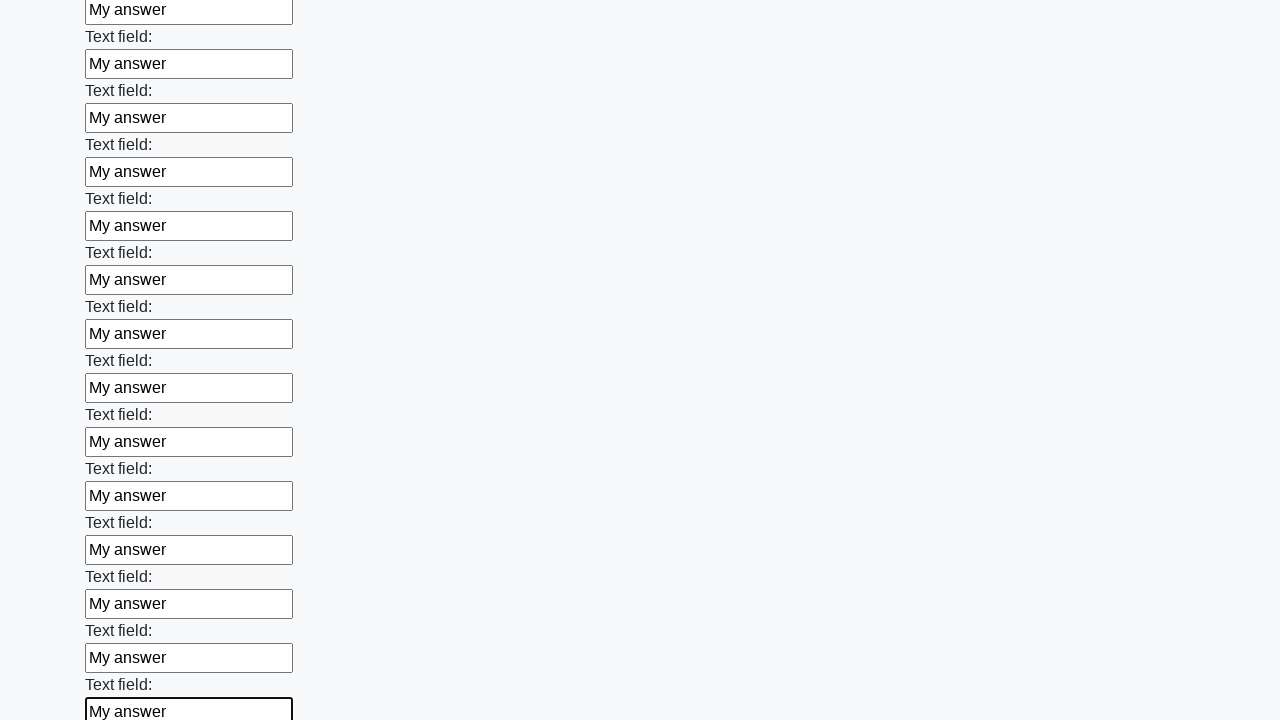

Filled an input field with 'My answer' on input >> nth=50
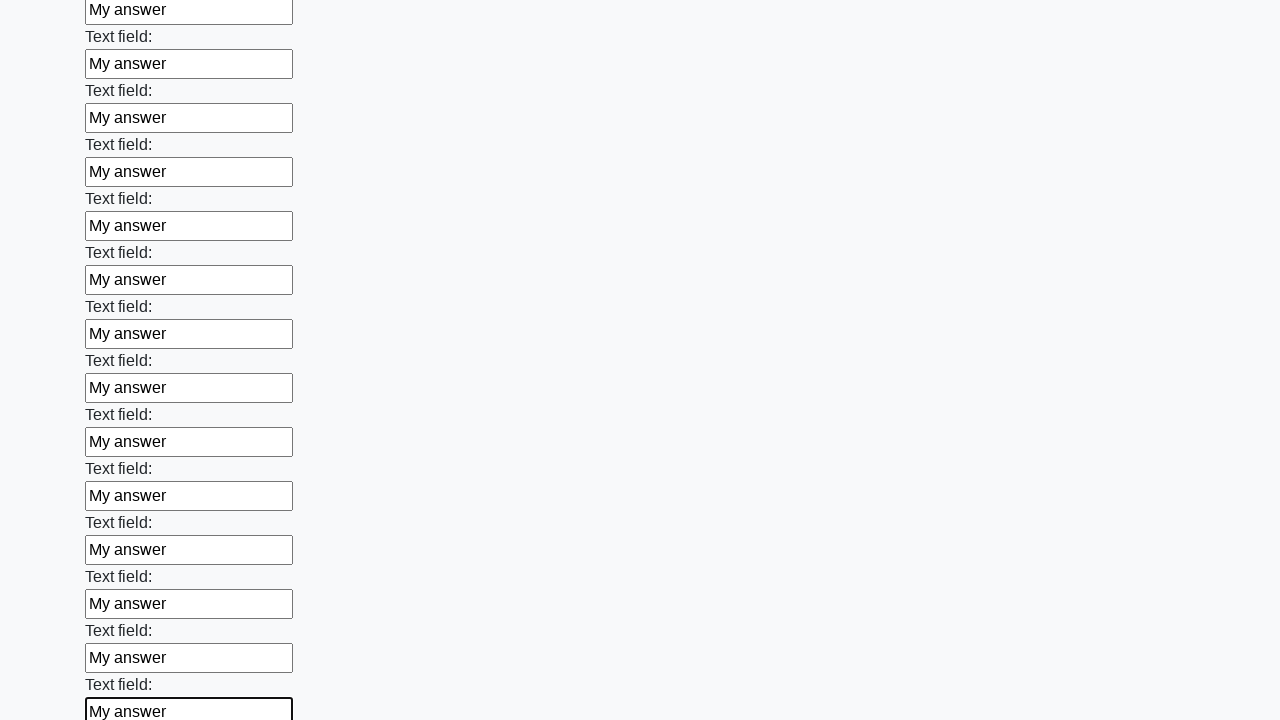

Filled an input field with 'My answer' on input >> nth=51
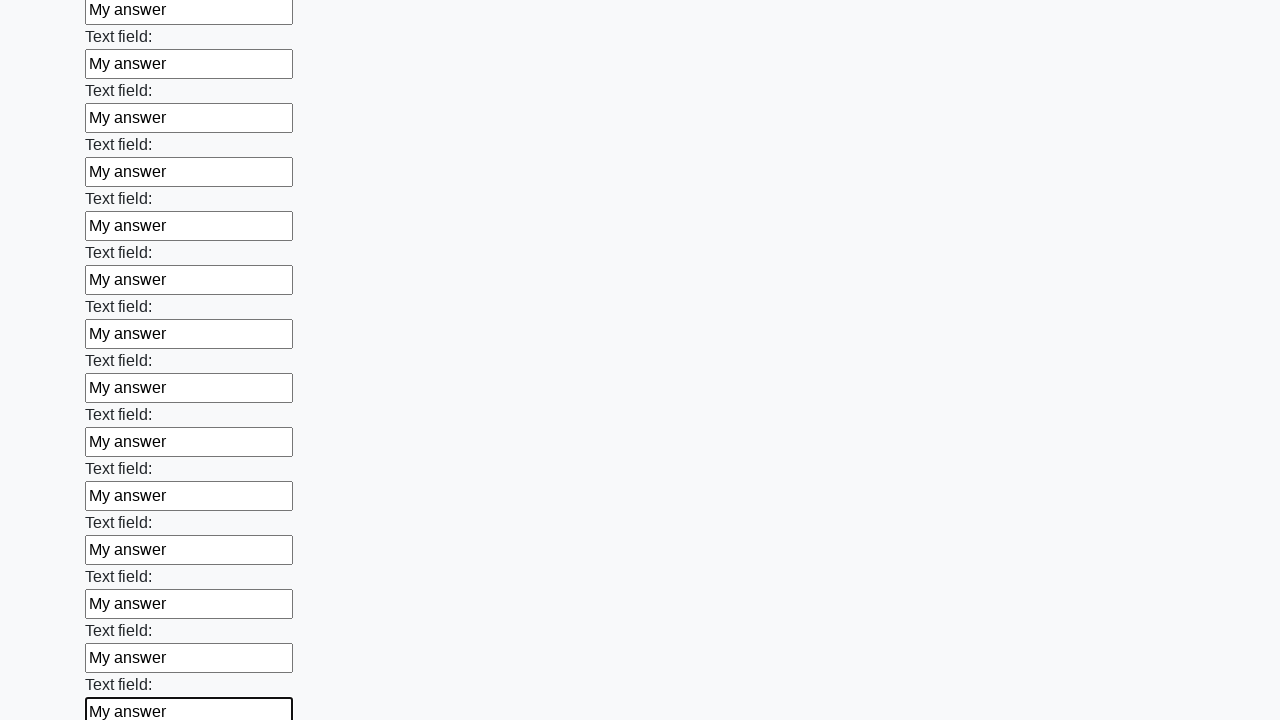

Filled an input field with 'My answer' on input >> nth=52
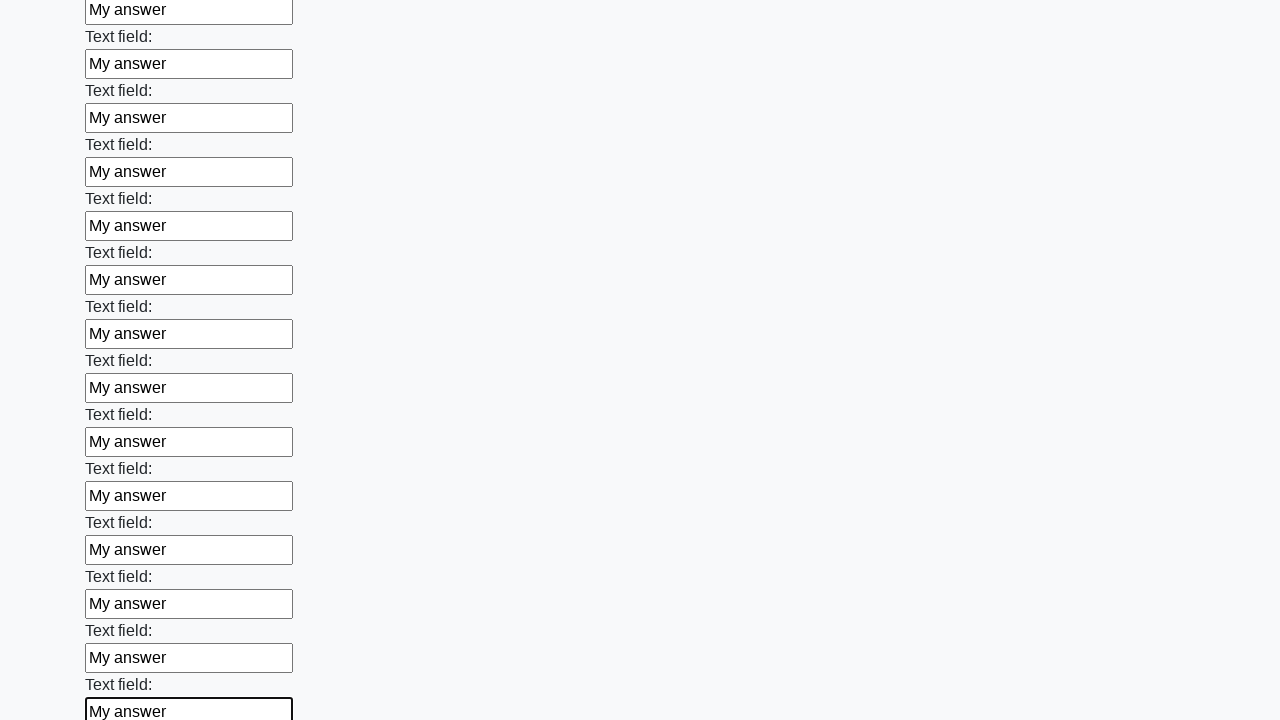

Filled an input field with 'My answer' on input >> nth=53
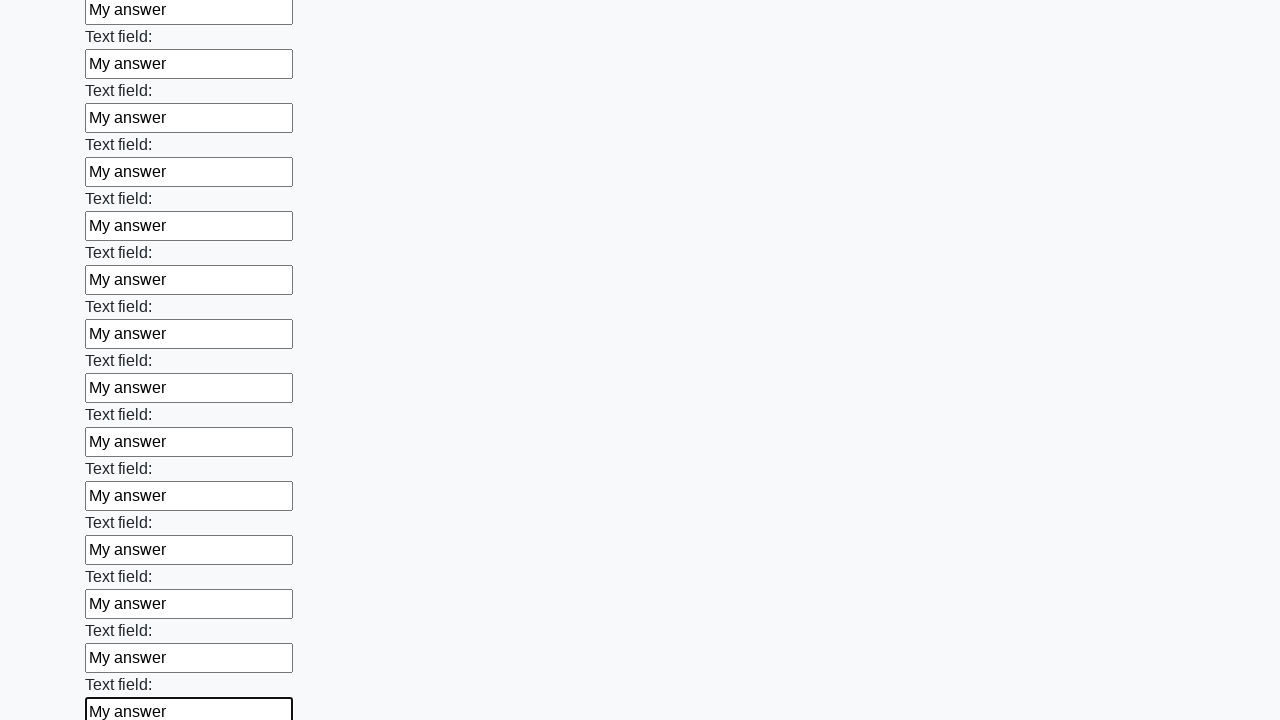

Filled an input field with 'My answer' on input >> nth=54
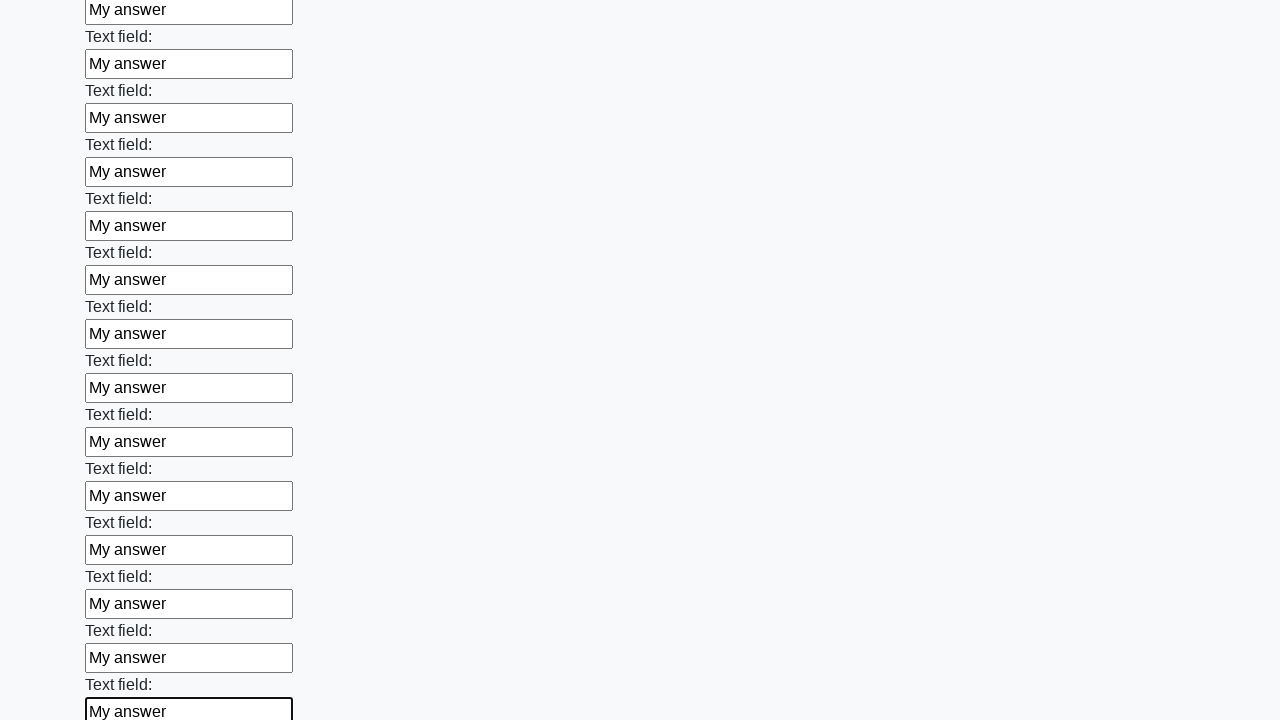

Filled an input field with 'My answer' on input >> nth=55
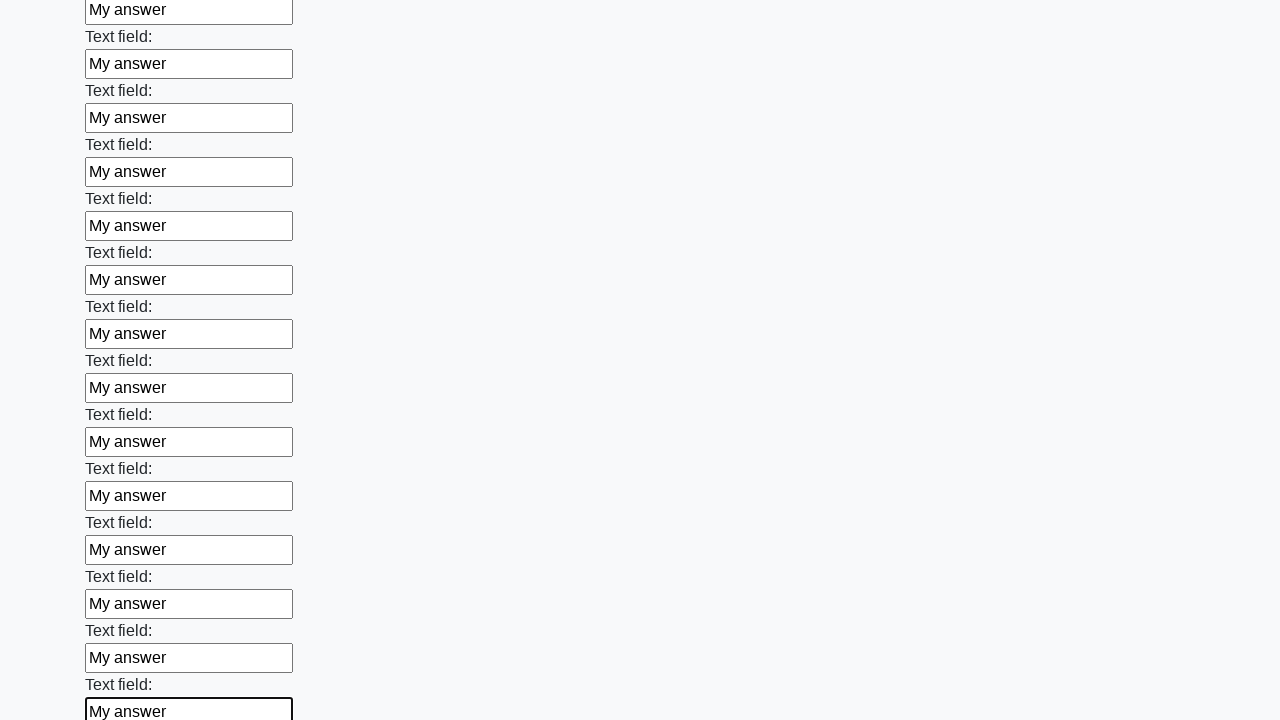

Filled an input field with 'My answer' on input >> nth=56
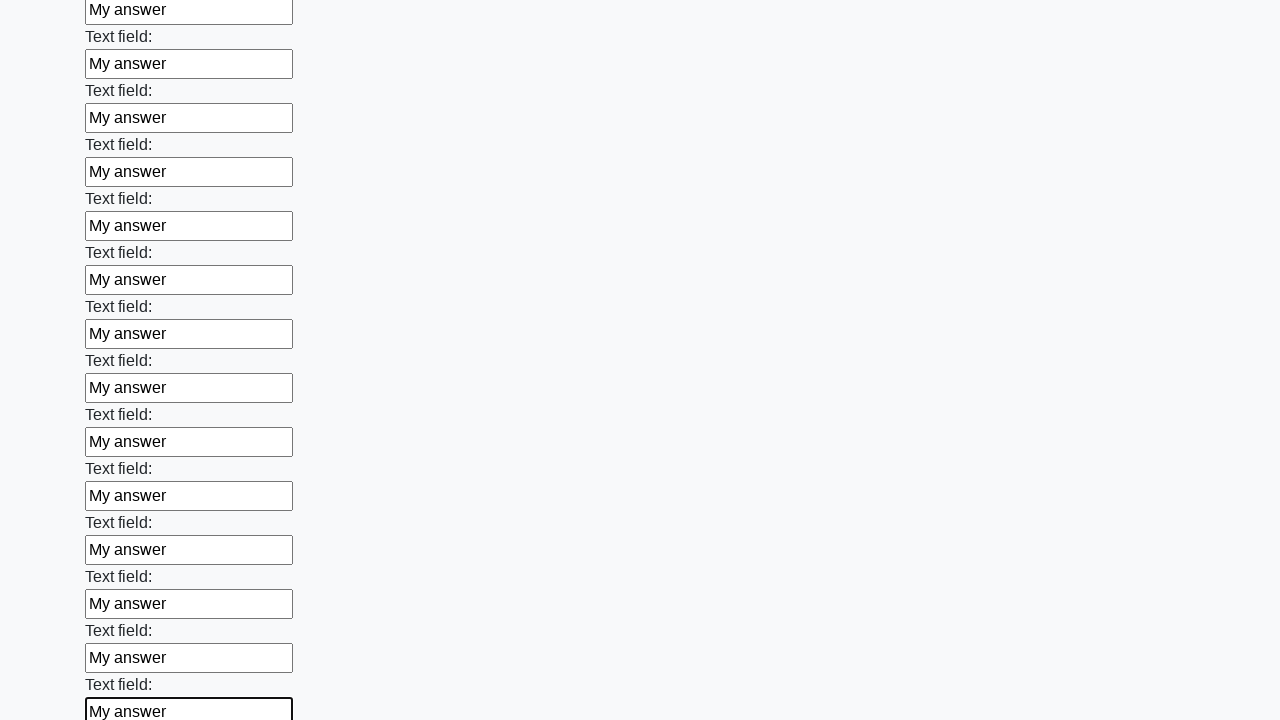

Filled an input field with 'My answer' on input >> nth=57
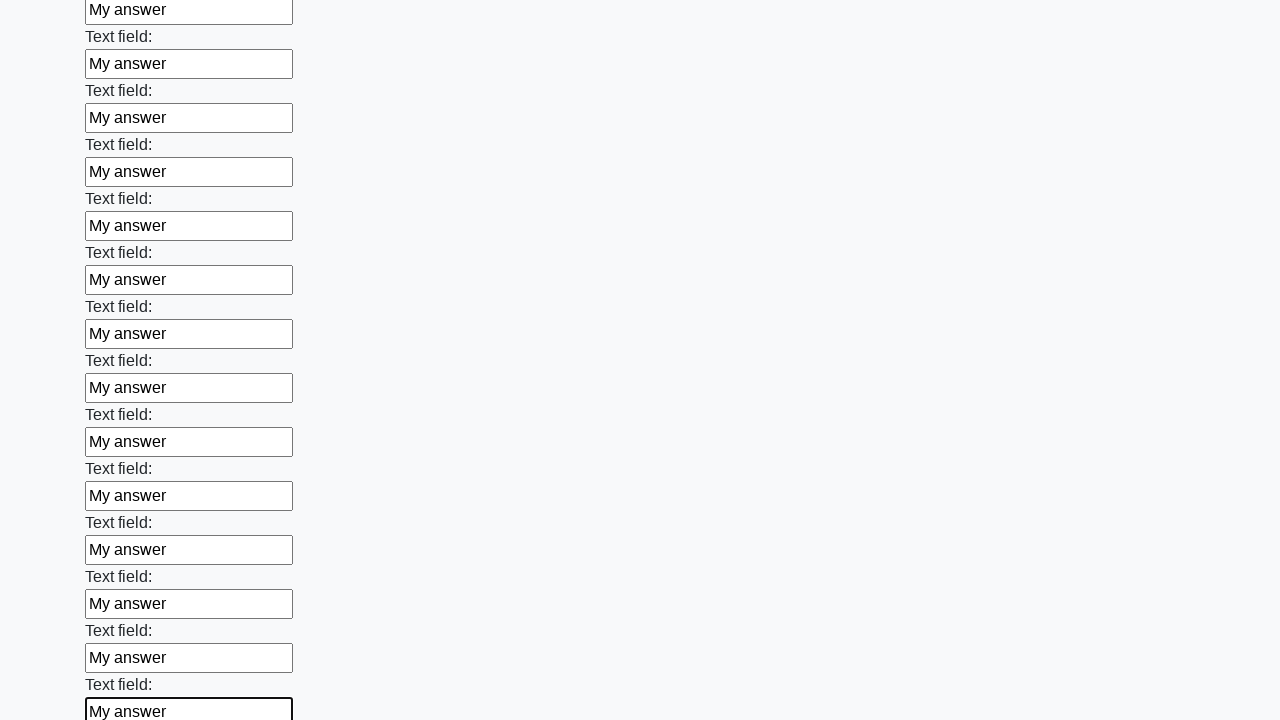

Filled an input field with 'My answer' on input >> nth=58
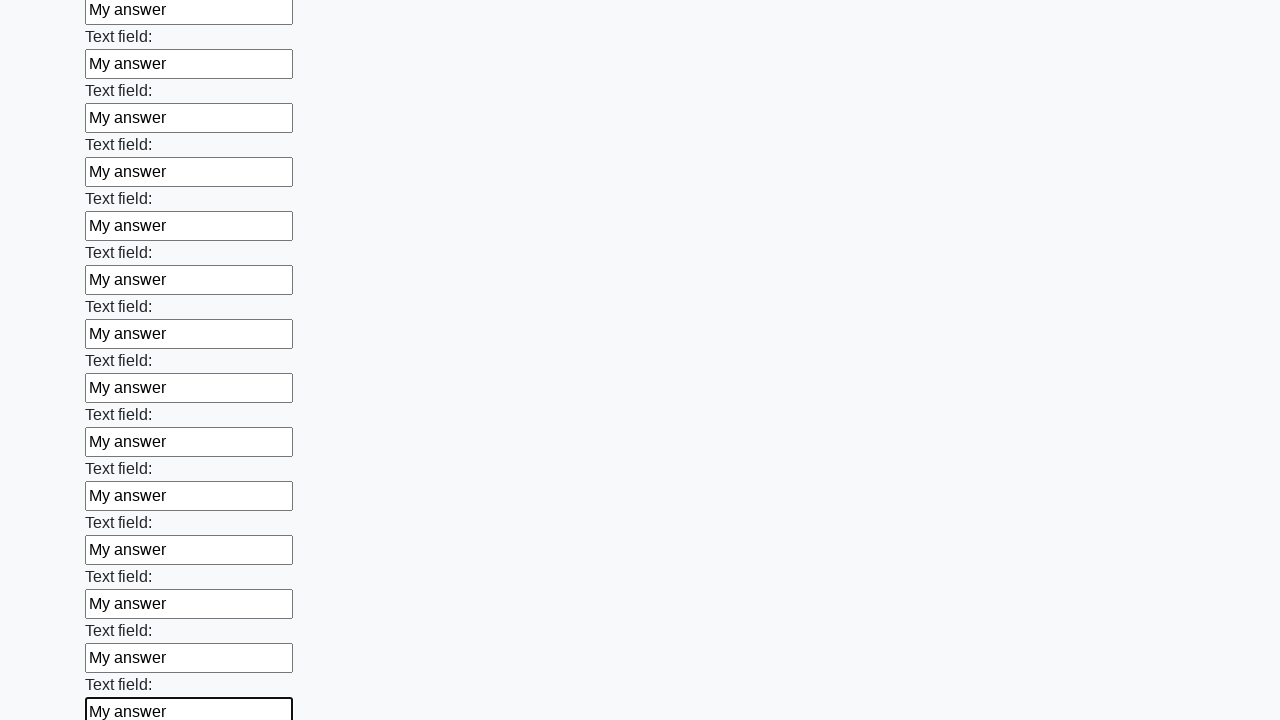

Filled an input field with 'My answer' on input >> nth=59
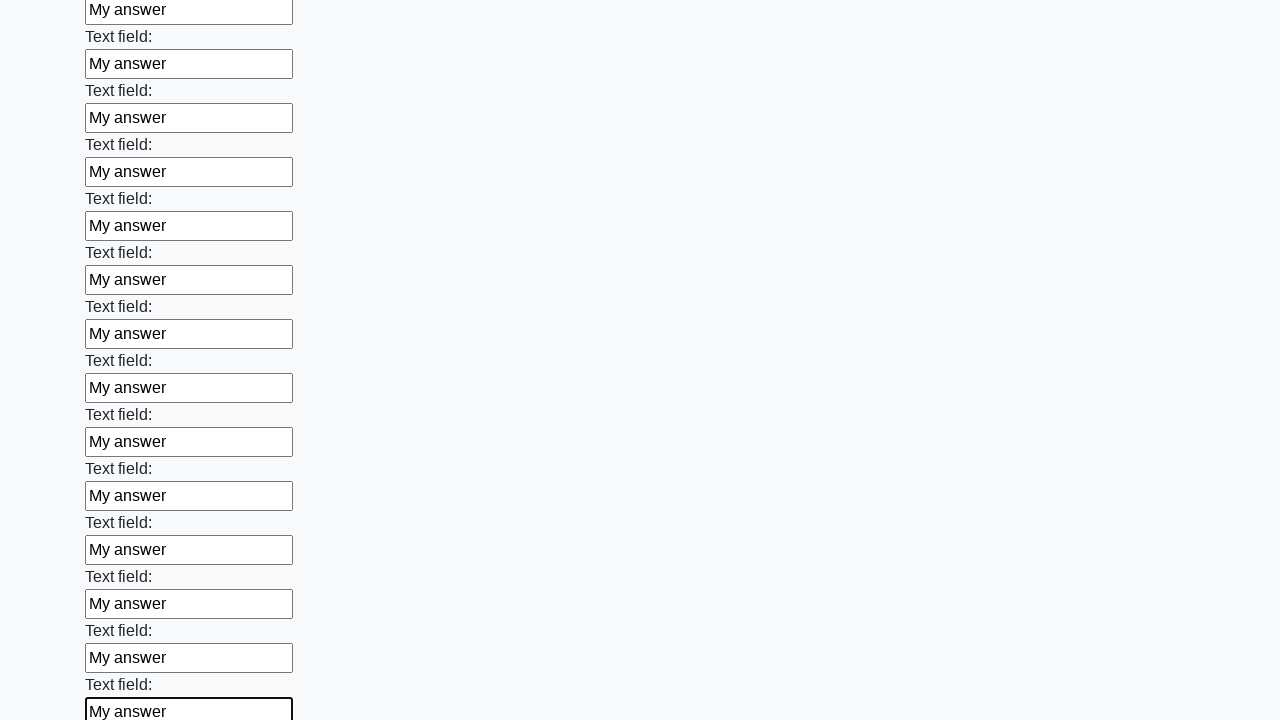

Filled an input field with 'My answer' on input >> nth=60
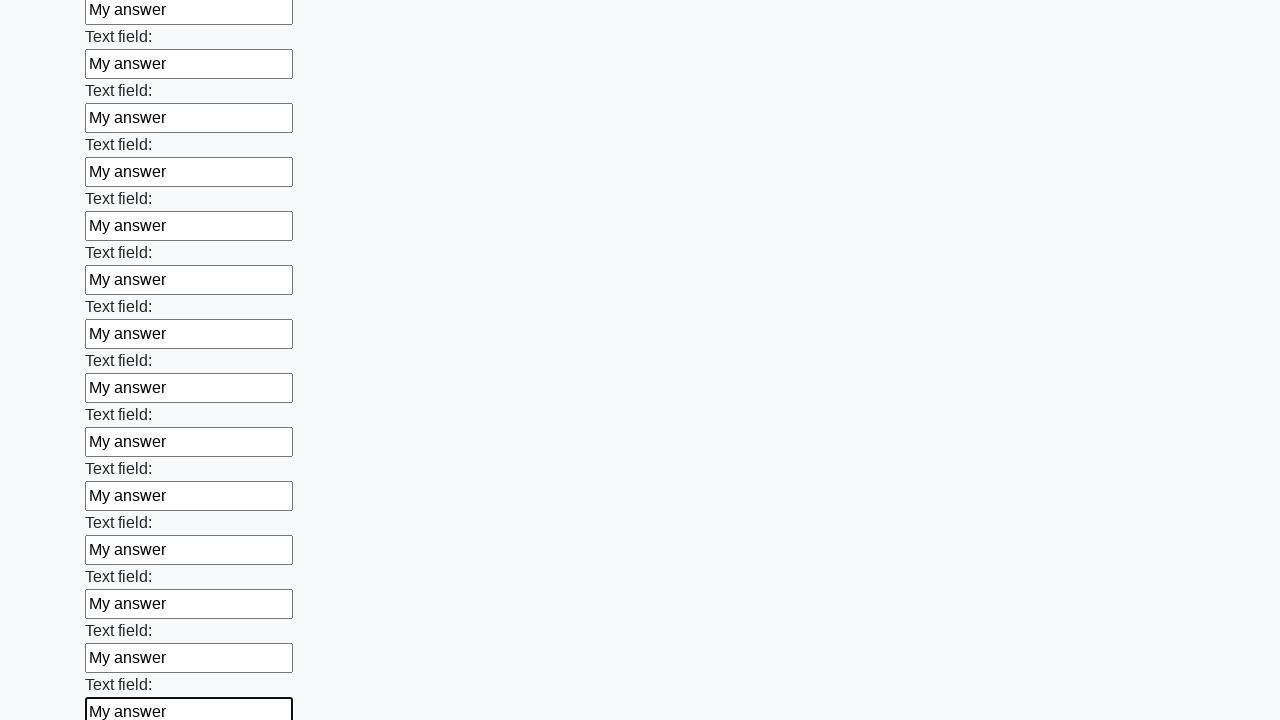

Filled an input field with 'My answer' on input >> nth=61
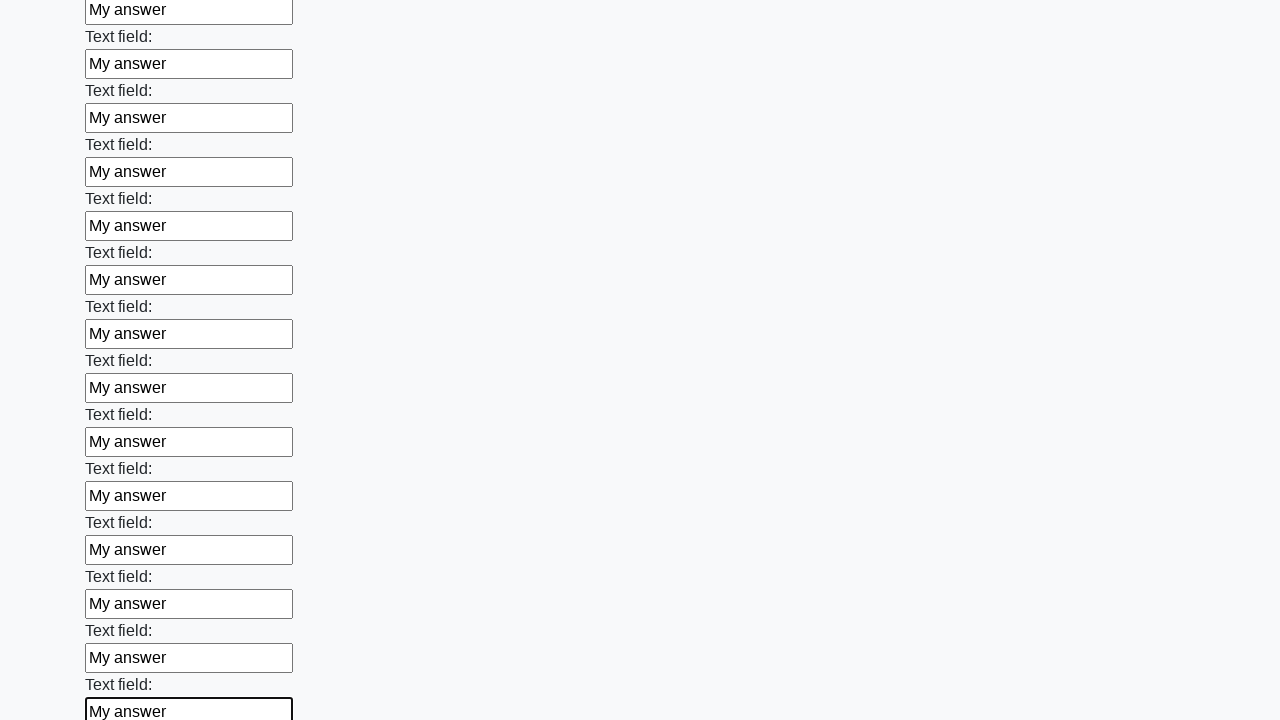

Filled an input field with 'My answer' on input >> nth=62
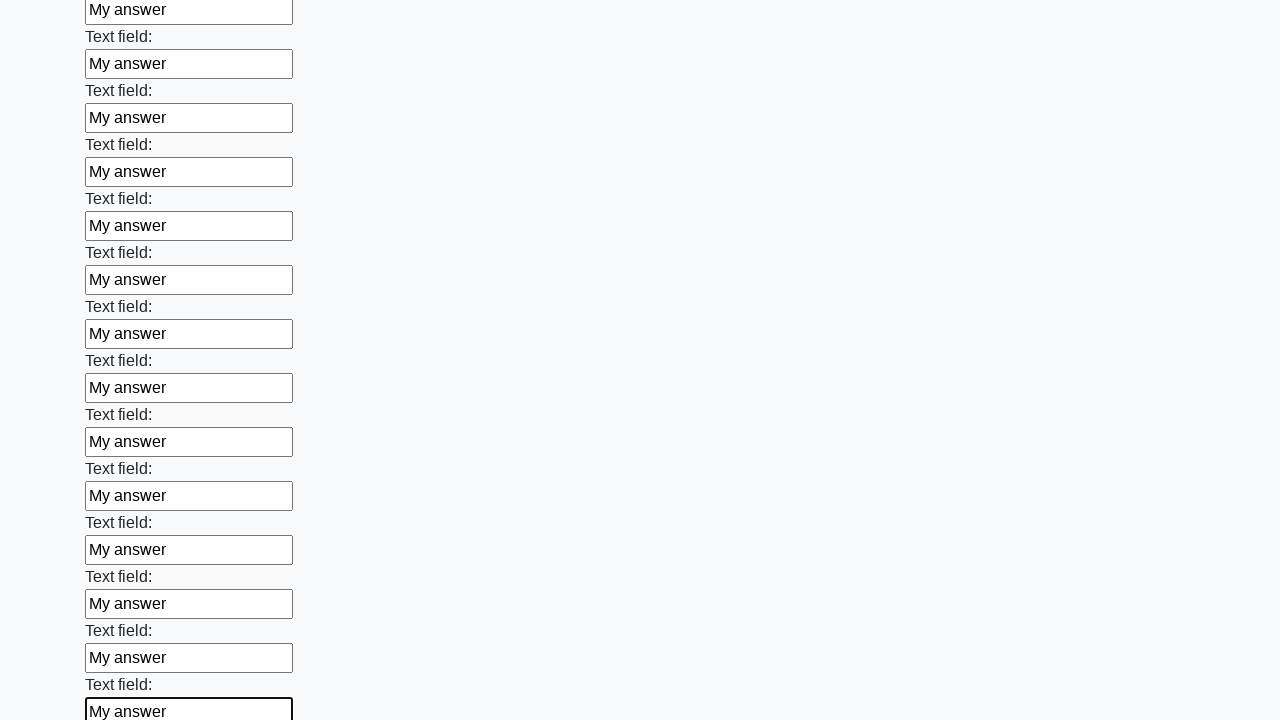

Filled an input field with 'My answer' on input >> nth=63
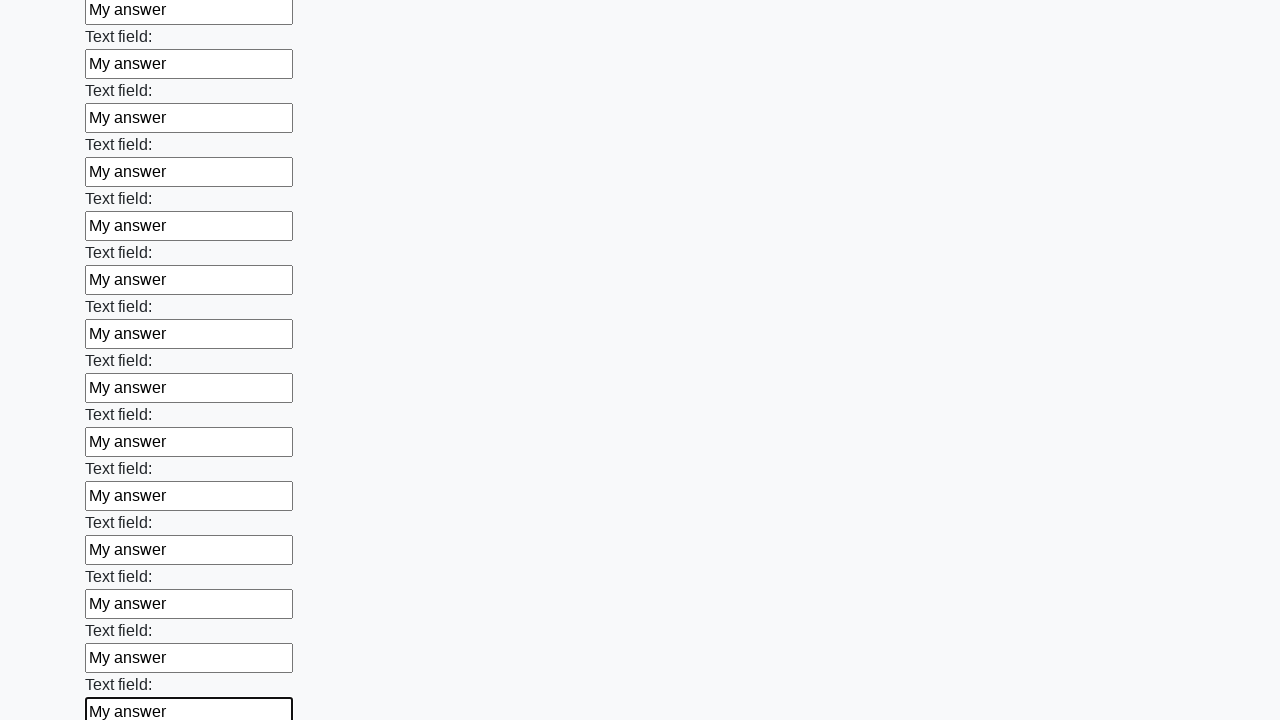

Filled an input field with 'My answer' on input >> nth=64
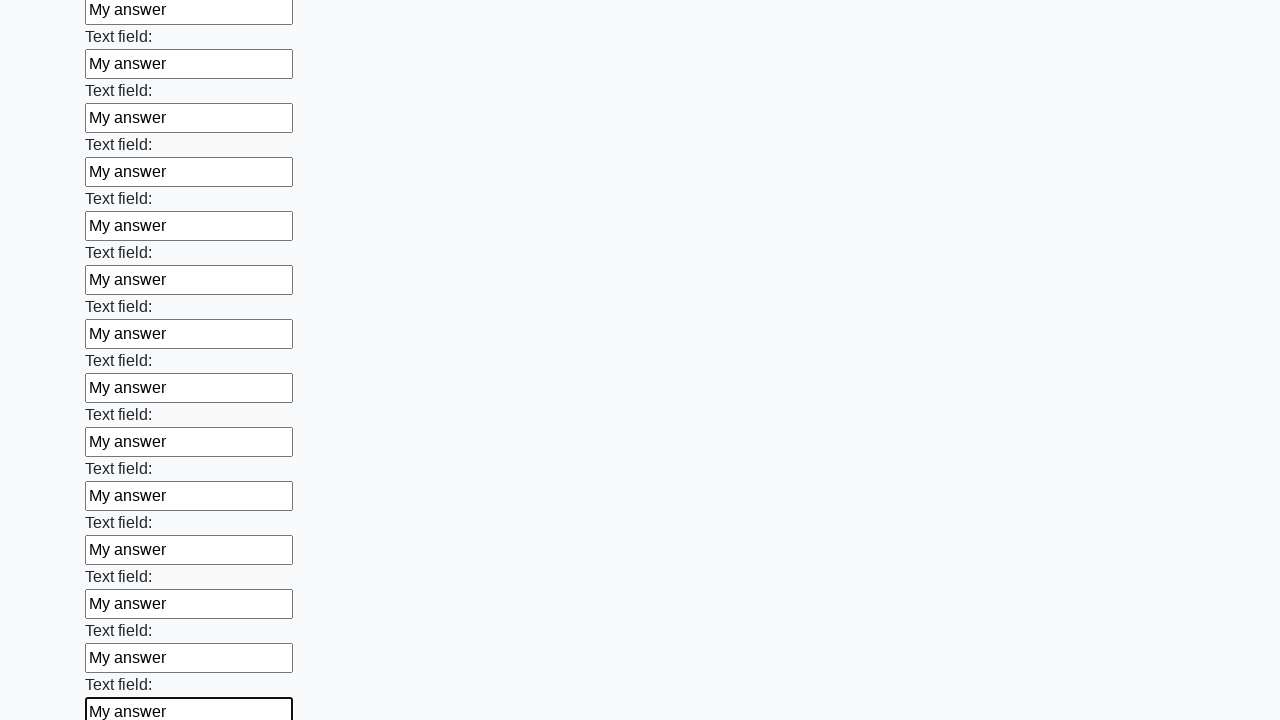

Filled an input field with 'My answer' on input >> nth=65
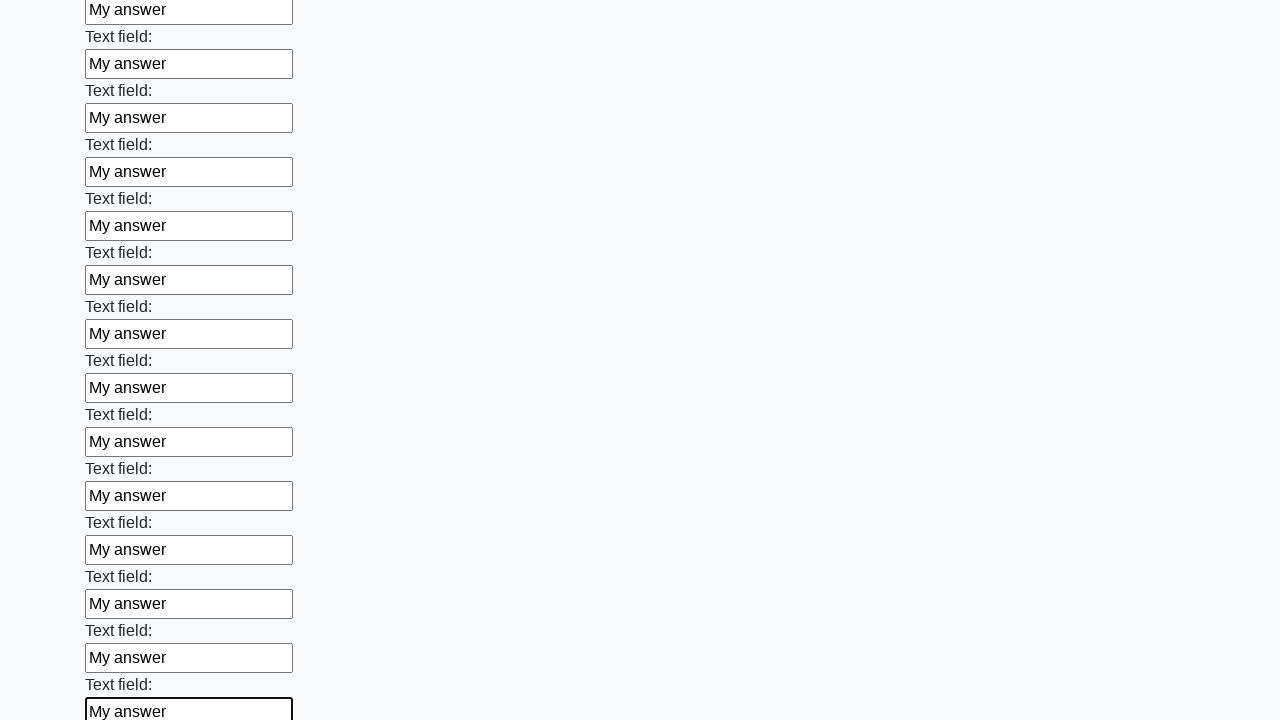

Filled an input field with 'My answer' on input >> nth=66
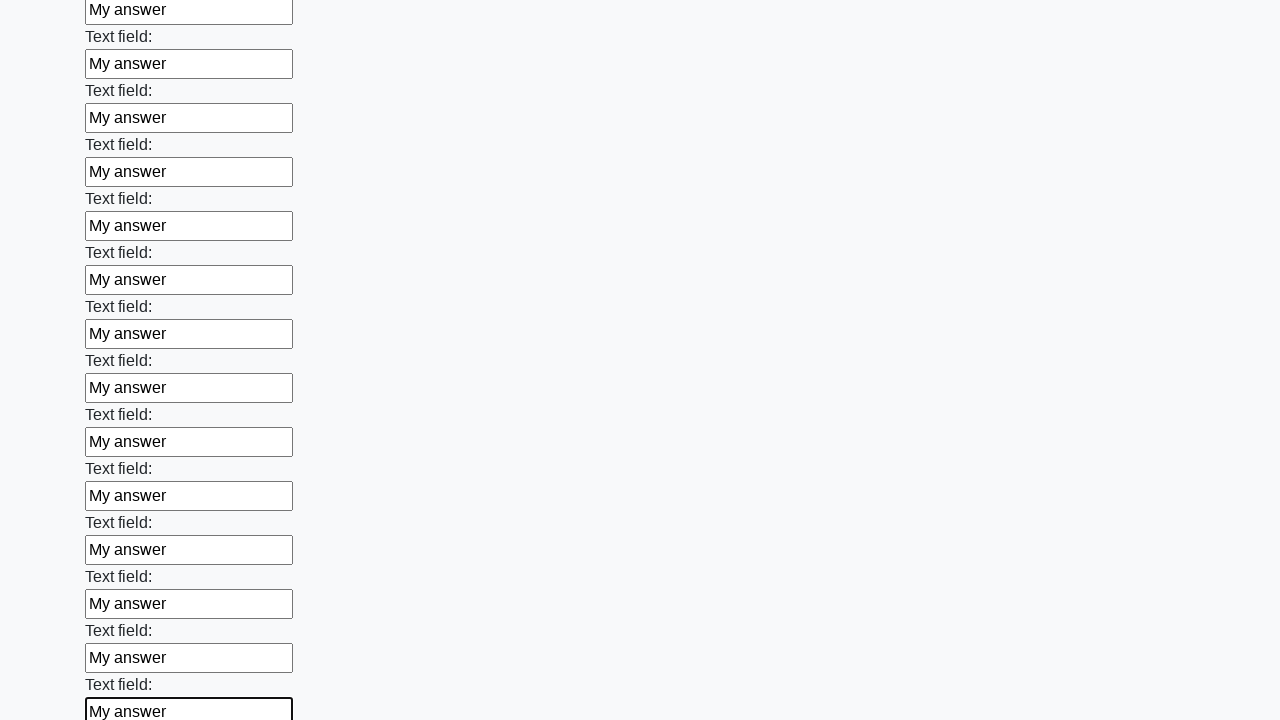

Filled an input field with 'My answer' on input >> nth=67
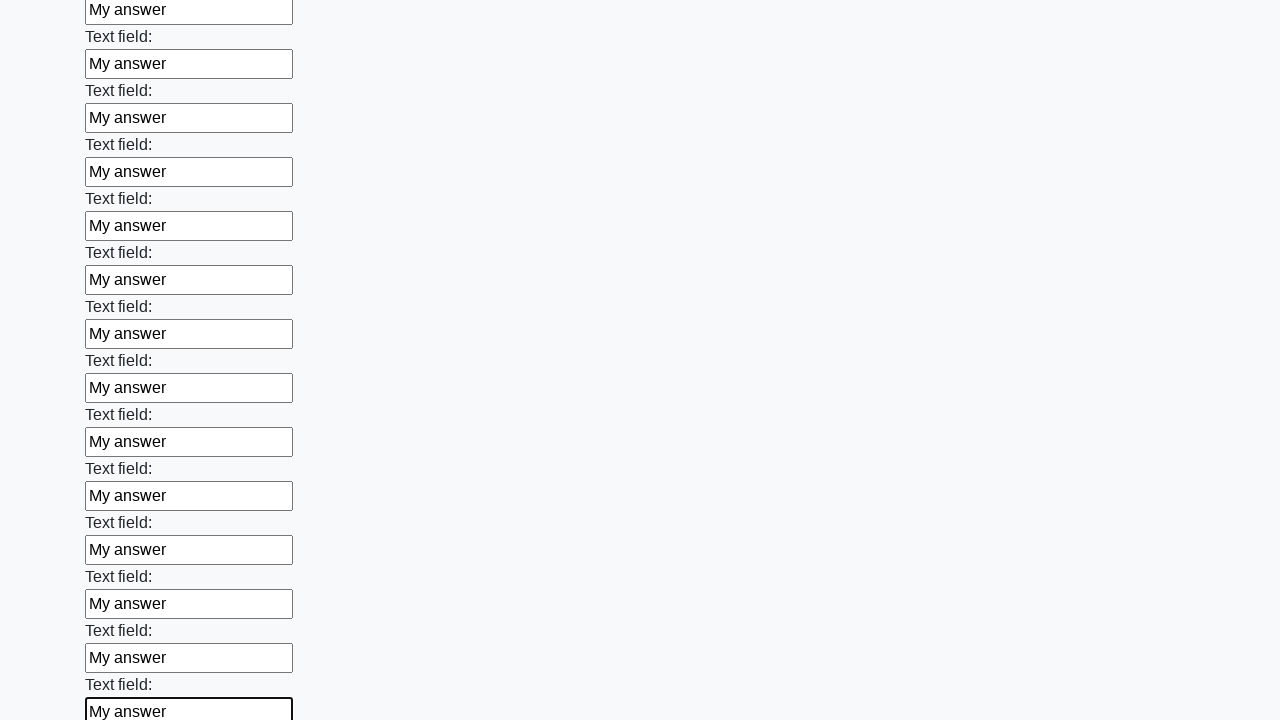

Filled an input field with 'My answer' on input >> nth=68
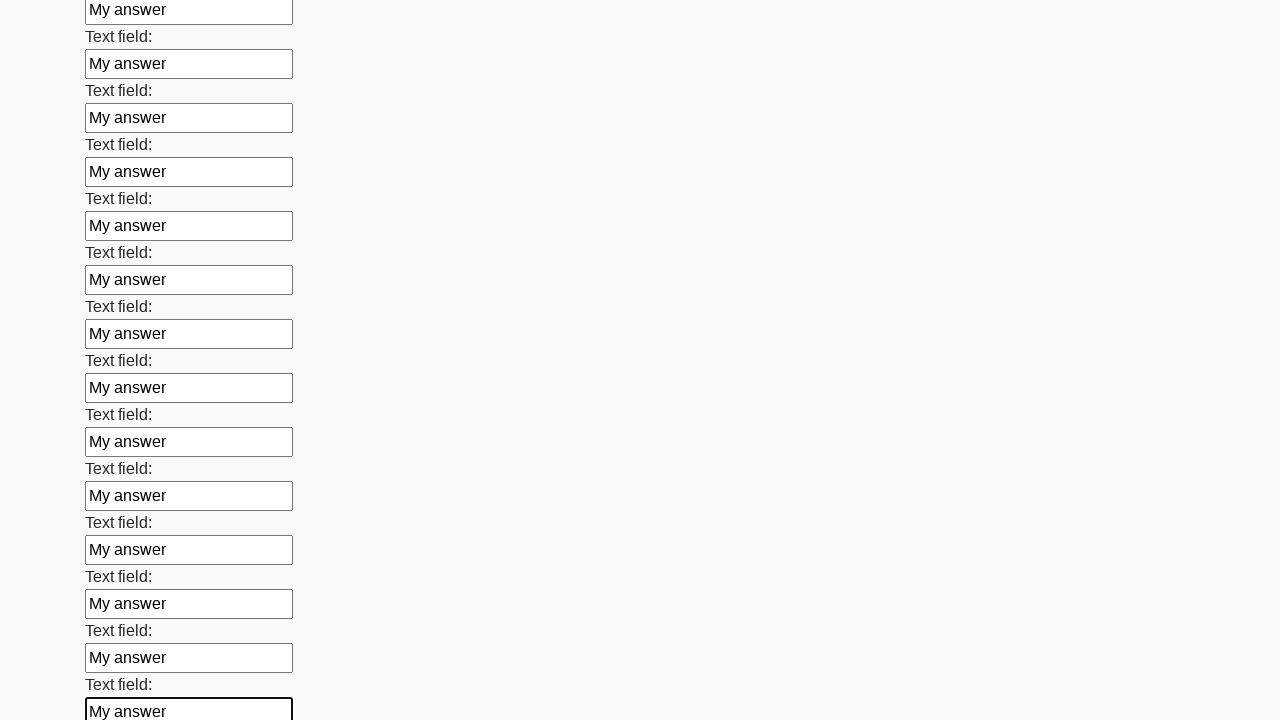

Filled an input field with 'My answer' on input >> nth=69
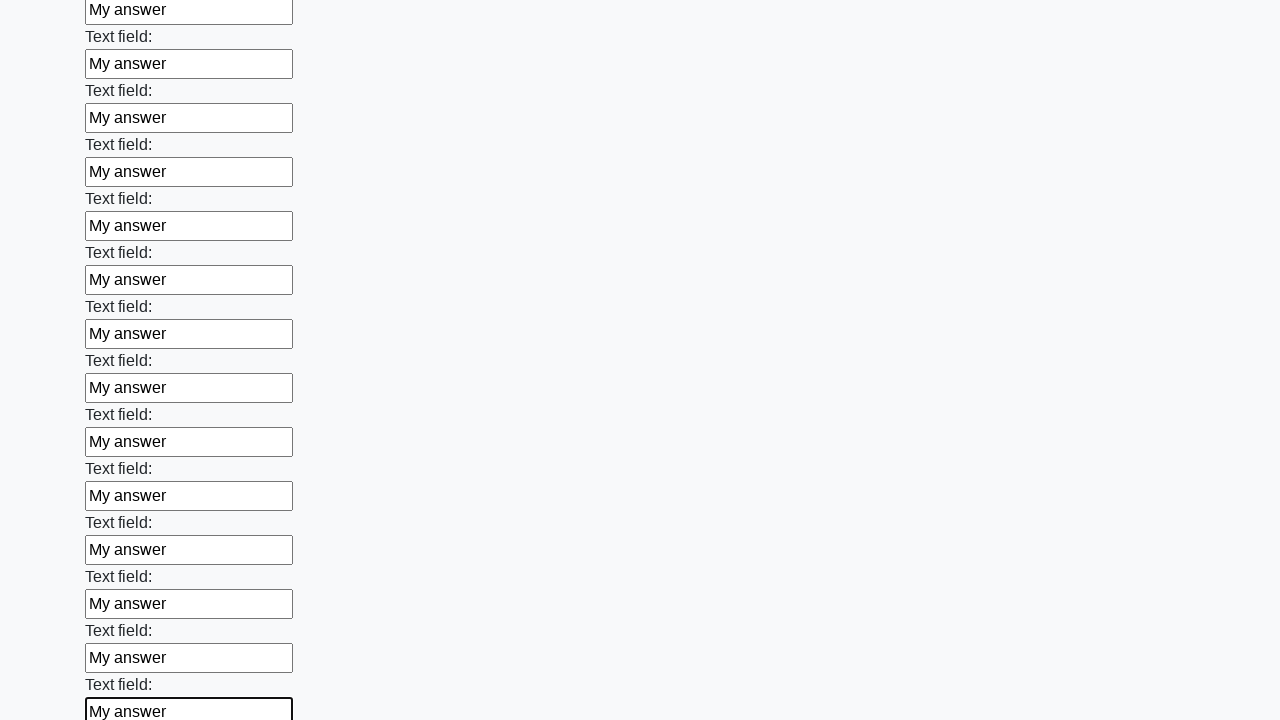

Filled an input field with 'My answer' on input >> nth=70
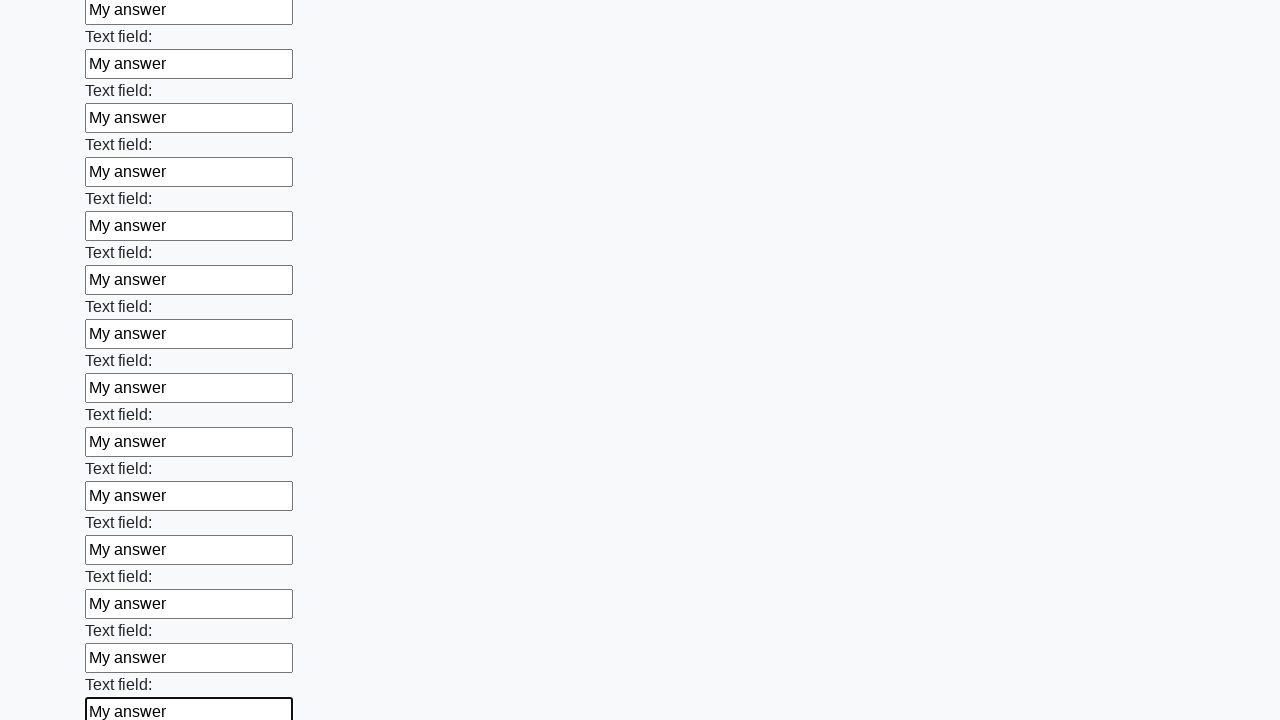

Filled an input field with 'My answer' on input >> nth=71
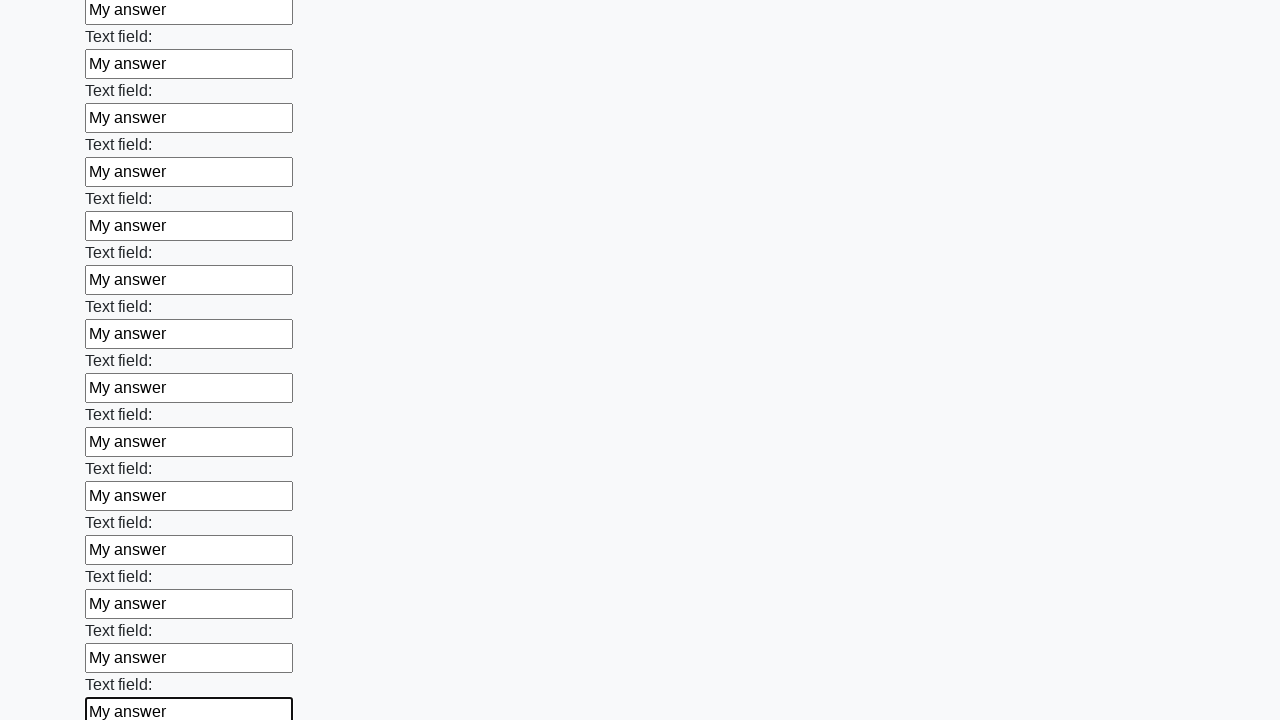

Filled an input field with 'My answer' on input >> nth=72
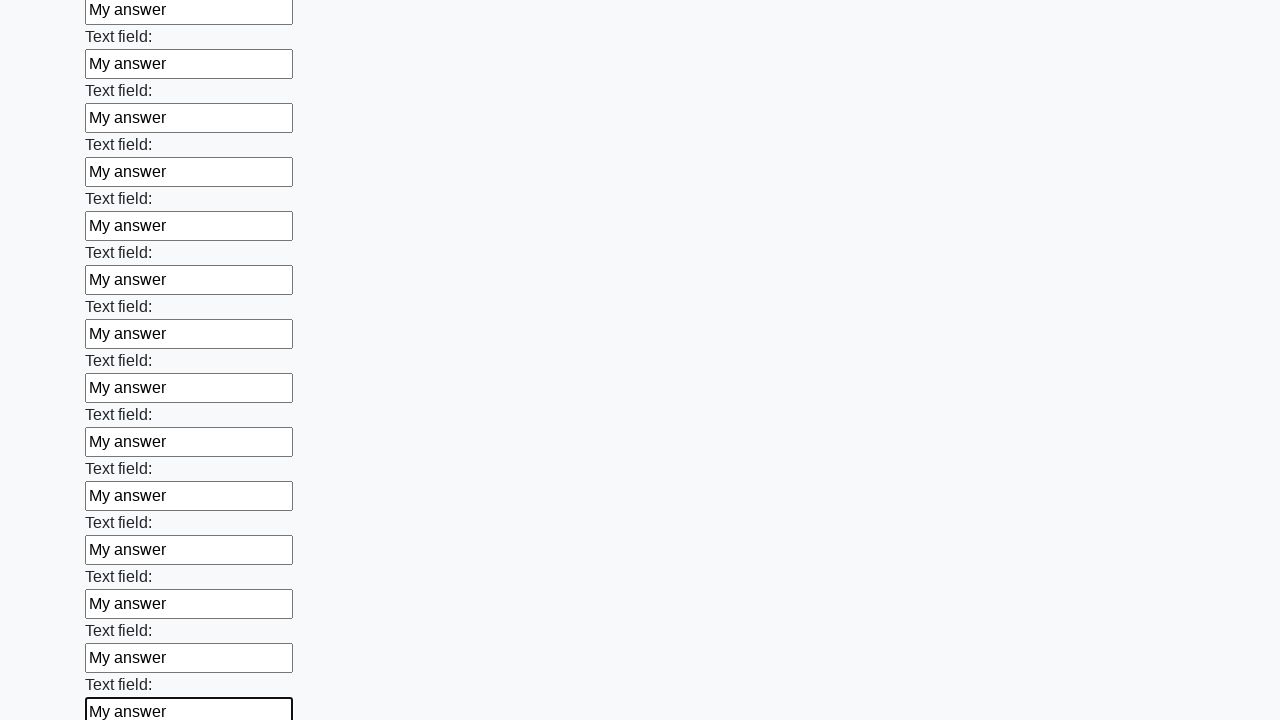

Filled an input field with 'My answer' on input >> nth=73
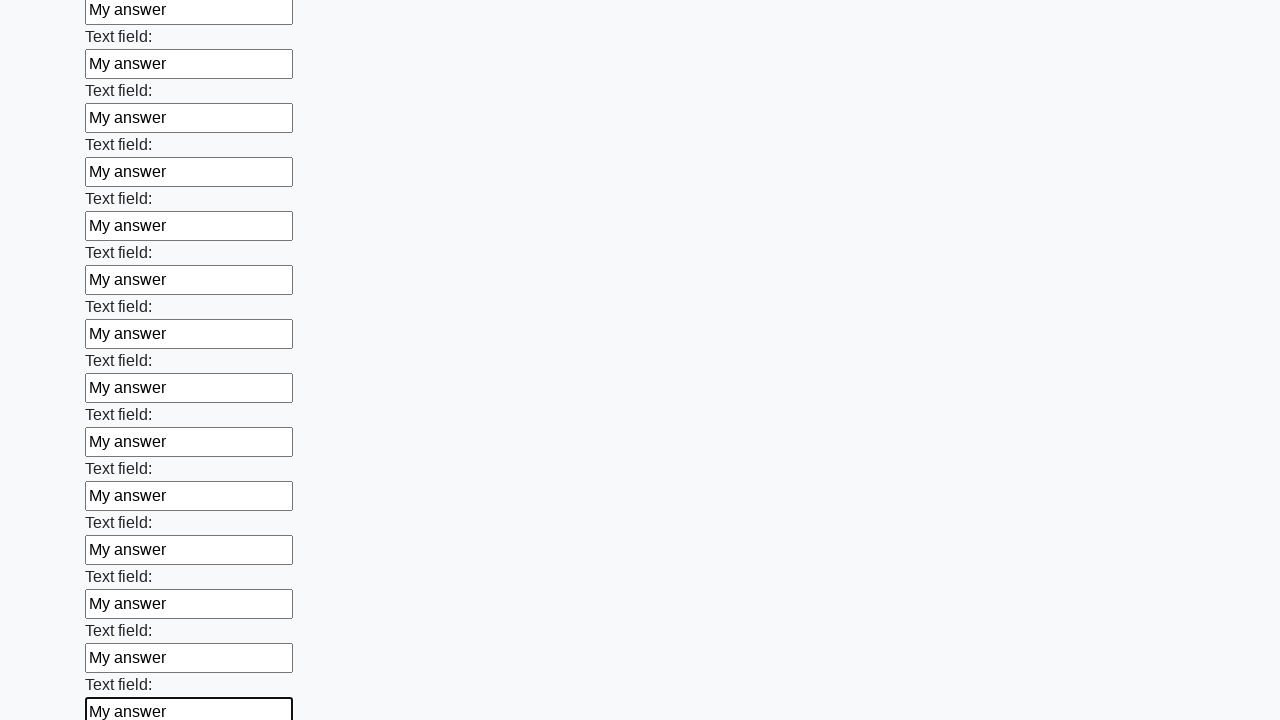

Filled an input field with 'My answer' on input >> nth=74
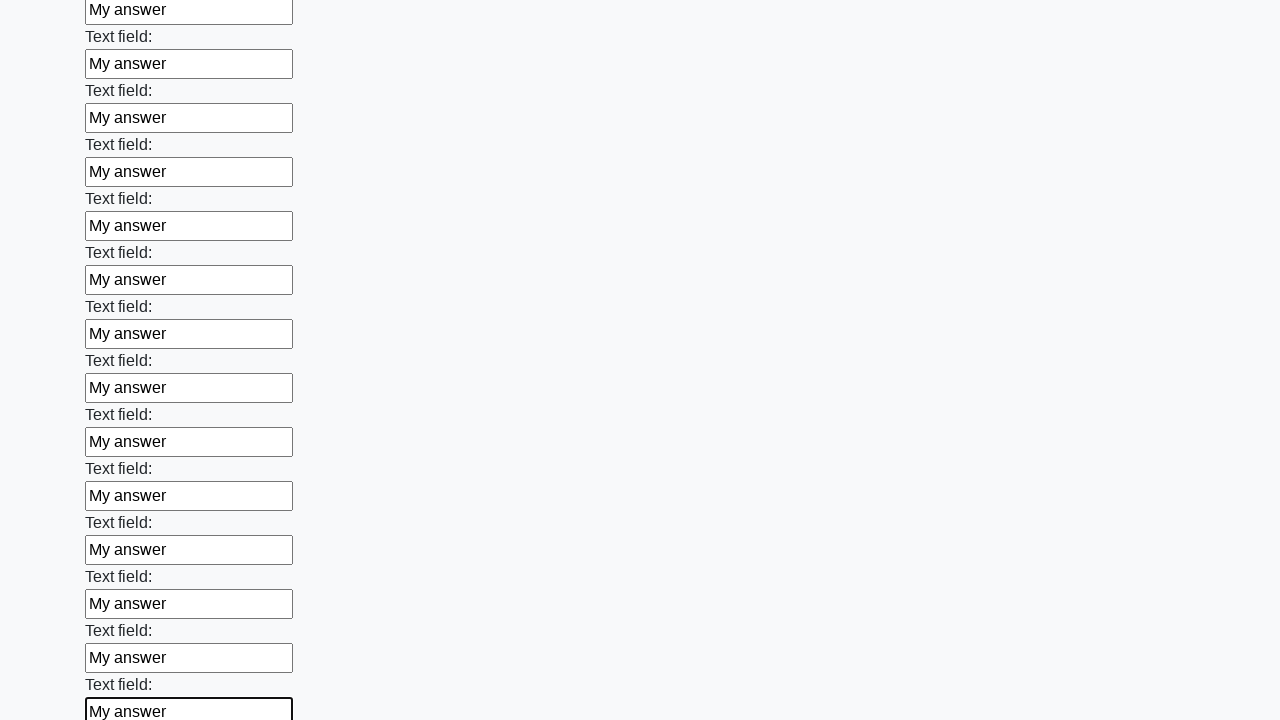

Filled an input field with 'My answer' on input >> nth=75
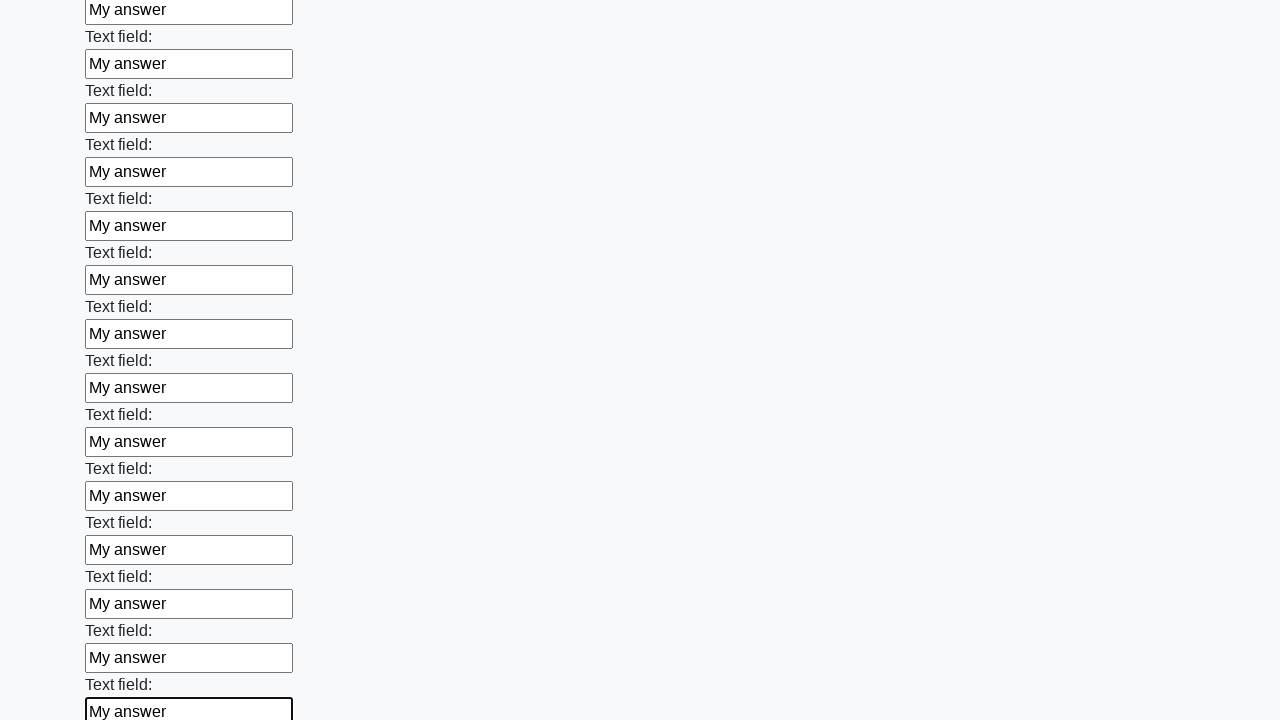

Filled an input field with 'My answer' on input >> nth=76
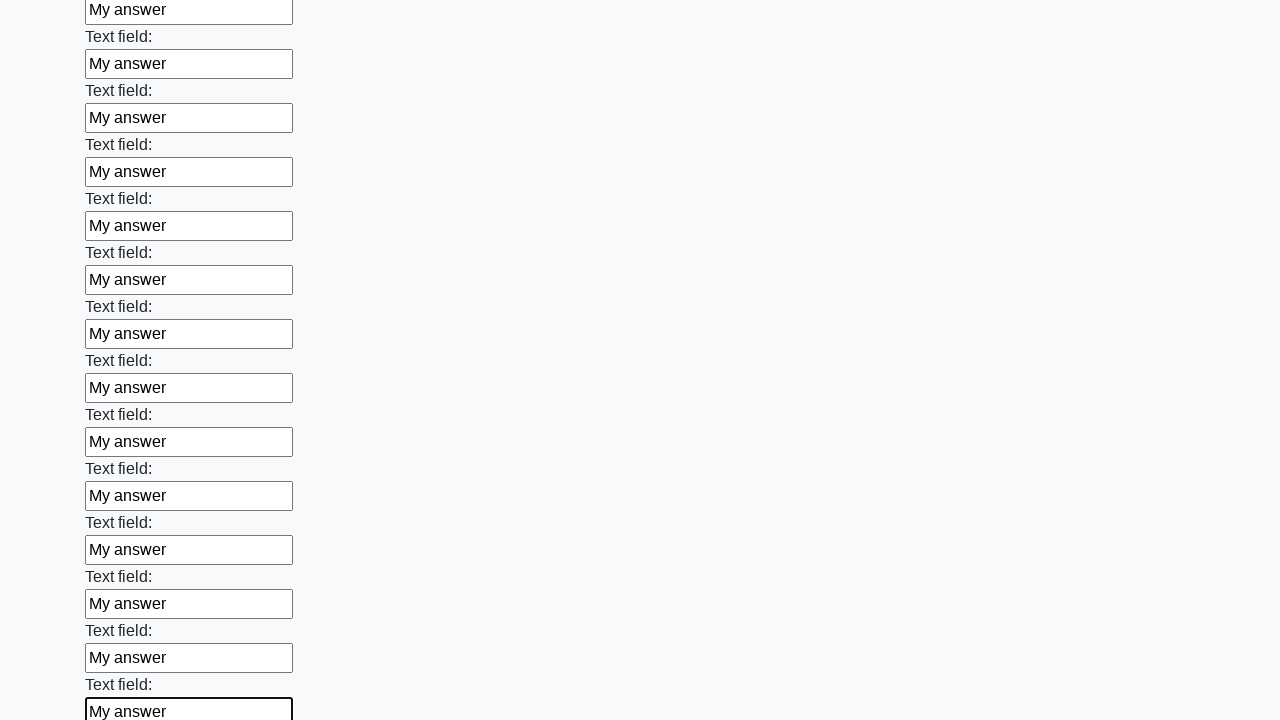

Filled an input field with 'My answer' on input >> nth=77
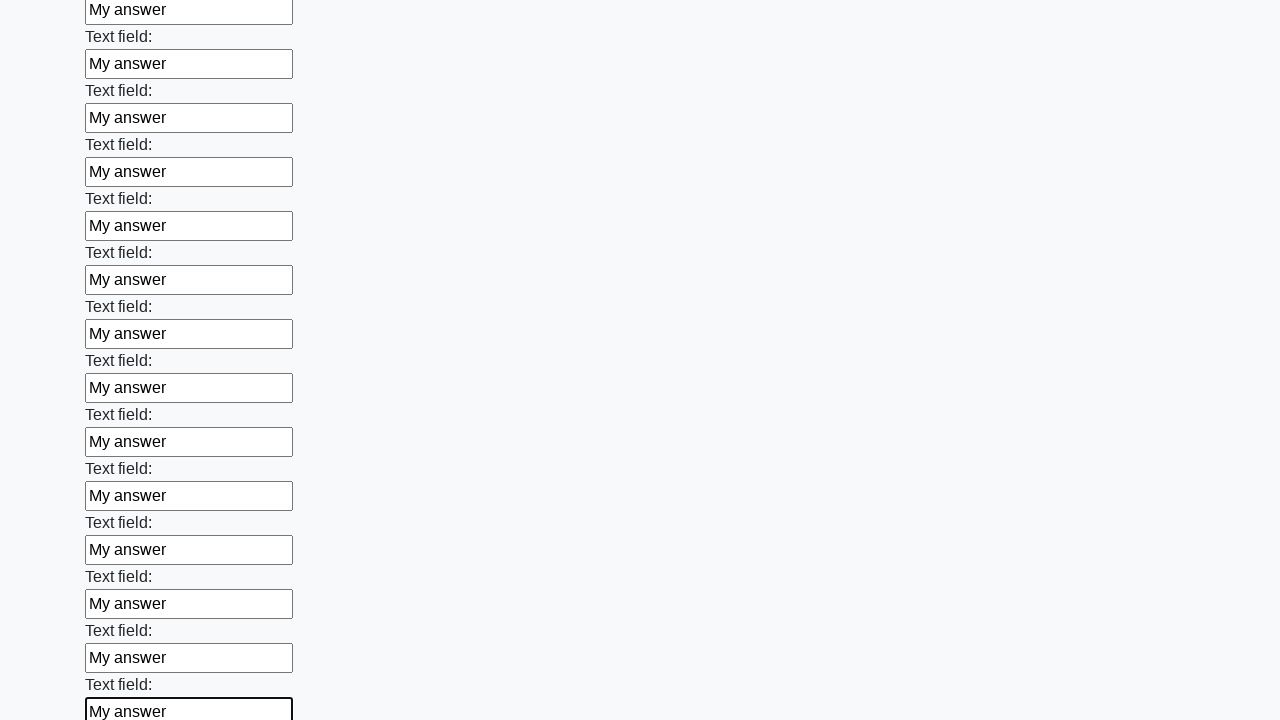

Filled an input field with 'My answer' on input >> nth=78
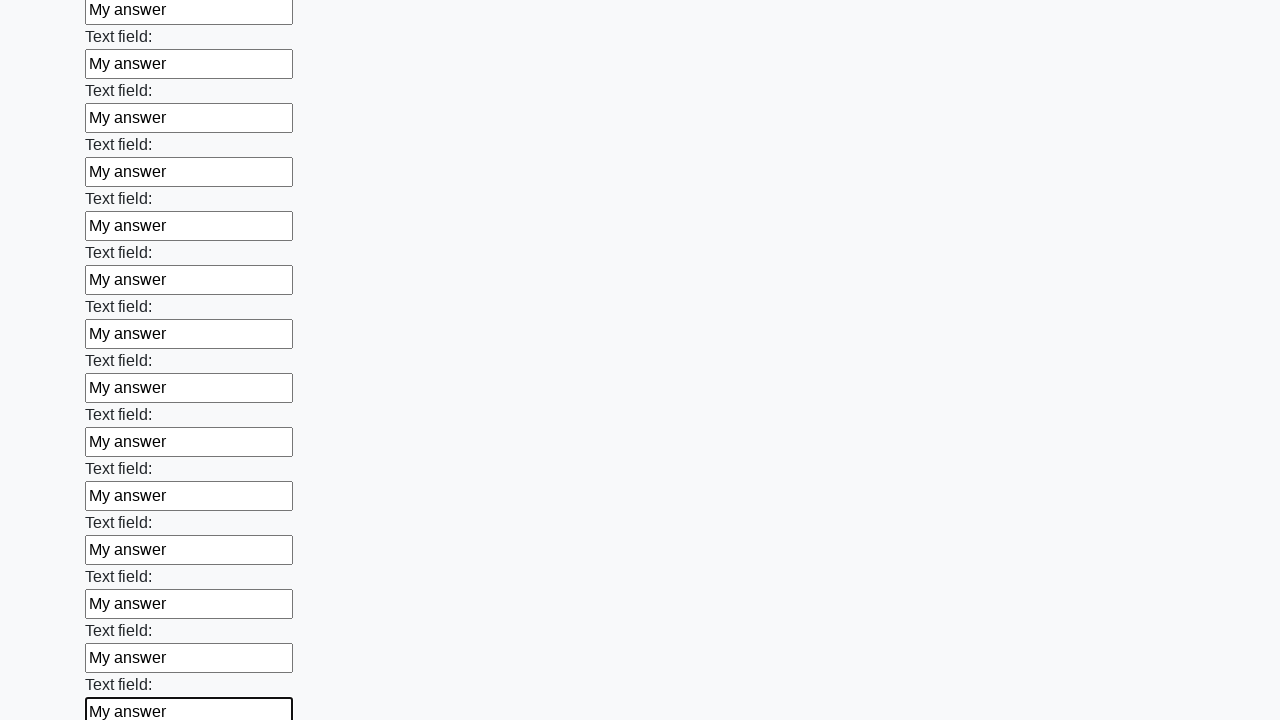

Filled an input field with 'My answer' on input >> nth=79
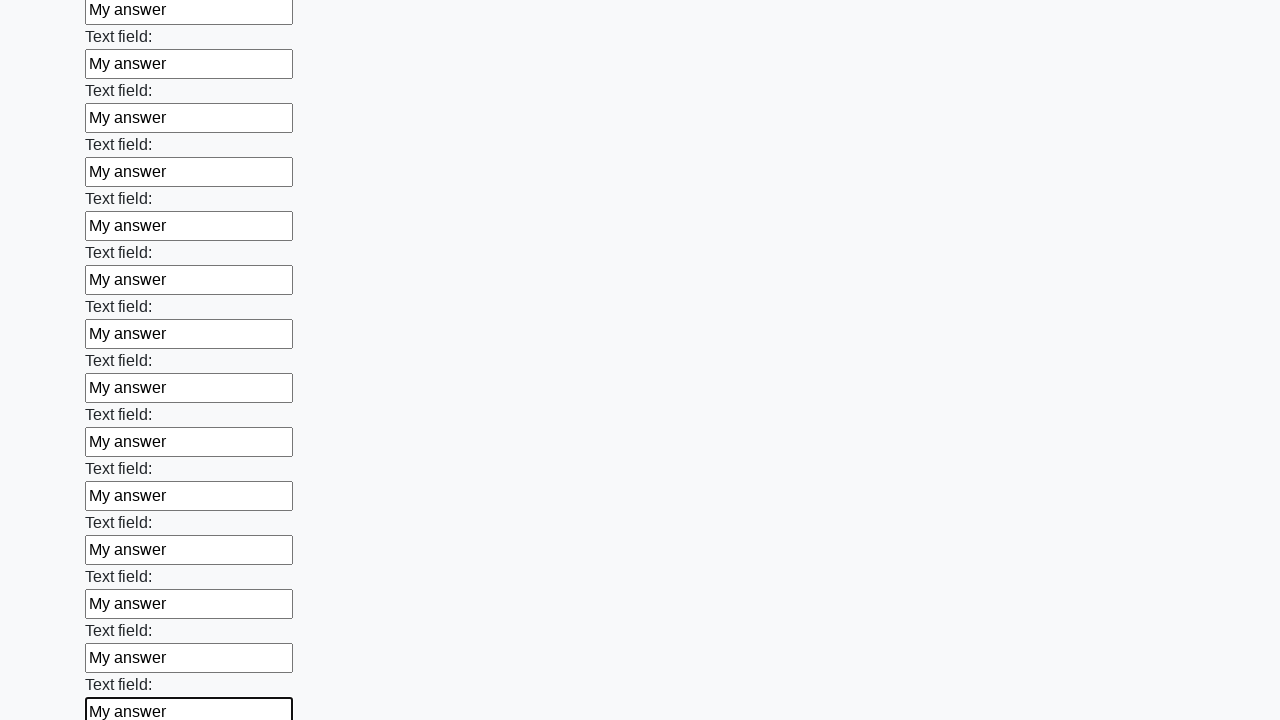

Filled an input field with 'My answer' on input >> nth=80
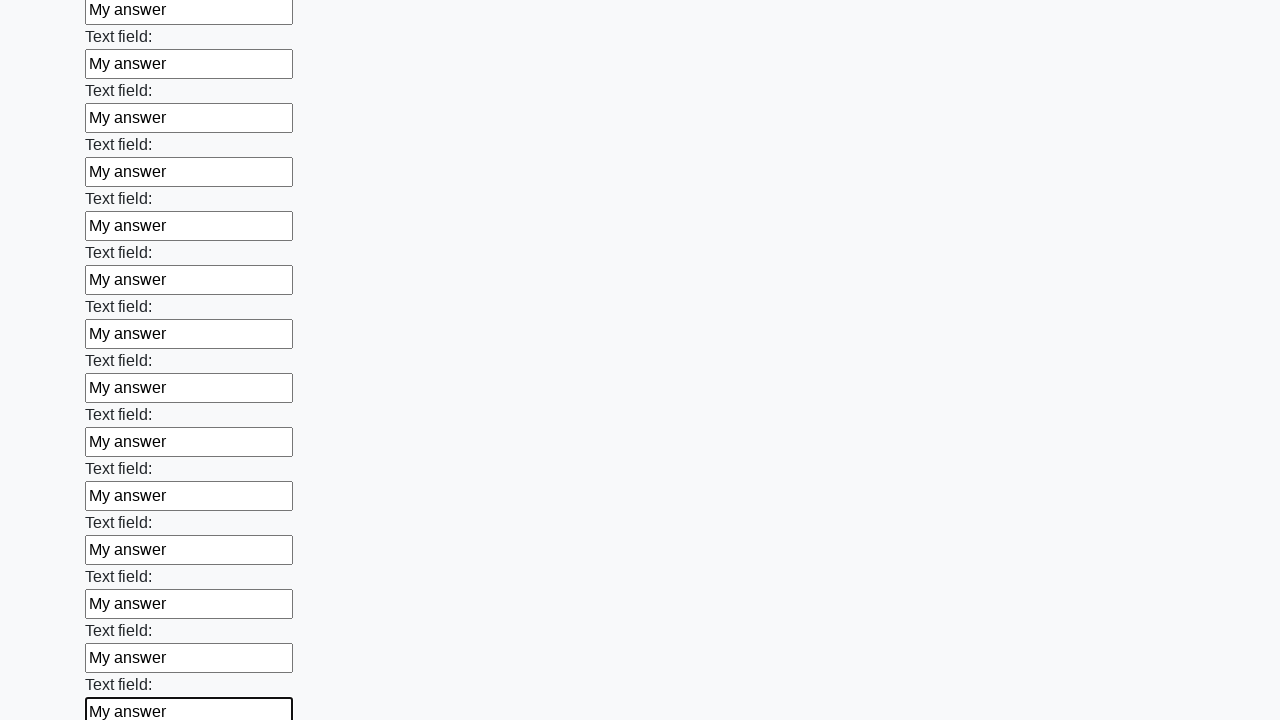

Filled an input field with 'My answer' on input >> nth=81
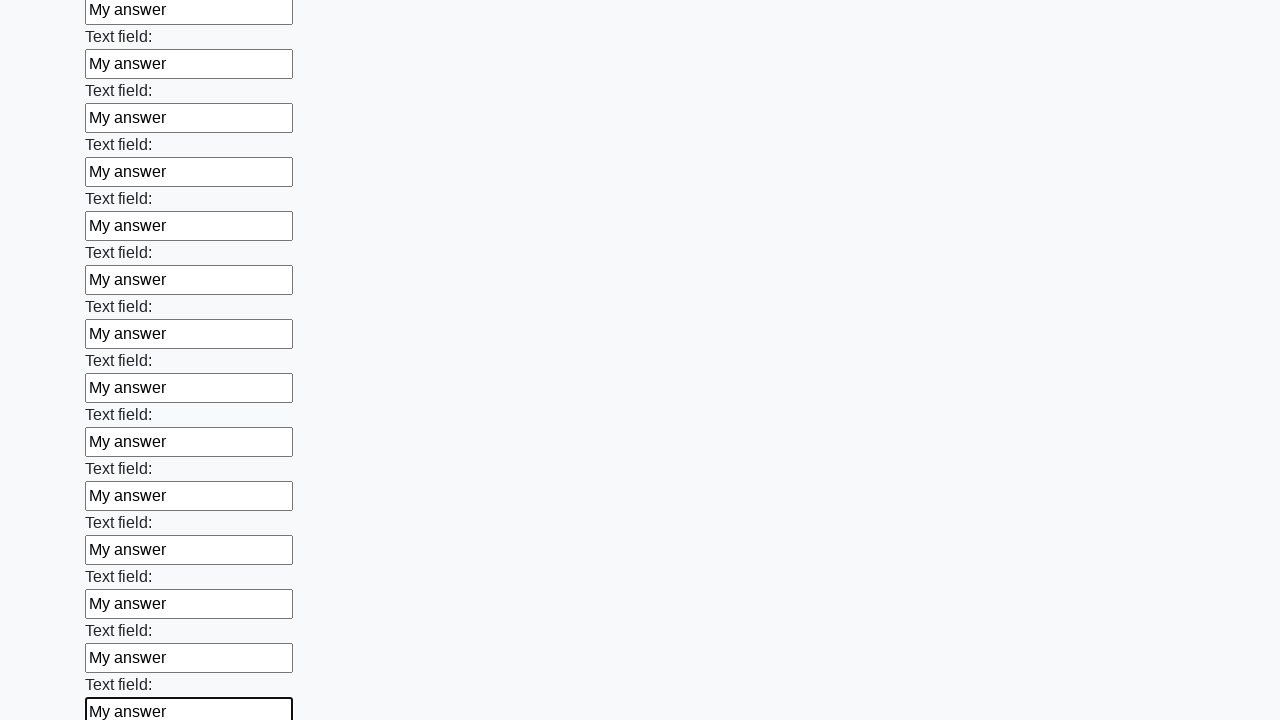

Filled an input field with 'My answer' on input >> nth=82
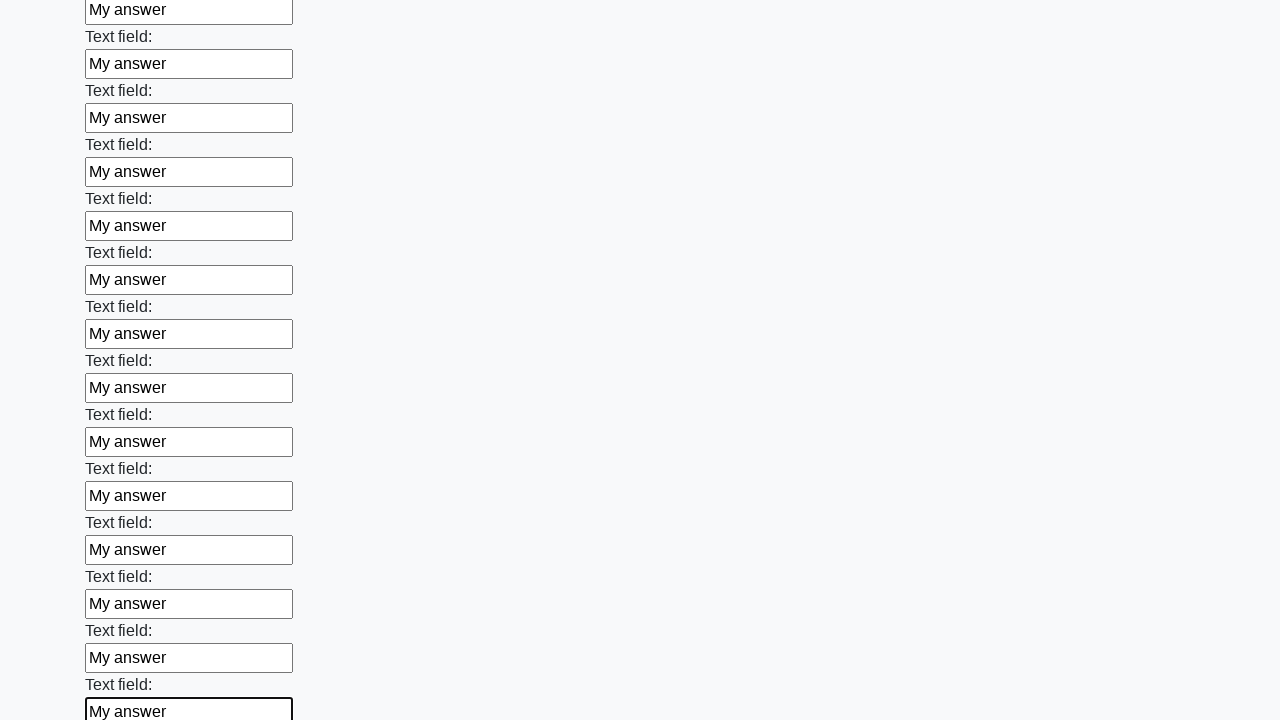

Filled an input field with 'My answer' on input >> nth=83
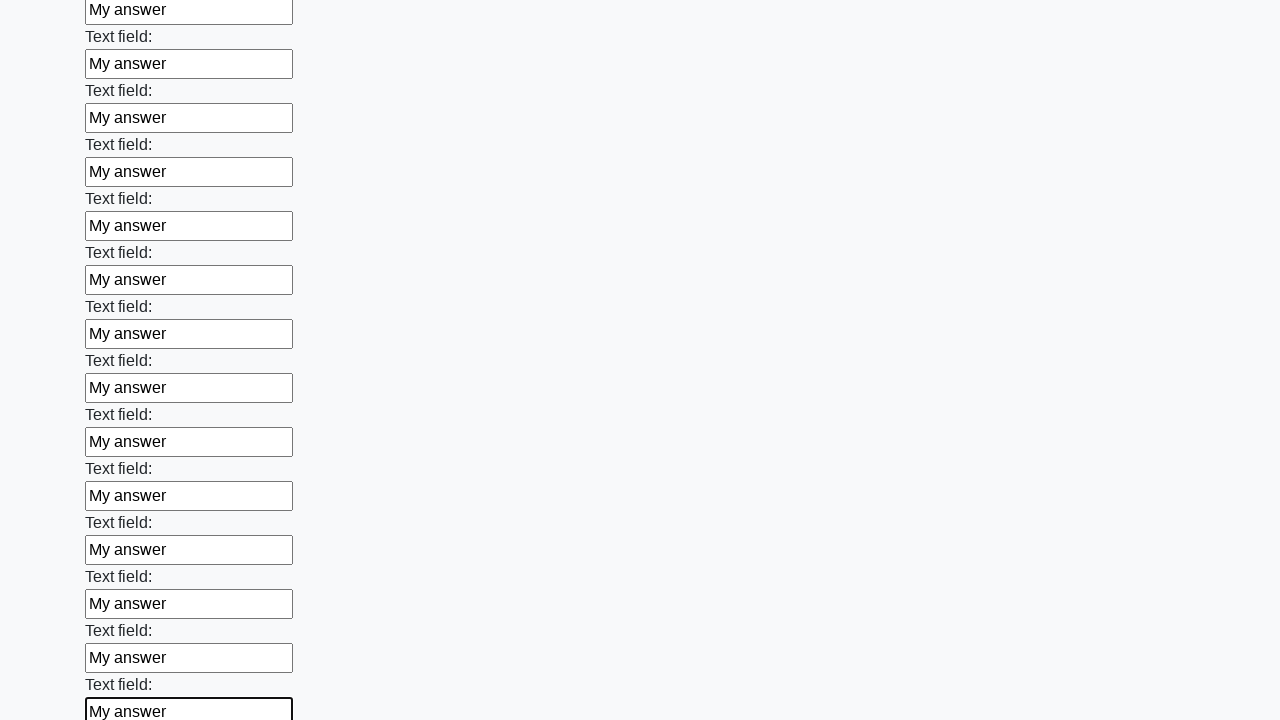

Filled an input field with 'My answer' on input >> nth=84
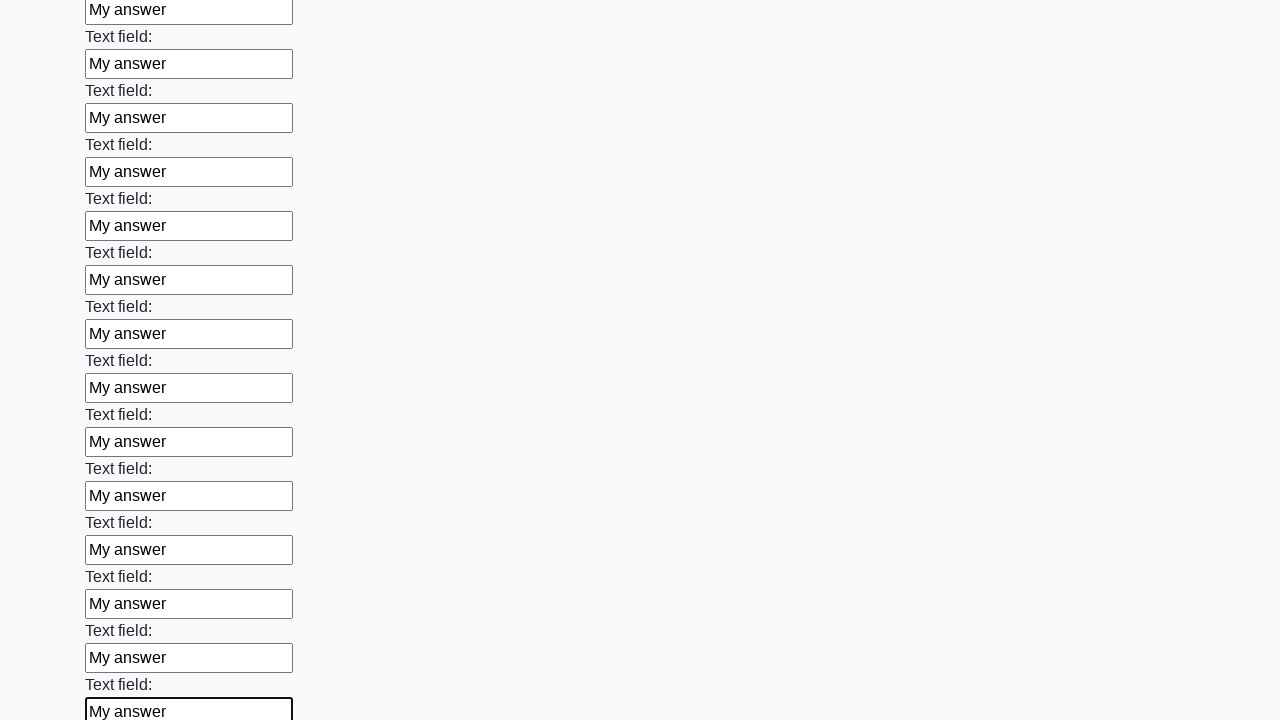

Filled an input field with 'My answer' on input >> nth=85
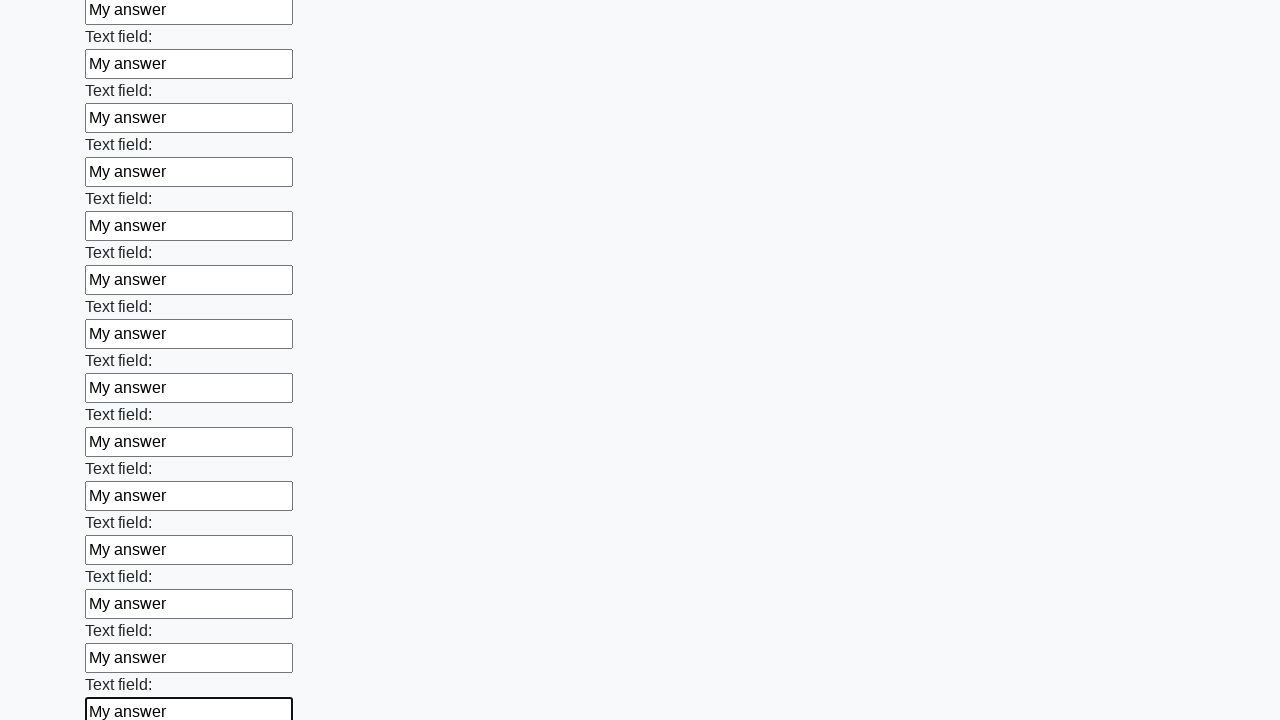

Filled an input field with 'My answer' on input >> nth=86
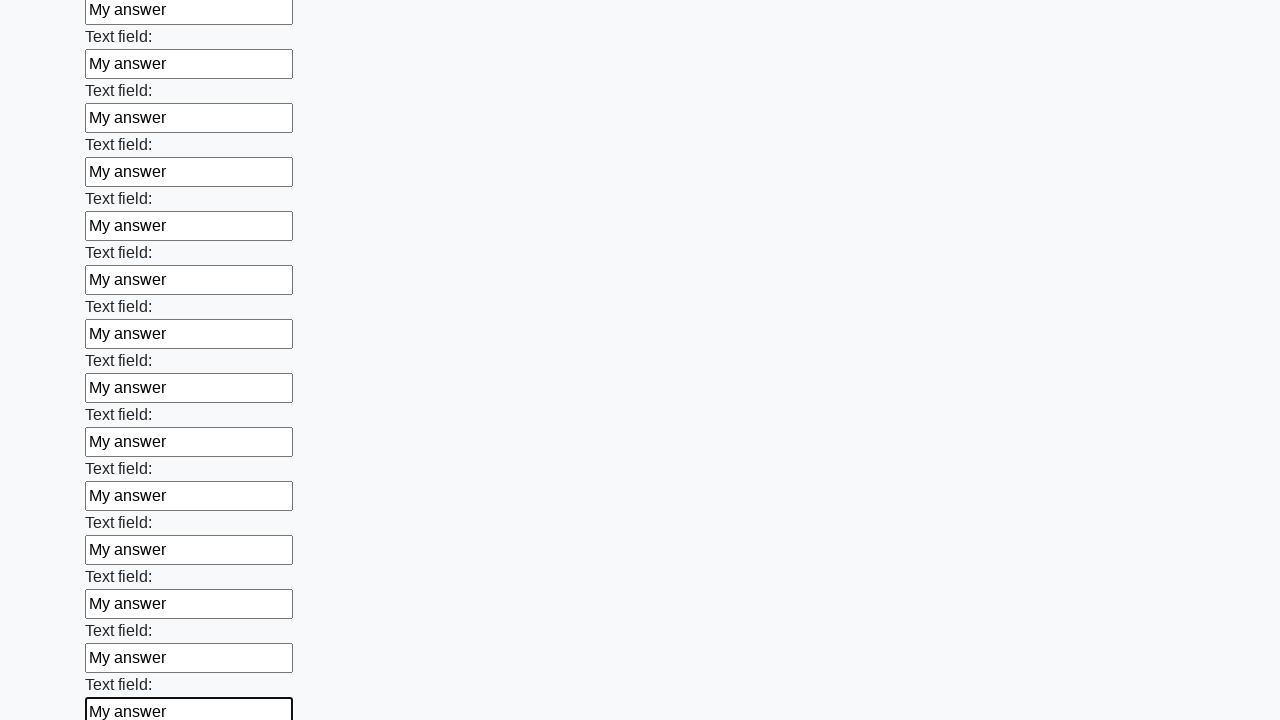

Filled an input field with 'My answer' on input >> nth=87
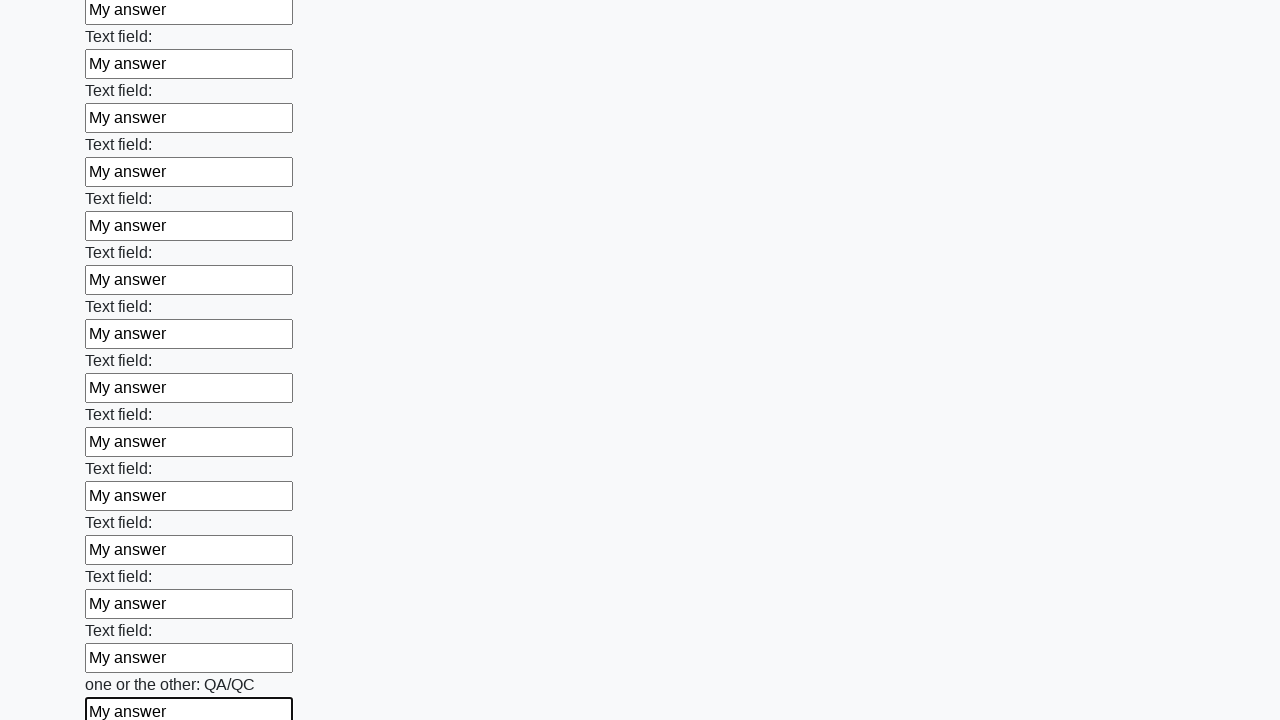

Filled an input field with 'My answer' on input >> nth=88
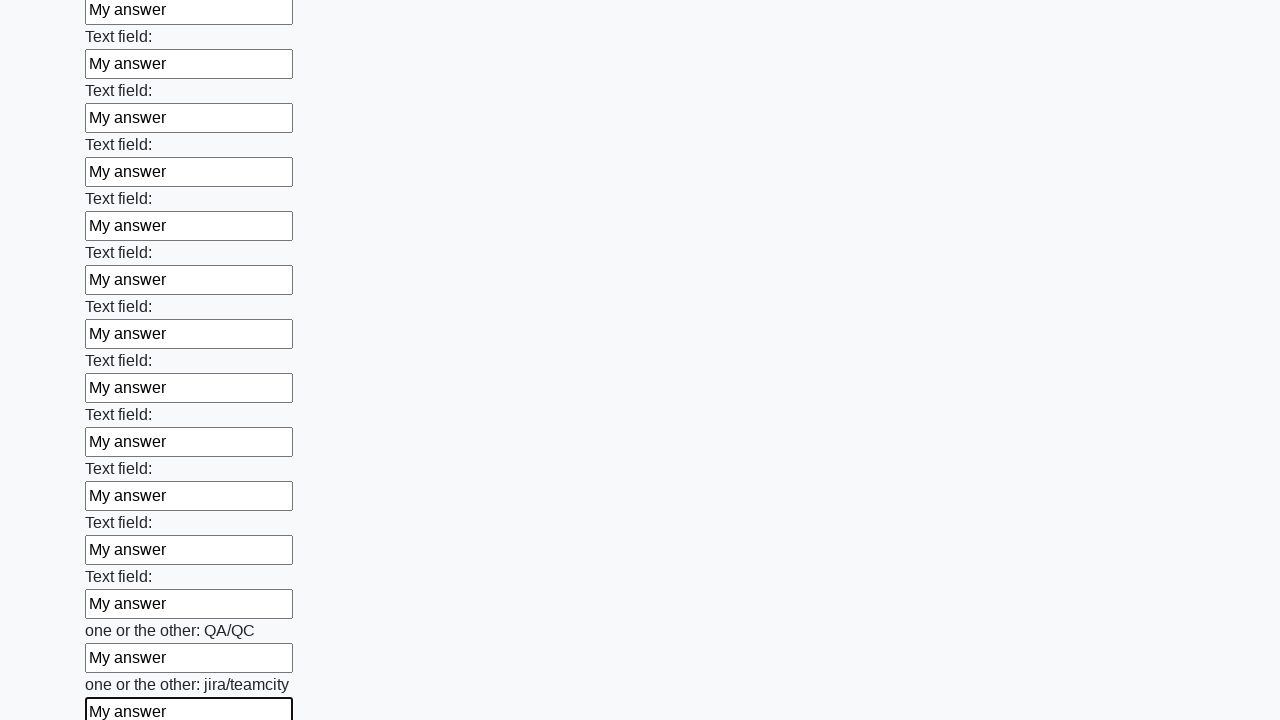

Filled an input field with 'My answer' on input >> nth=89
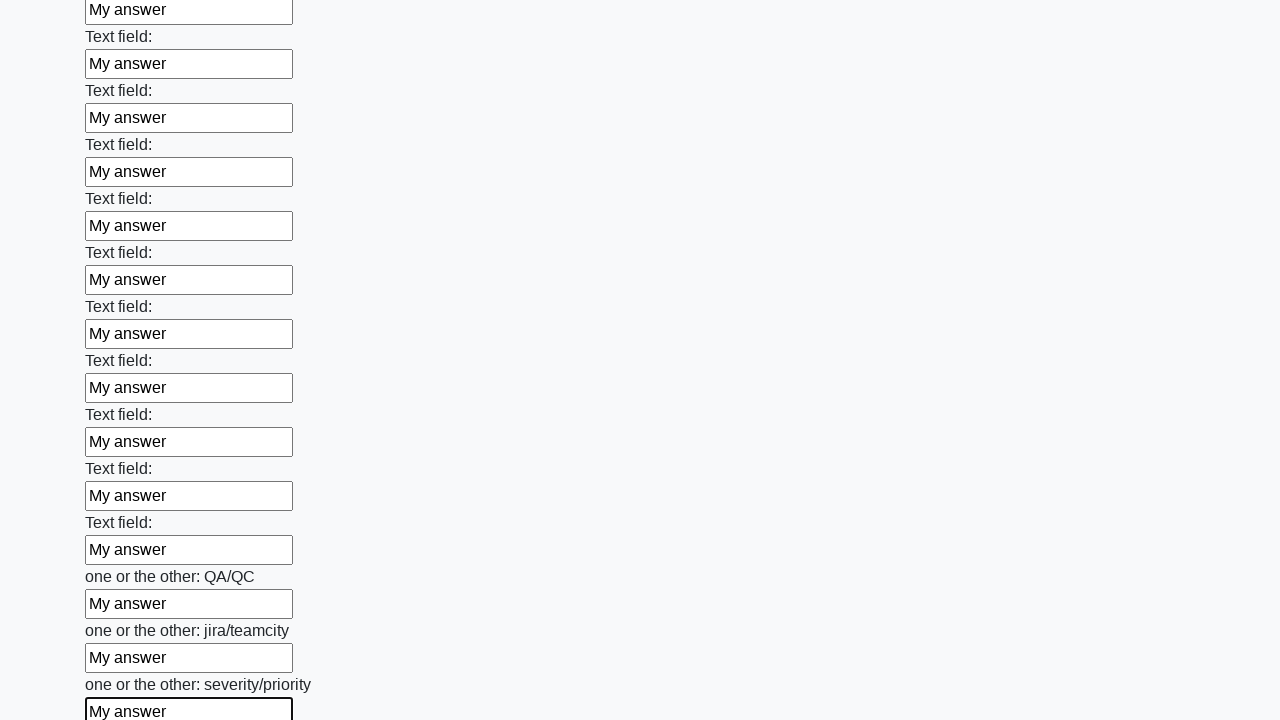

Filled an input field with 'My answer' on input >> nth=90
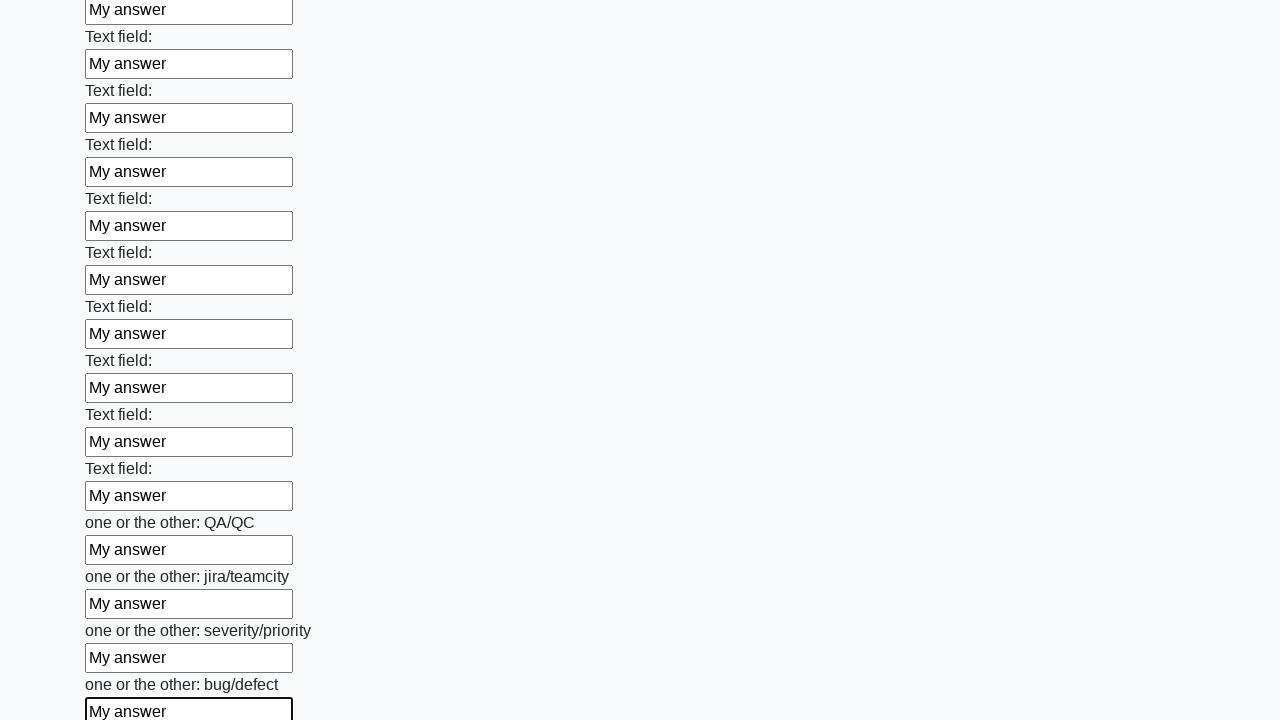

Filled an input field with 'My answer' on input >> nth=91
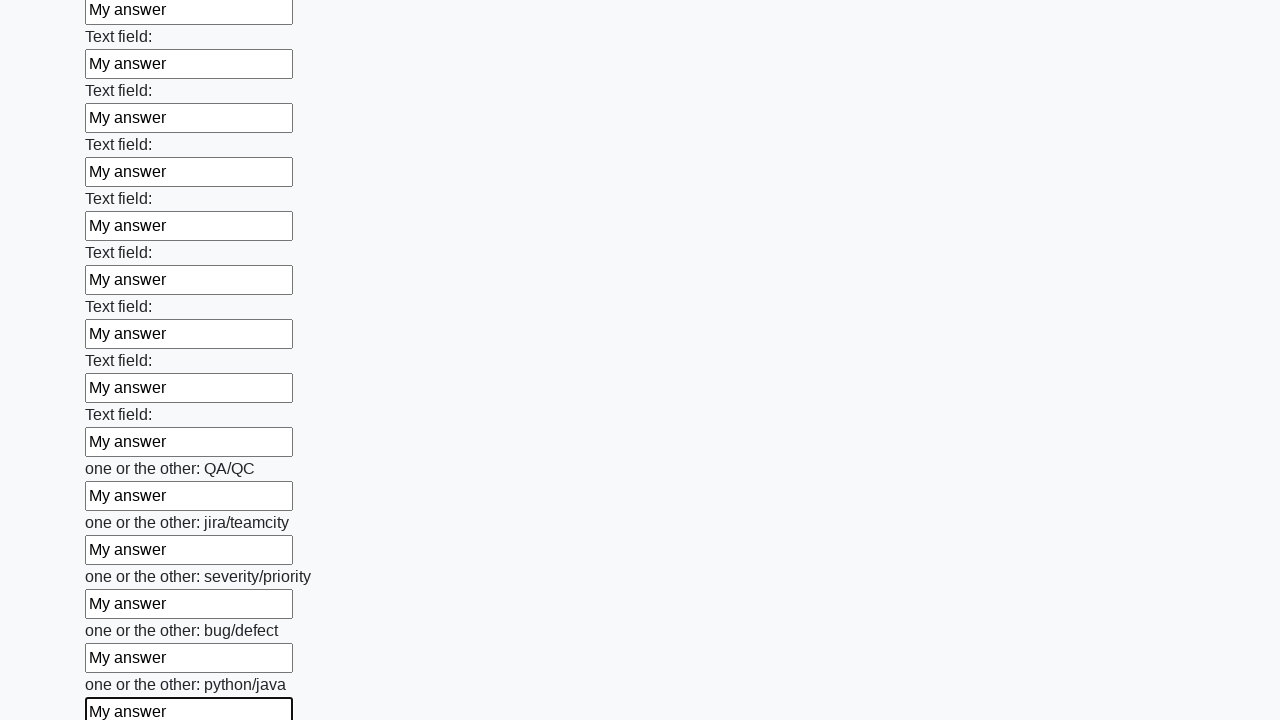

Filled an input field with 'My answer' on input >> nth=92
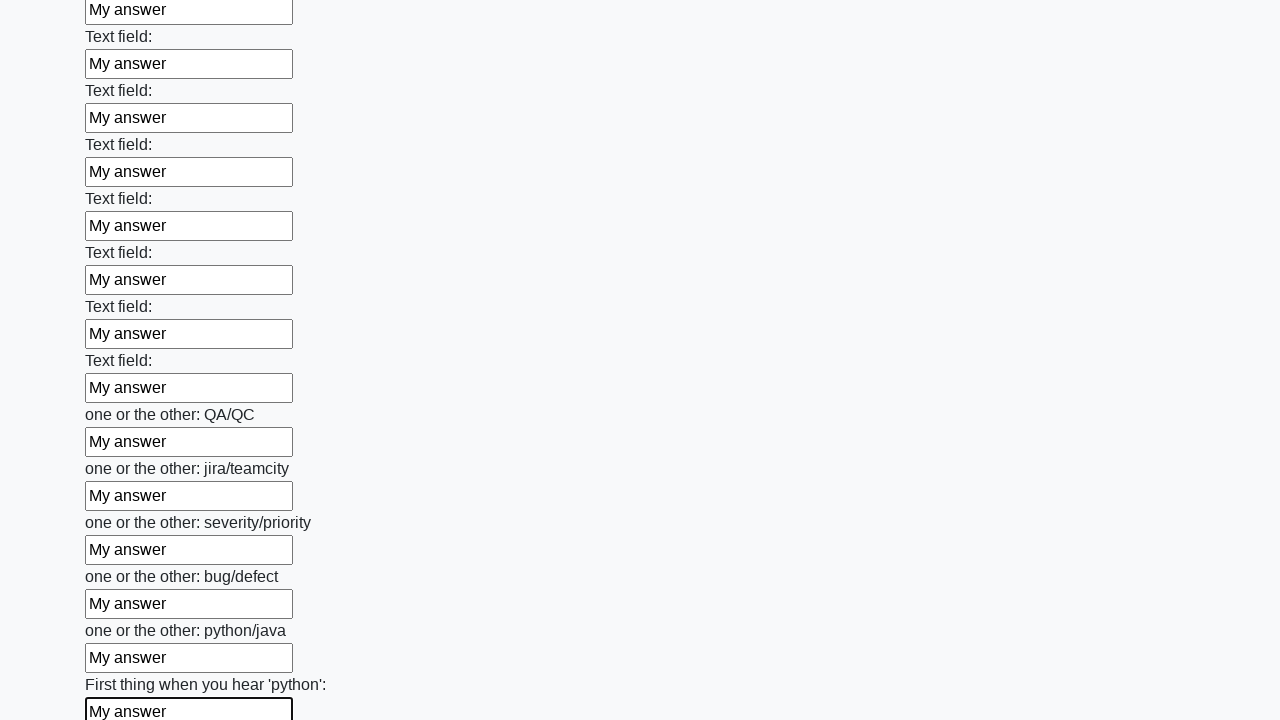

Filled an input field with 'My answer' on input >> nth=93
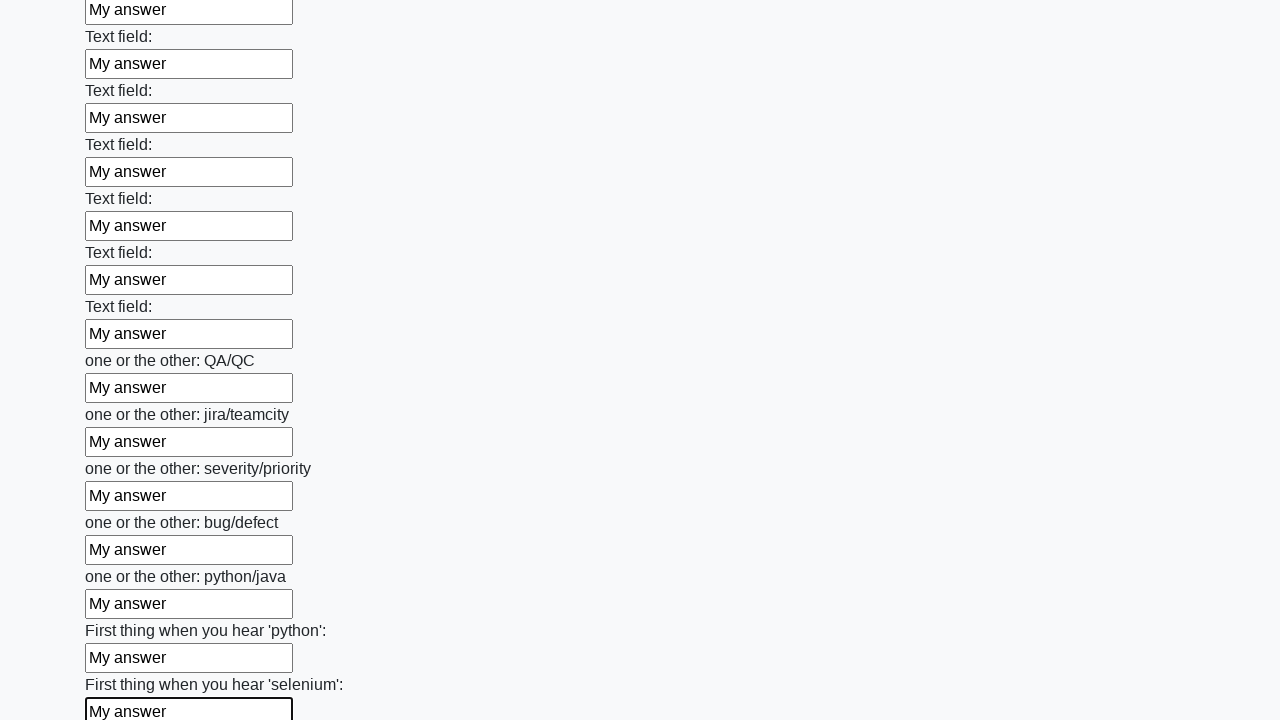

Filled an input field with 'My answer' on input >> nth=94
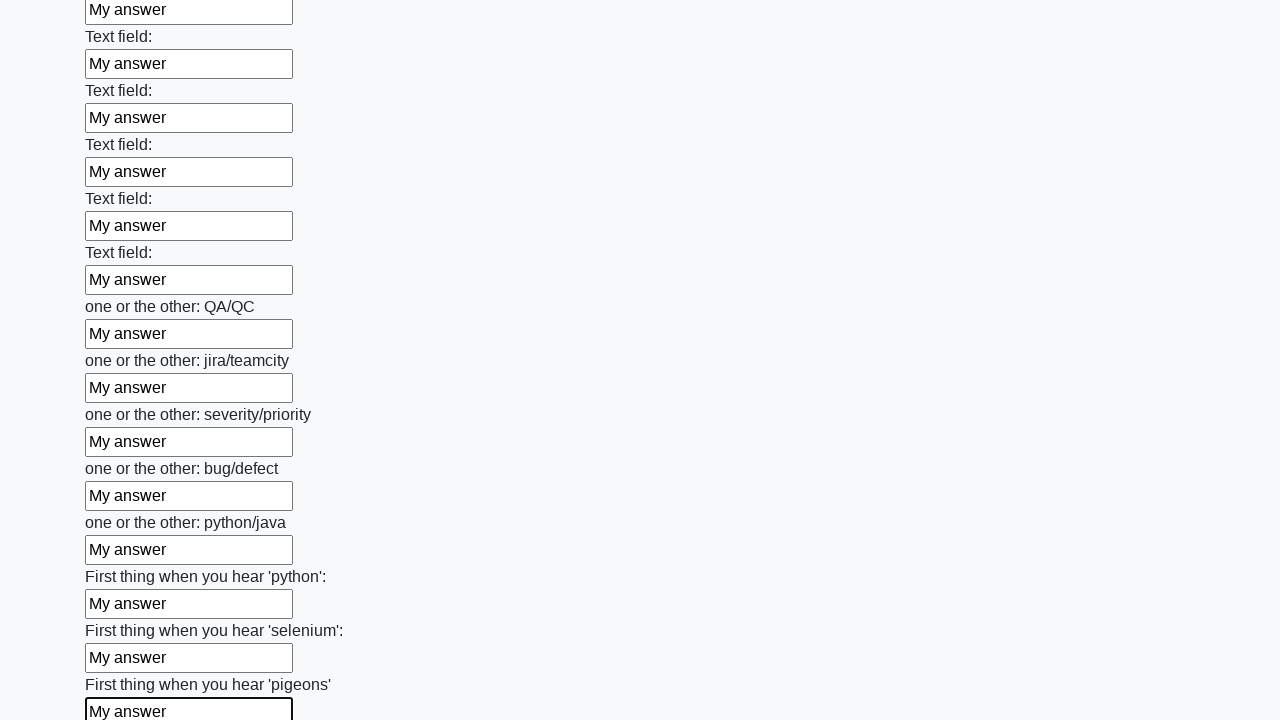

Filled an input field with 'My answer' on input >> nth=95
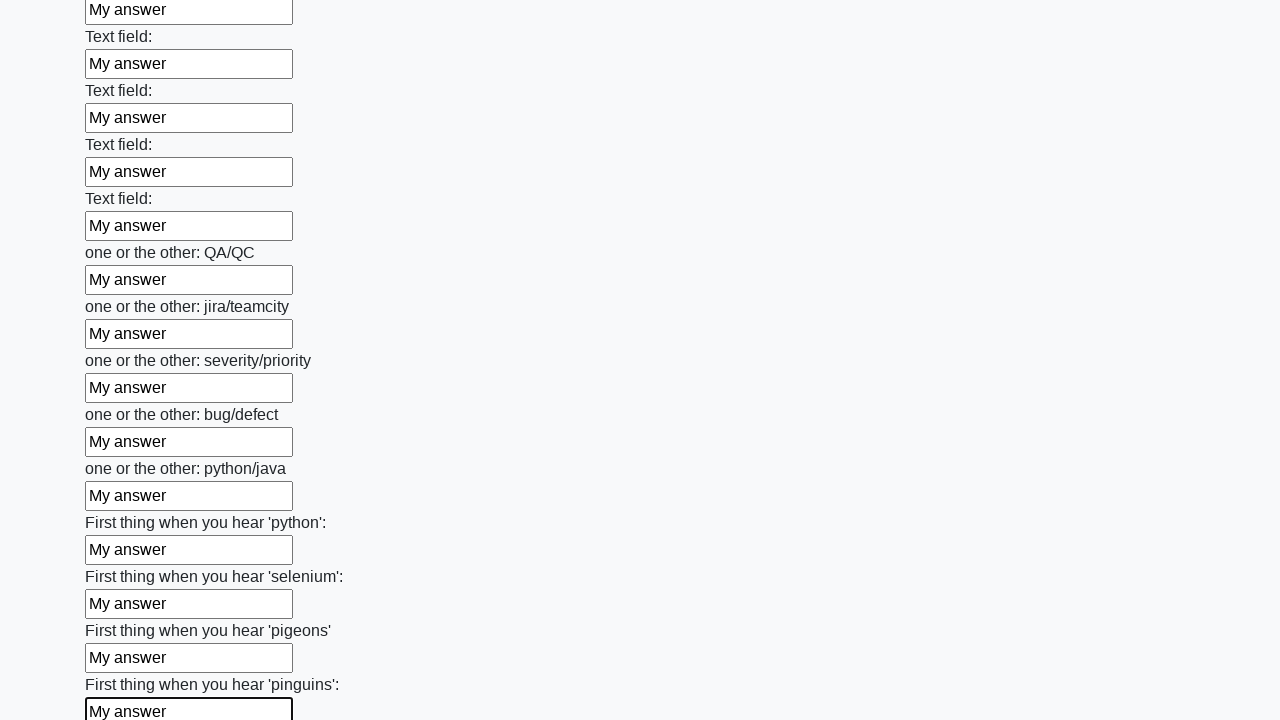

Filled an input field with 'My answer' on input >> nth=96
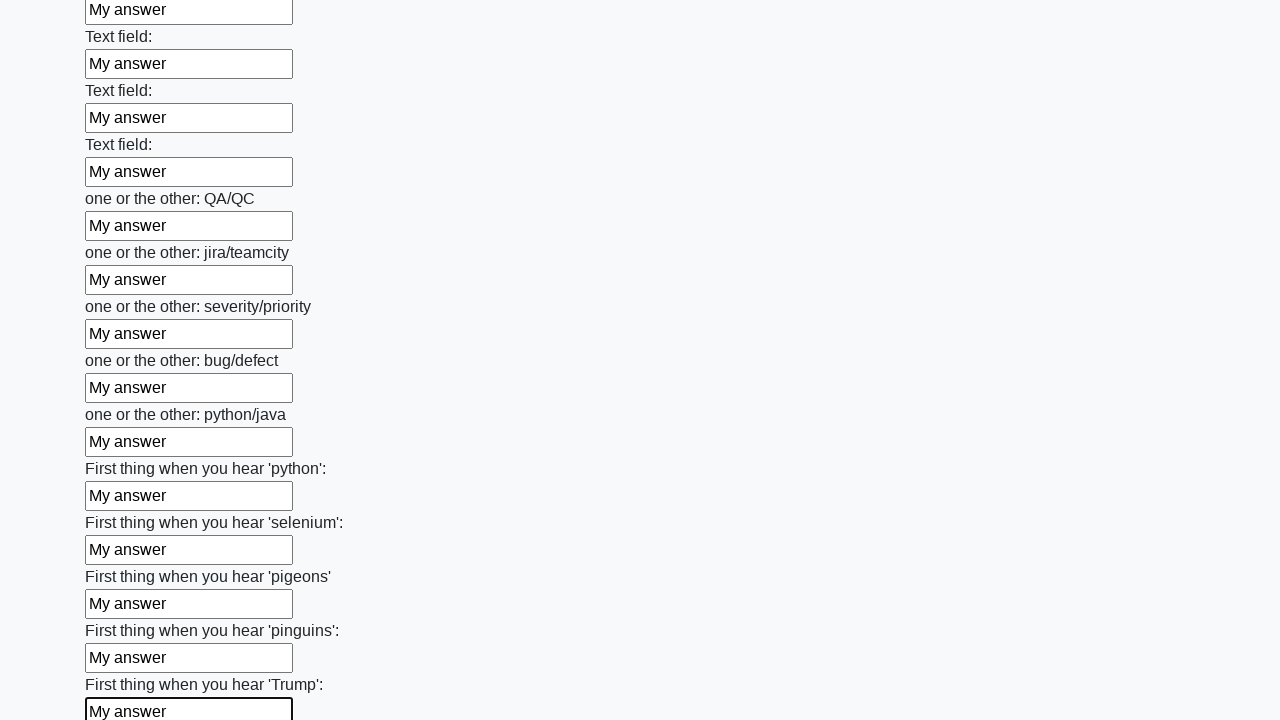

Filled an input field with 'My answer' on input >> nth=97
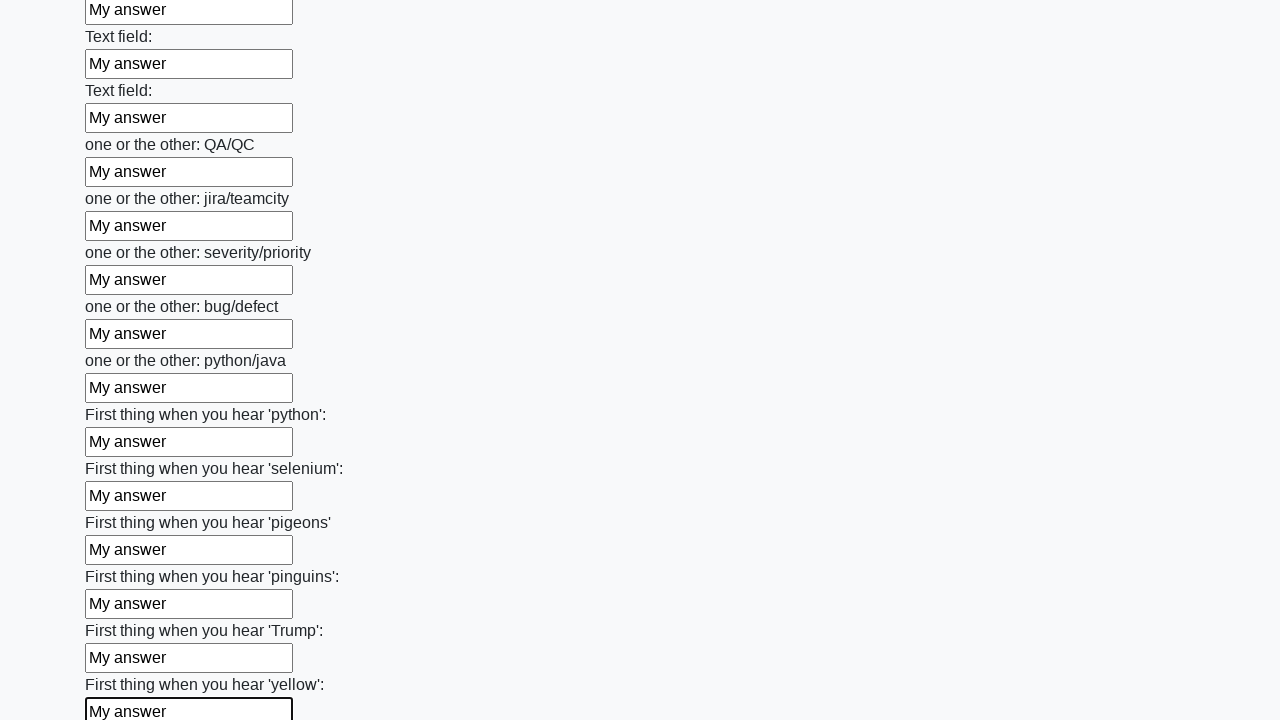

Filled an input field with 'My answer' on input >> nth=98
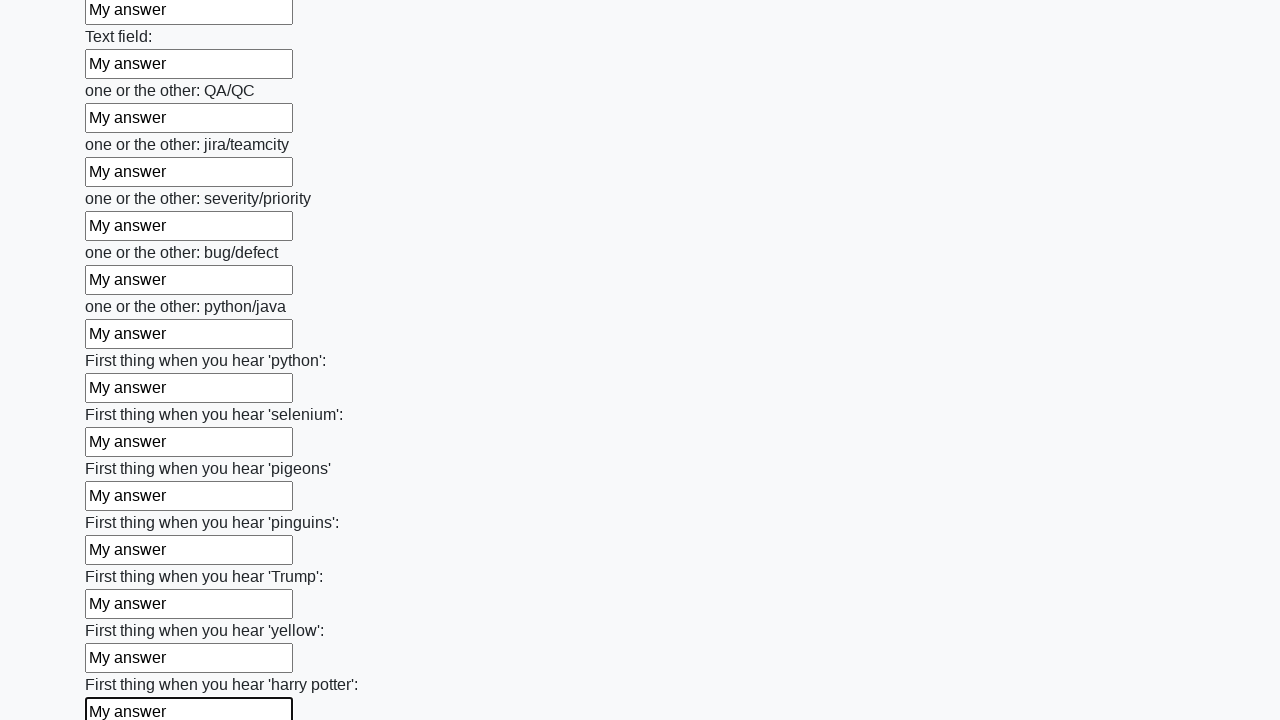

Filled an input field with 'My answer' on input >> nth=99
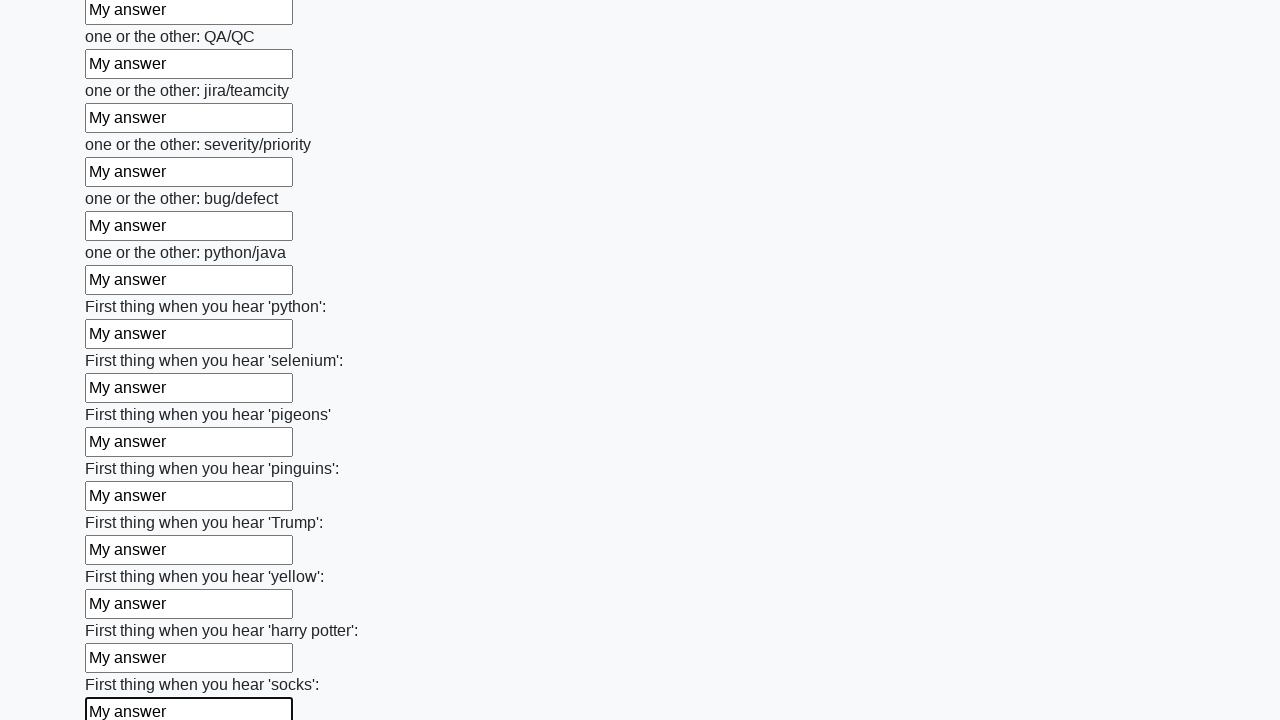

Clicked the submit button to submit the form at (123, 611) on .btn
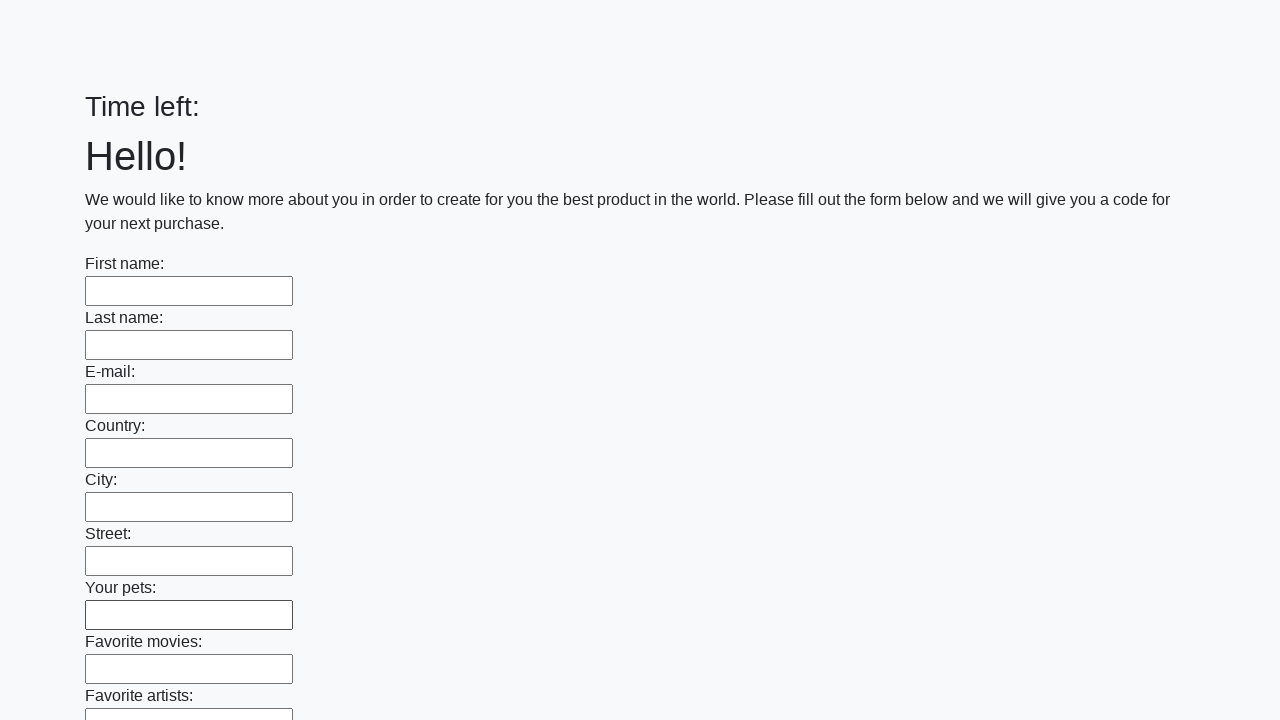

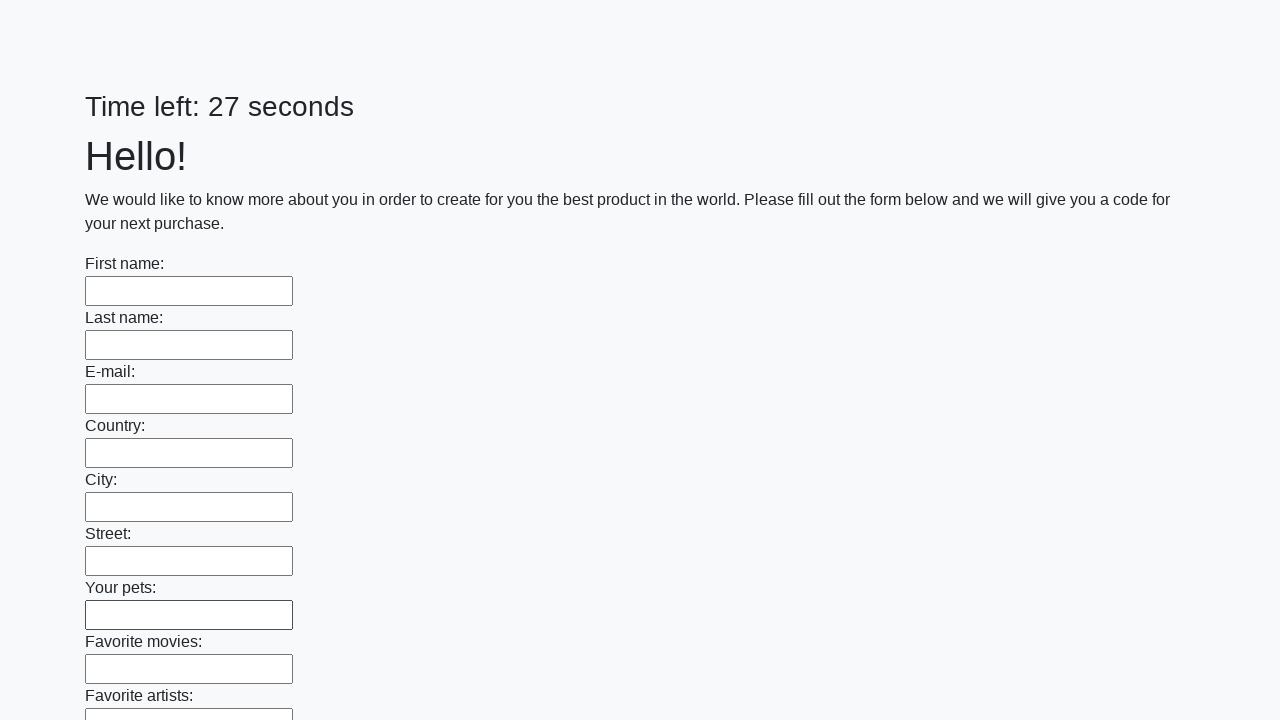